Tests dynamic element addition and deletion by clicking "Add Element" button 100 times, then deleting 20 elements, and verifying the remaining count

Starting URL: http://the-internet.herokuapp.com/add_remove_elements/

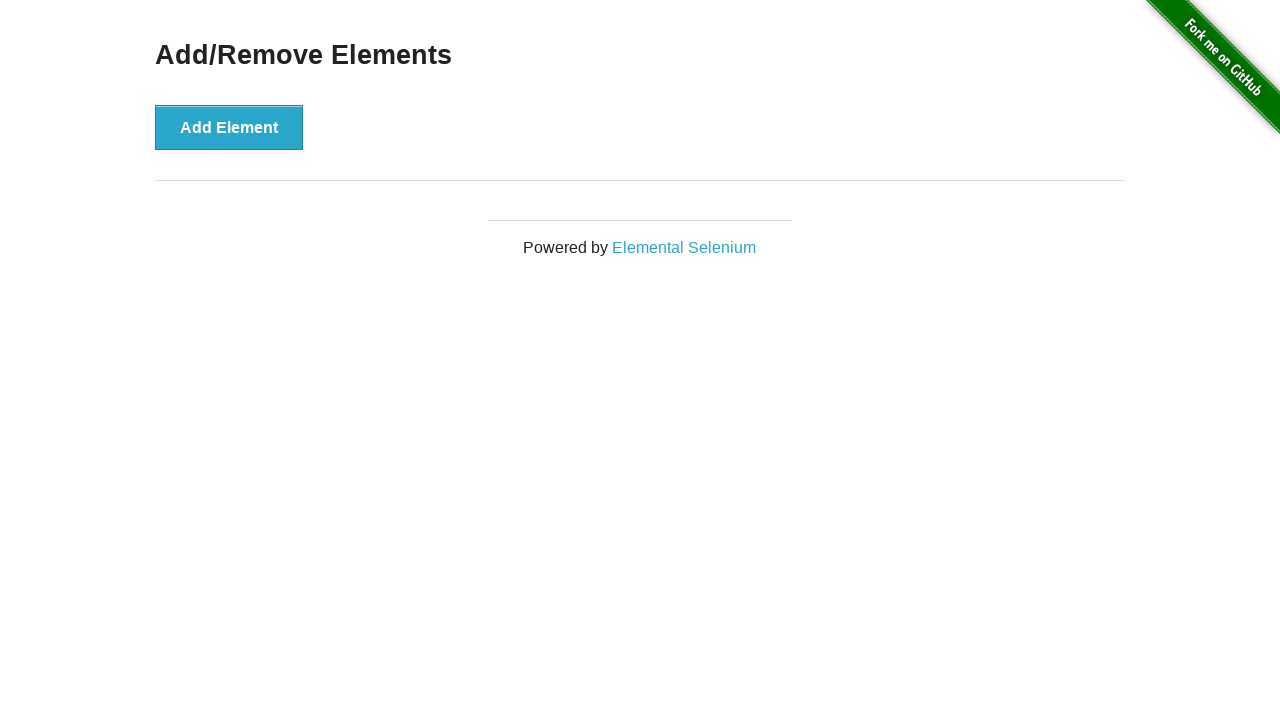

Navigated to add/remove elements page
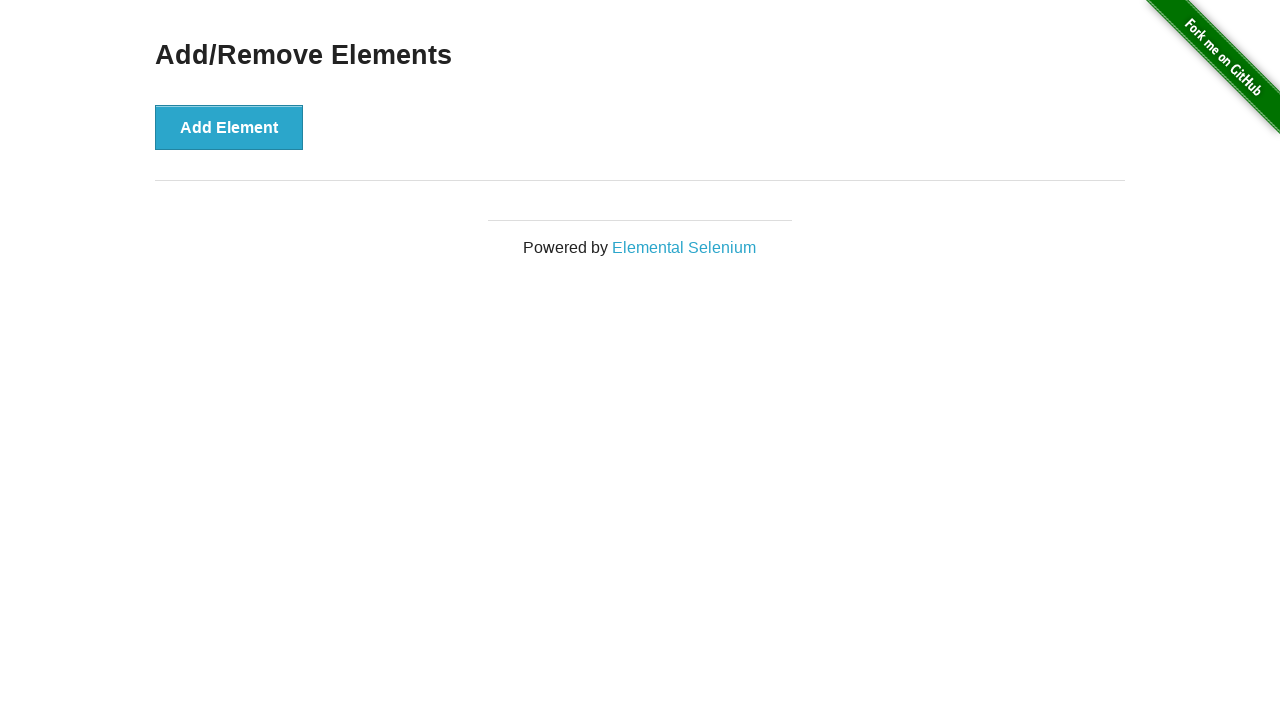

Clicked 'Add Element' button (iteration 1/100) at (229, 127) on button:has-text('Add Element')
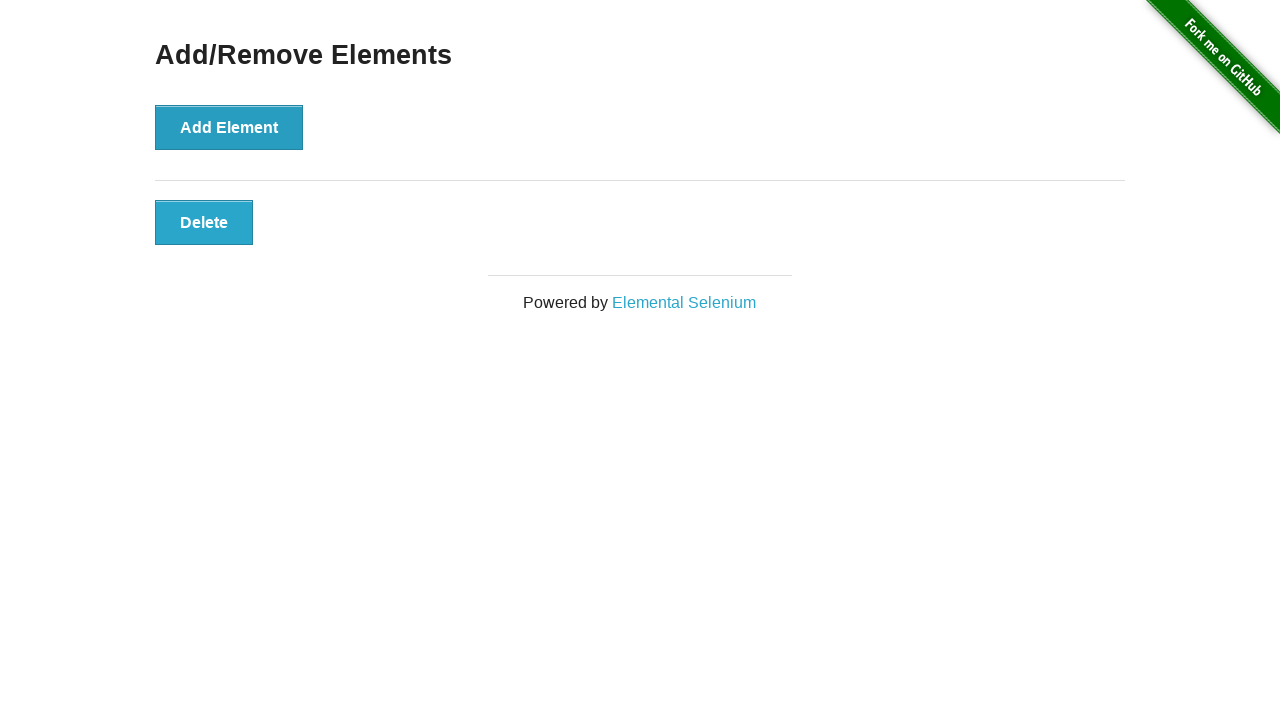

Clicked 'Add Element' button (iteration 2/100) at (229, 127) on button:has-text('Add Element')
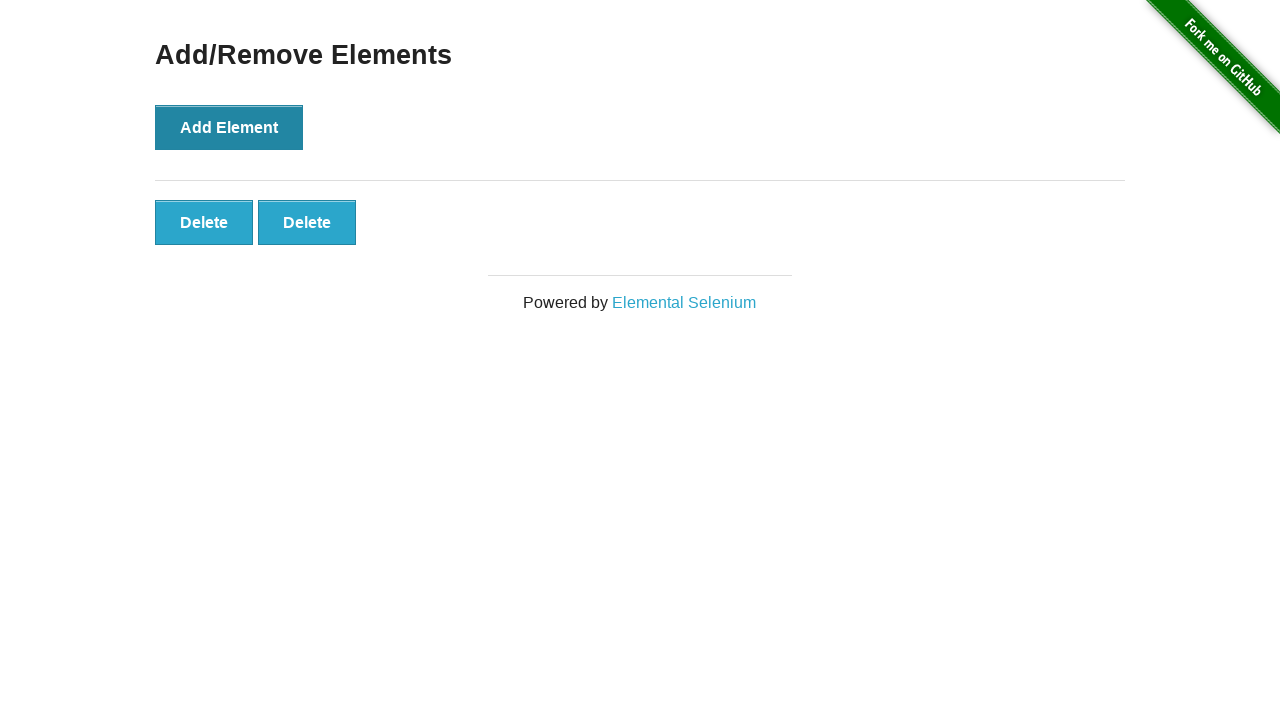

Clicked 'Add Element' button (iteration 3/100) at (229, 127) on button:has-text('Add Element')
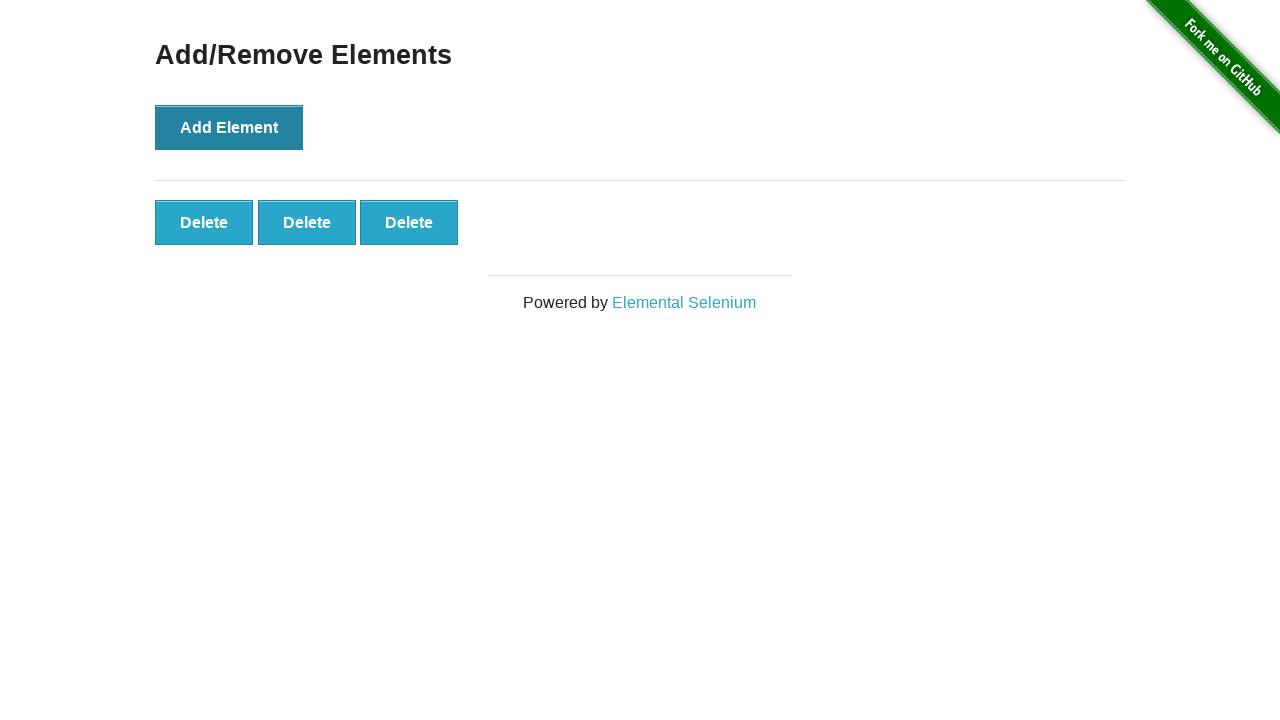

Clicked 'Add Element' button (iteration 4/100) at (229, 127) on button:has-text('Add Element')
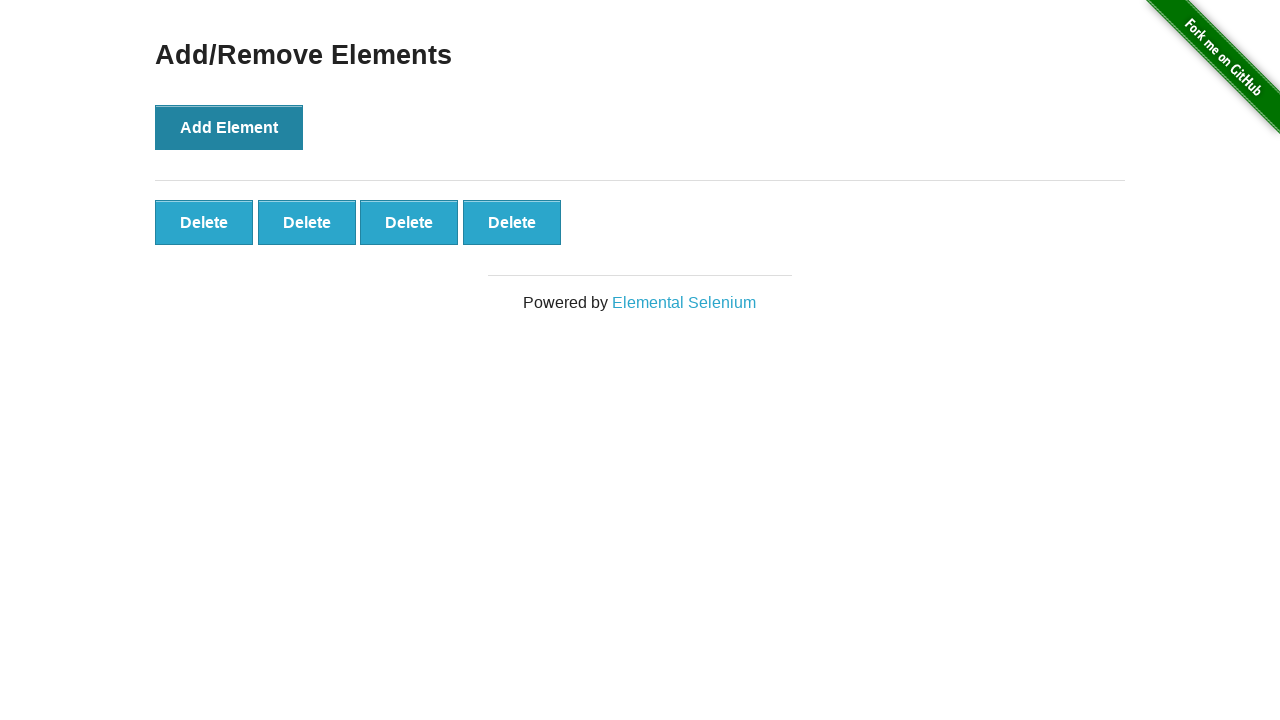

Clicked 'Add Element' button (iteration 5/100) at (229, 127) on button:has-text('Add Element')
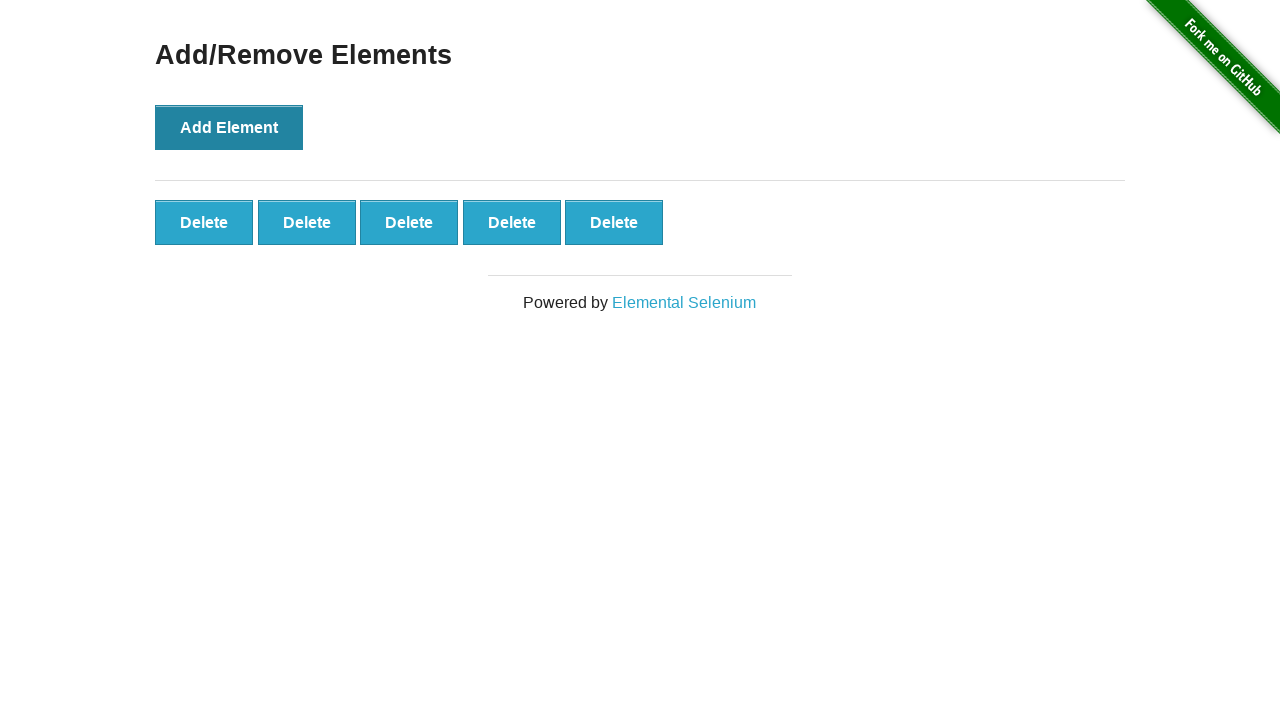

Clicked 'Add Element' button (iteration 6/100) at (229, 127) on button:has-text('Add Element')
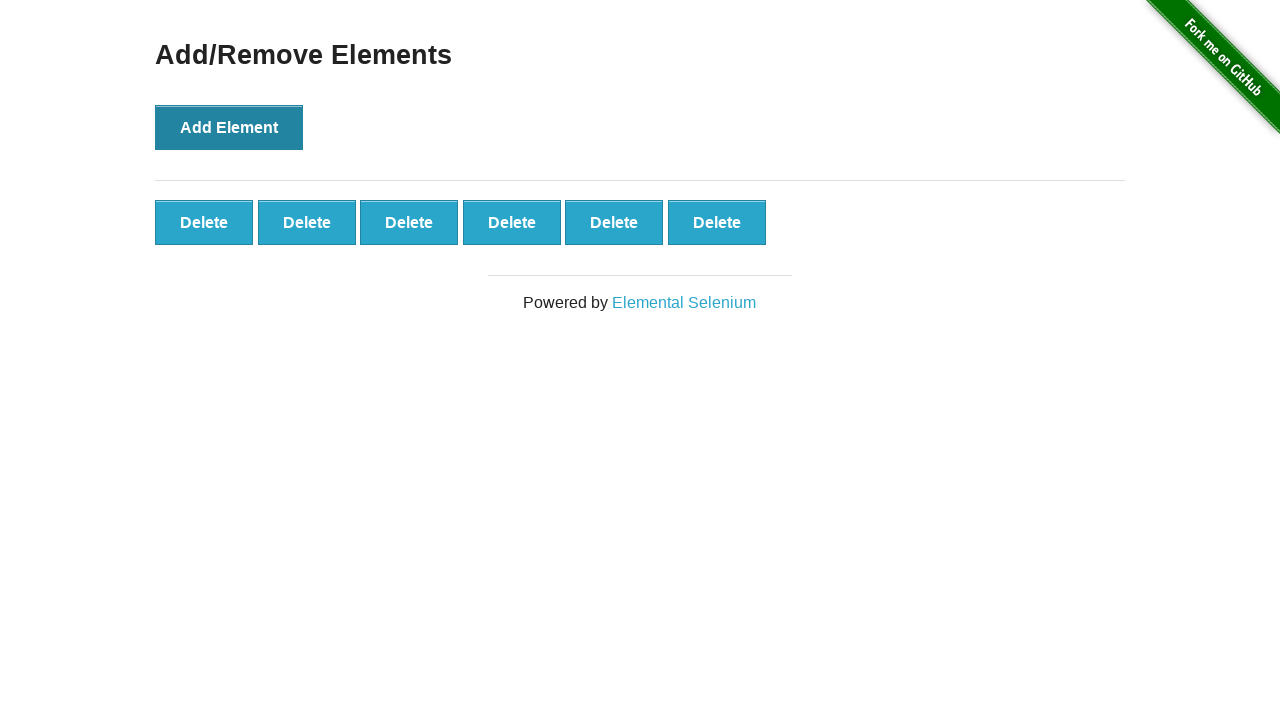

Clicked 'Add Element' button (iteration 7/100) at (229, 127) on button:has-text('Add Element')
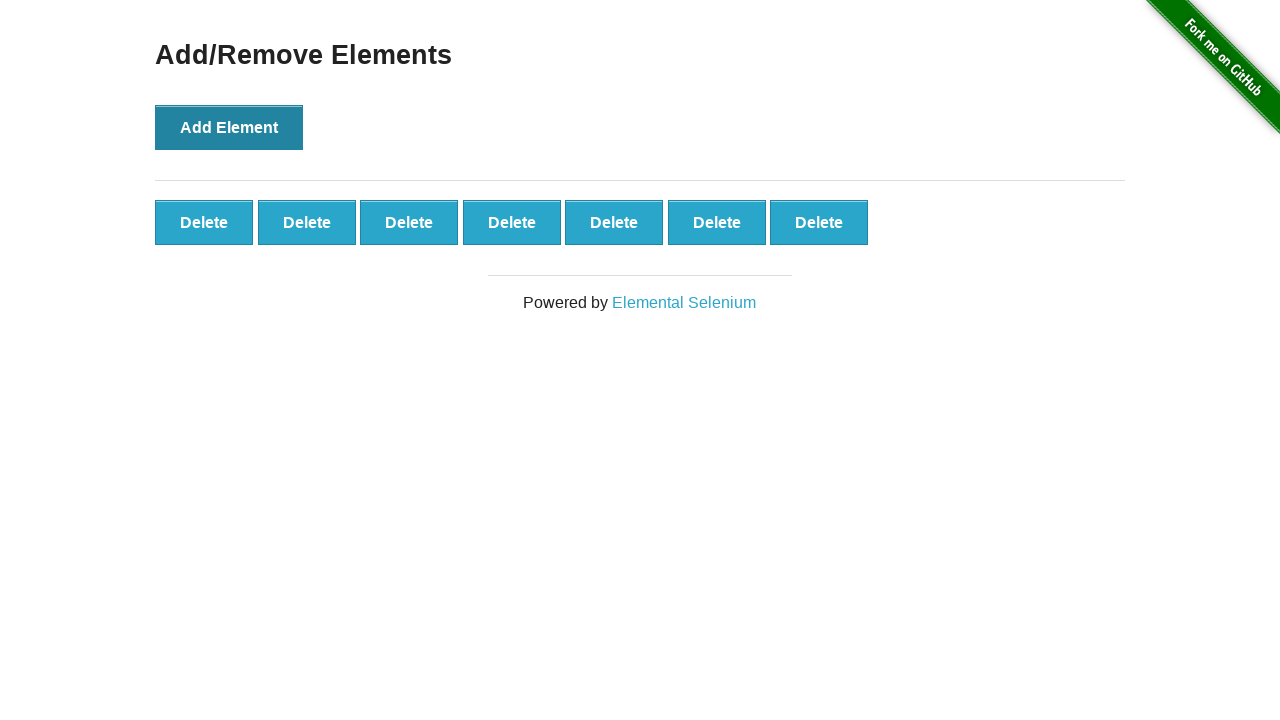

Clicked 'Add Element' button (iteration 8/100) at (229, 127) on button:has-text('Add Element')
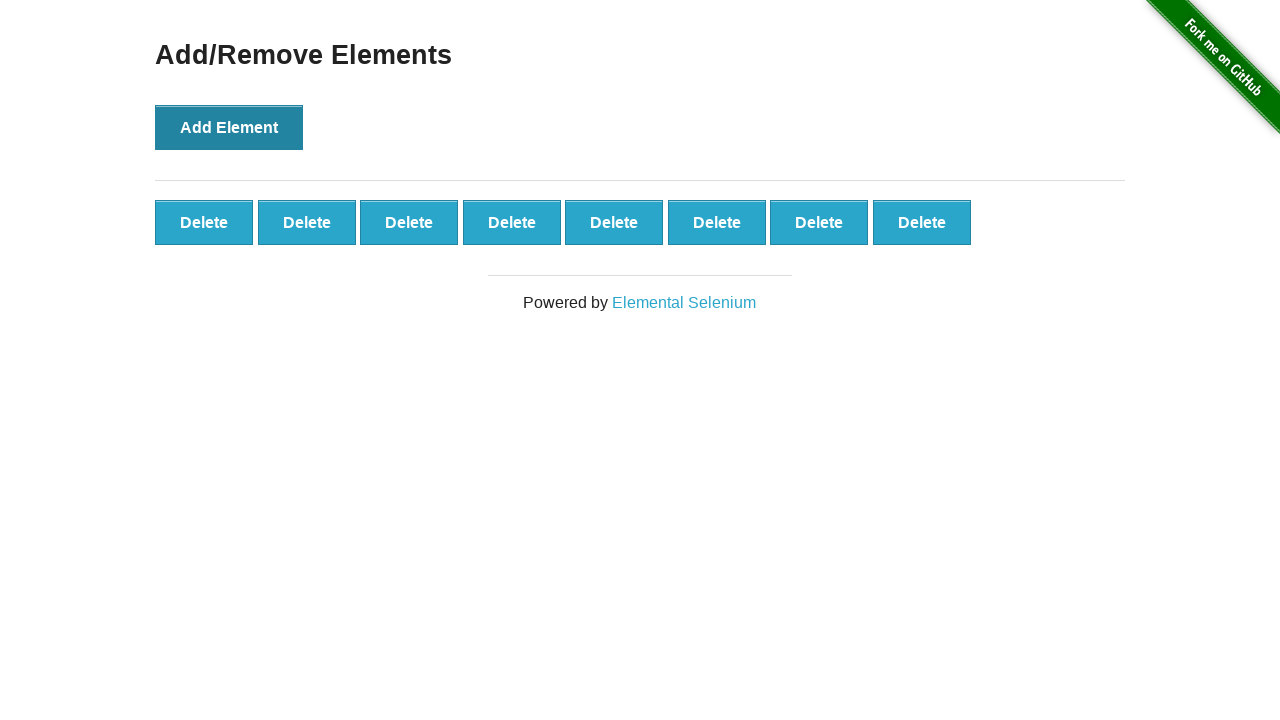

Clicked 'Add Element' button (iteration 9/100) at (229, 127) on button:has-text('Add Element')
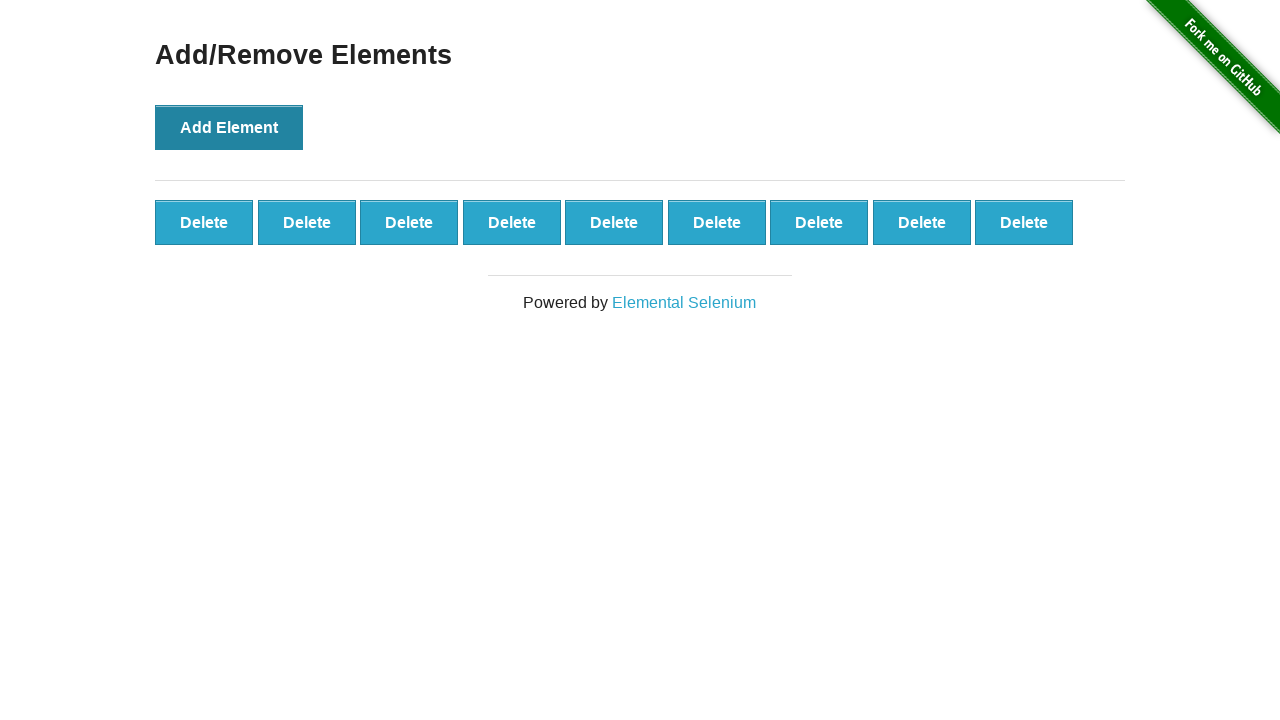

Clicked 'Add Element' button (iteration 10/100) at (229, 127) on button:has-text('Add Element')
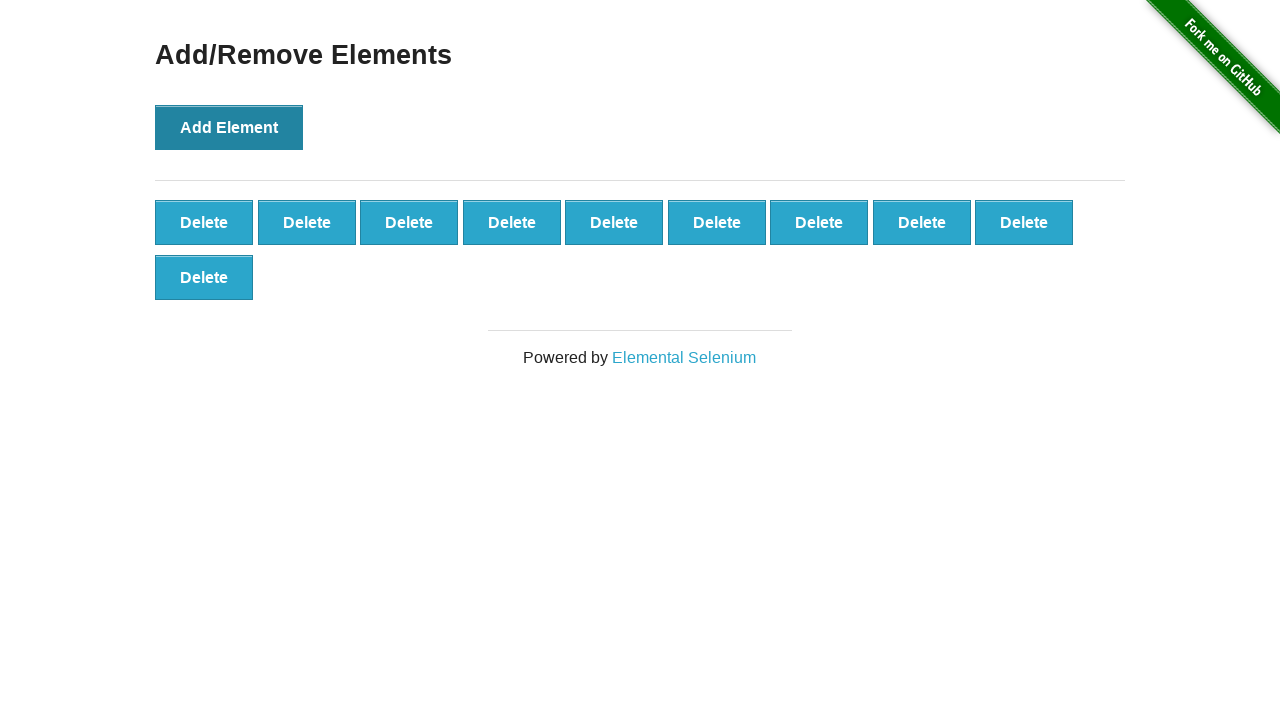

Clicked 'Add Element' button (iteration 11/100) at (229, 127) on button:has-text('Add Element')
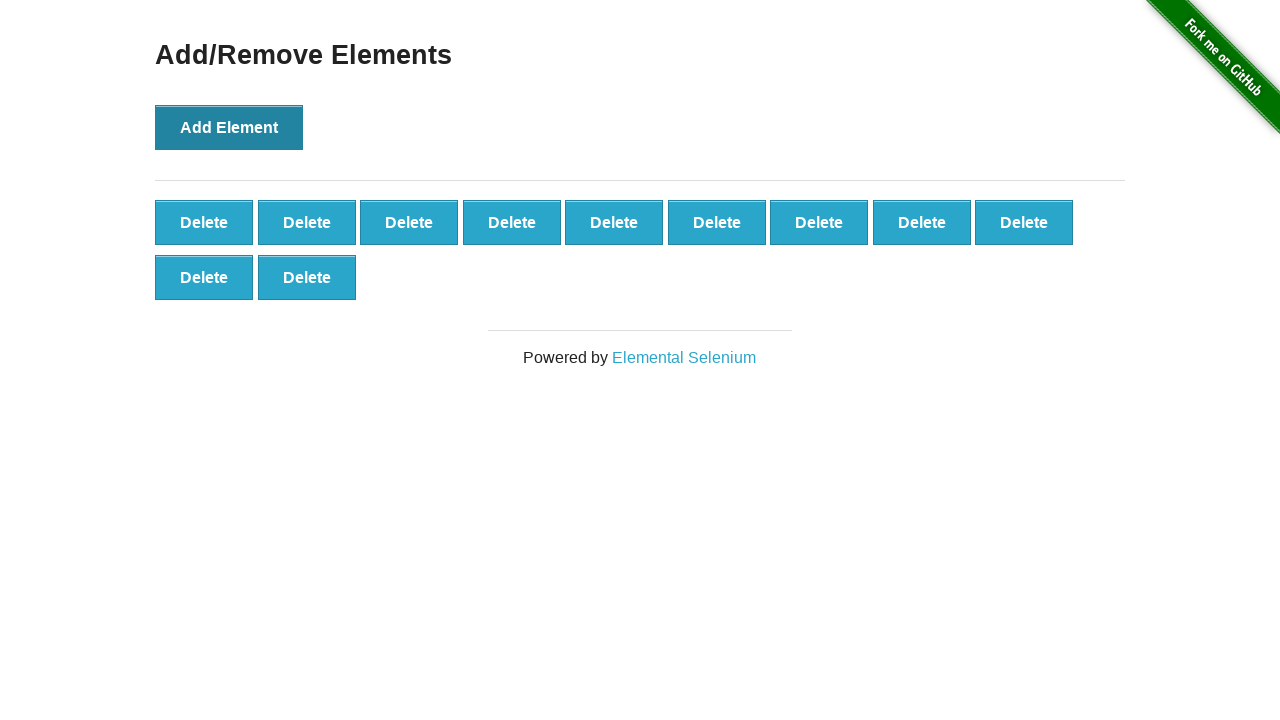

Clicked 'Add Element' button (iteration 12/100) at (229, 127) on button:has-text('Add Element')
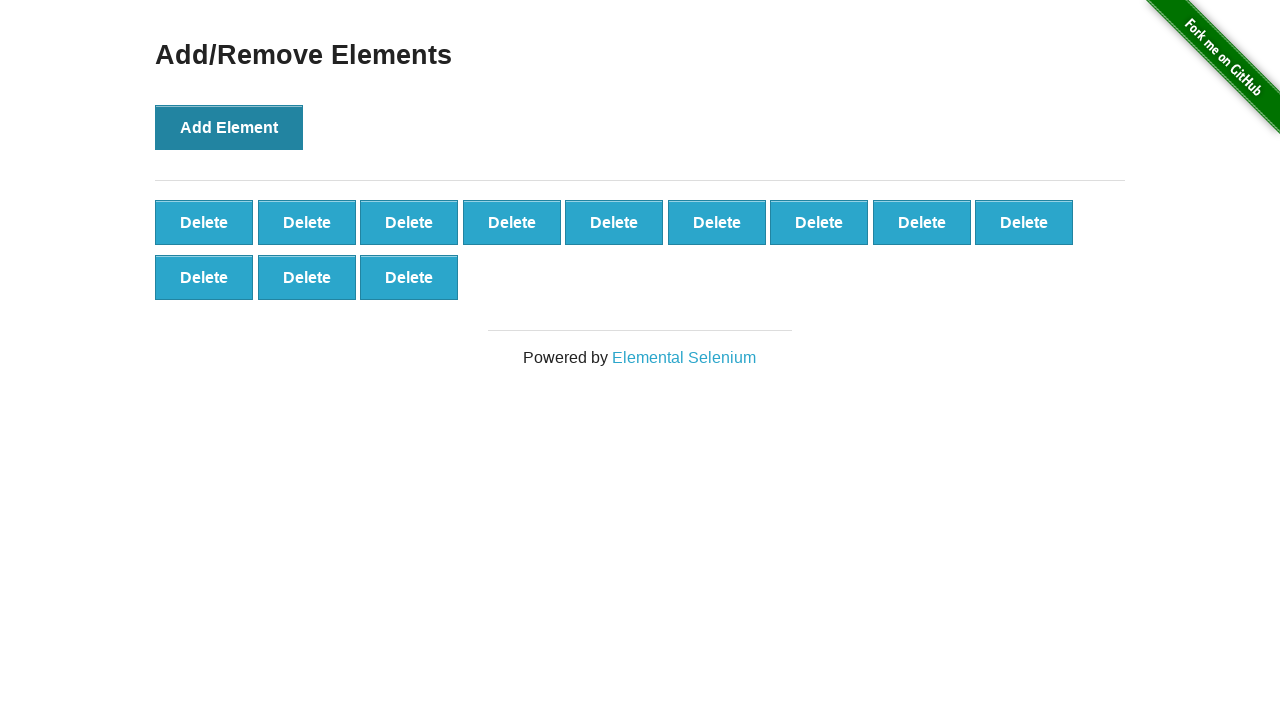

Clicked 'Add Element' button (iteration 13/100) at (229, 127) on button:has-text('Add Element')
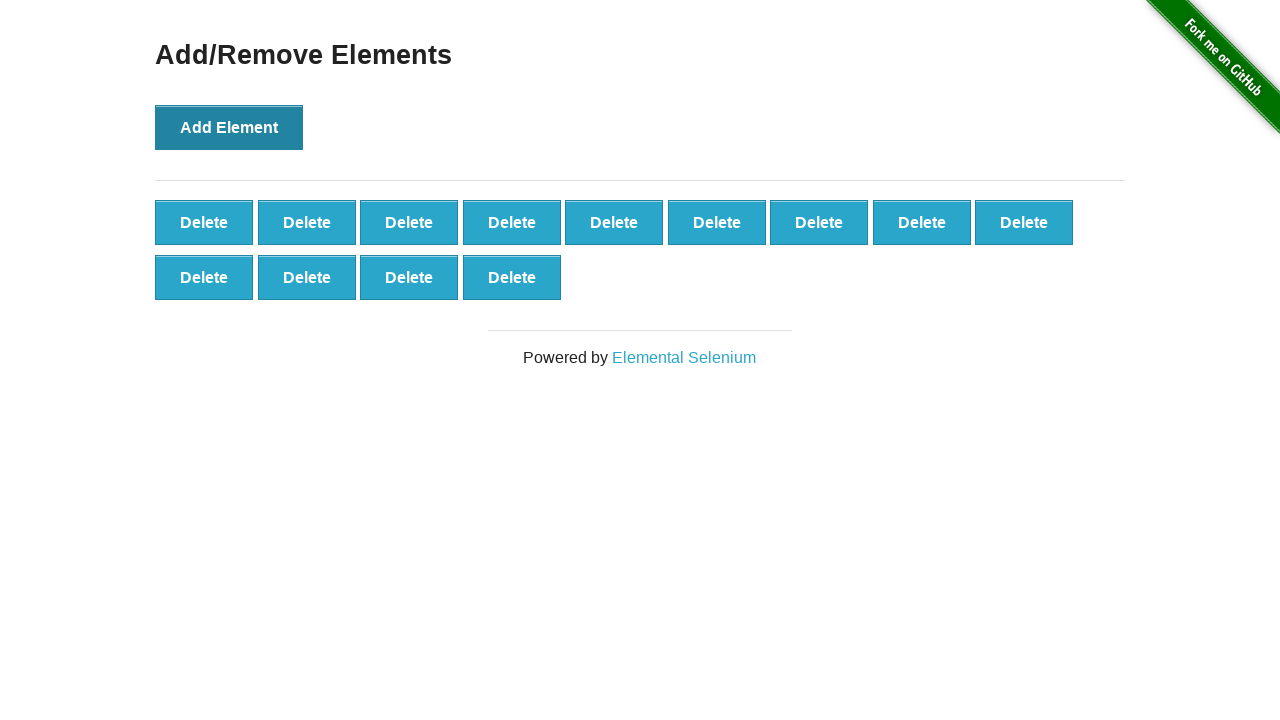

Clicked 'Add Element' button (iteration 14/100) at (229, 127) on button:has-text('Add Element')
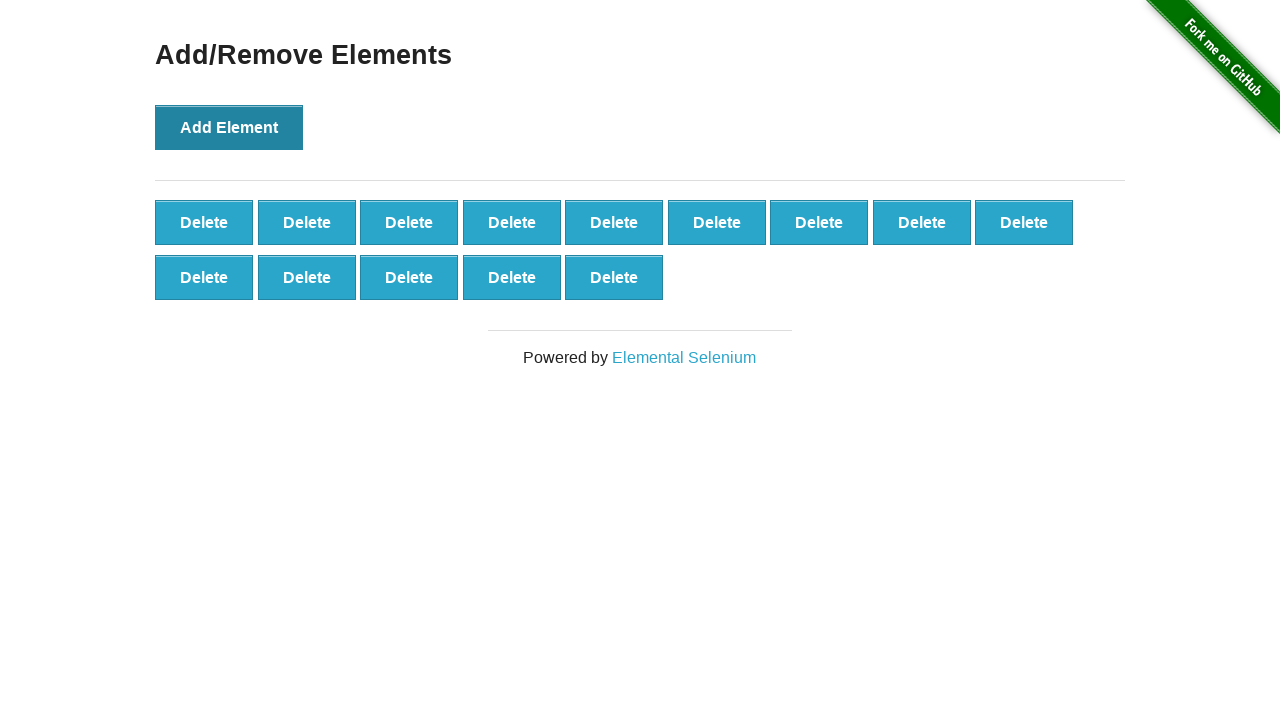

Clicked 'Add Element' button (iteration 15/100) at (229, 127) on button:has-text('Add Element')
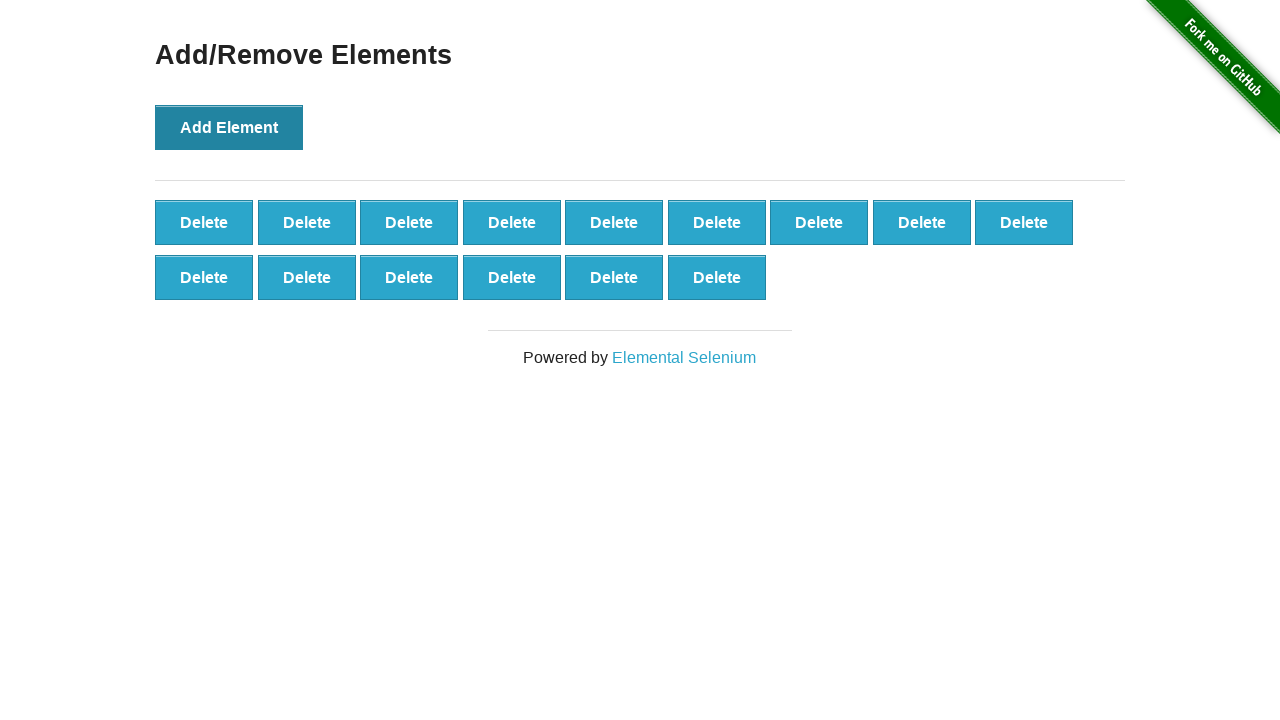

Clicked 'Add Element' button (iteration 16/100) at (229, 127) on button:has-text('Add Element')
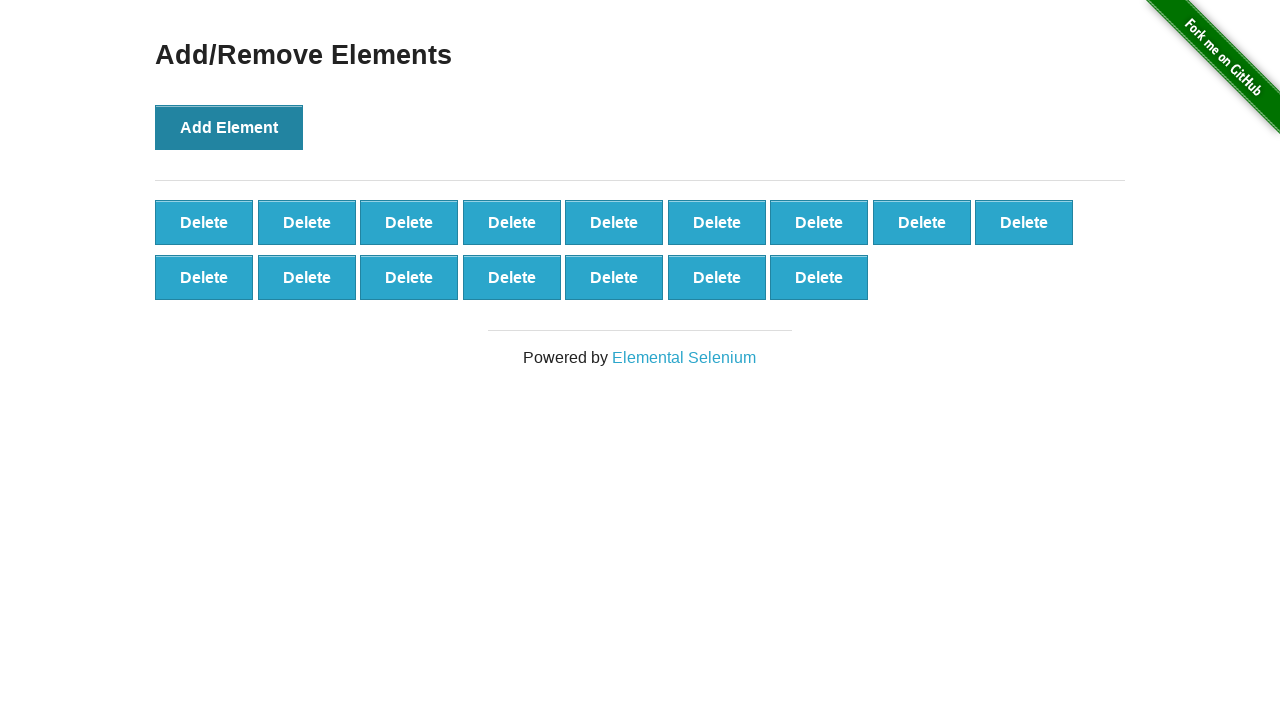

Clicked 'Add Element' button (iteration 17/100) at (229, 127) on button:has-text('Add Element')
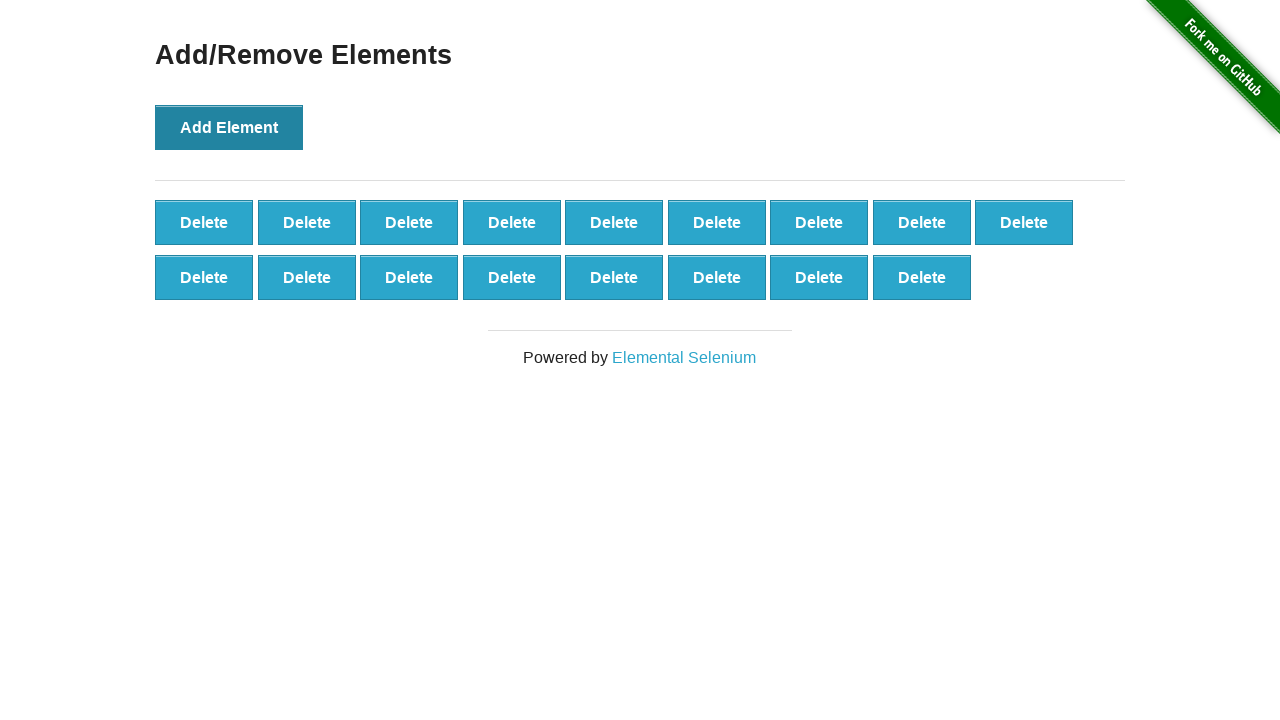

Clicked 'Add Element' button (iteration 18/100) at (229, 127) on button:has-text('Add Element')
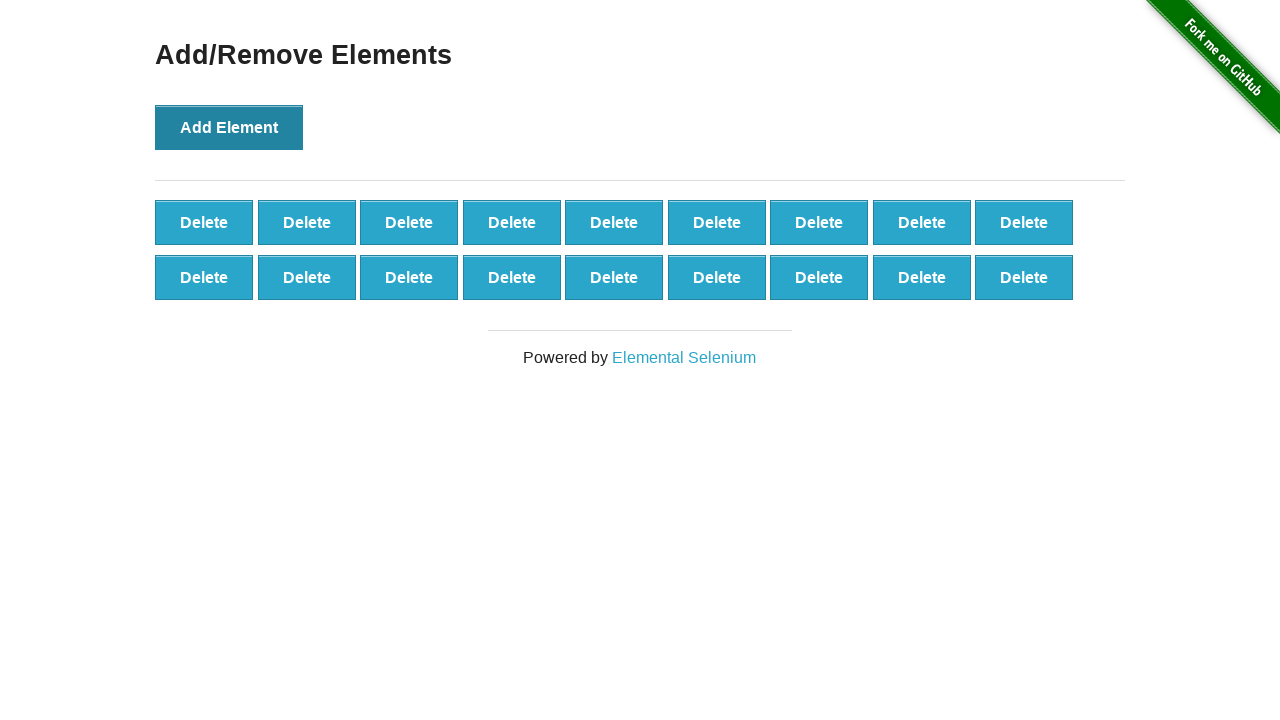

Clicked 'Add Element' button (iteration 19/100) at (229, 127) on button:has-text('Add Element')
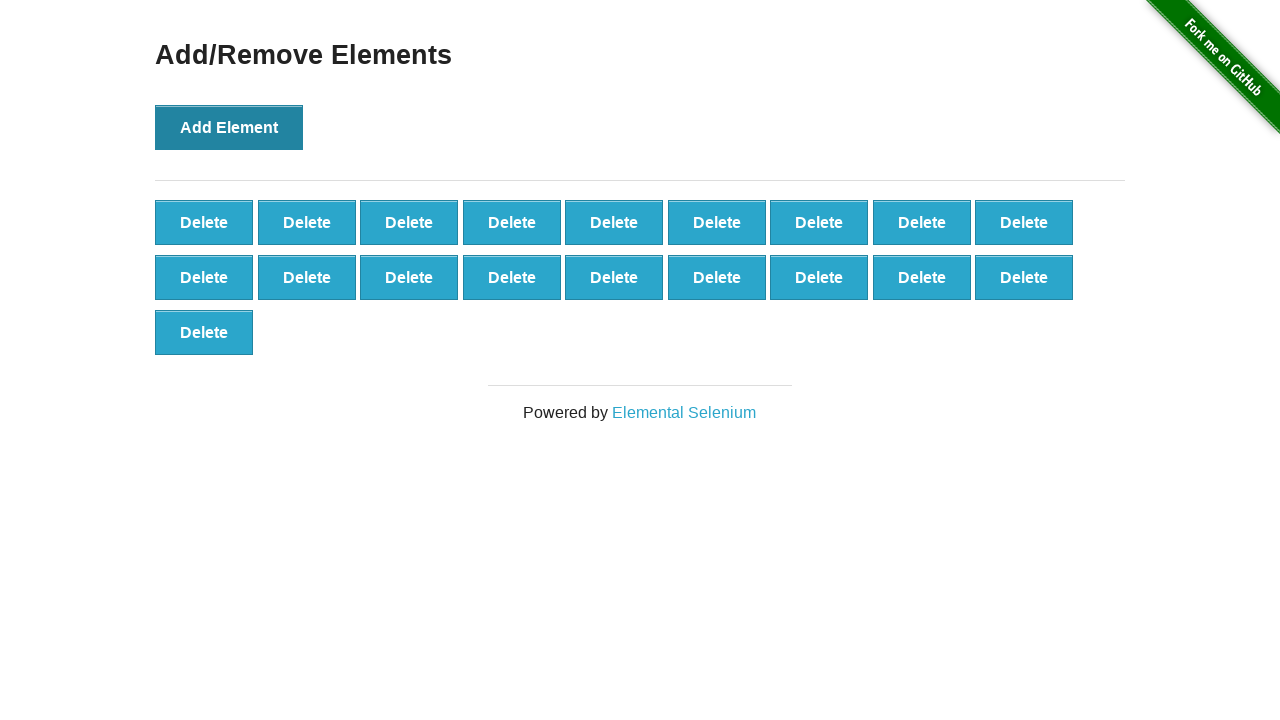

Clicked 'Add Element' button (iteration 20/100) at (229, 127) on button:has-text('Add Element')
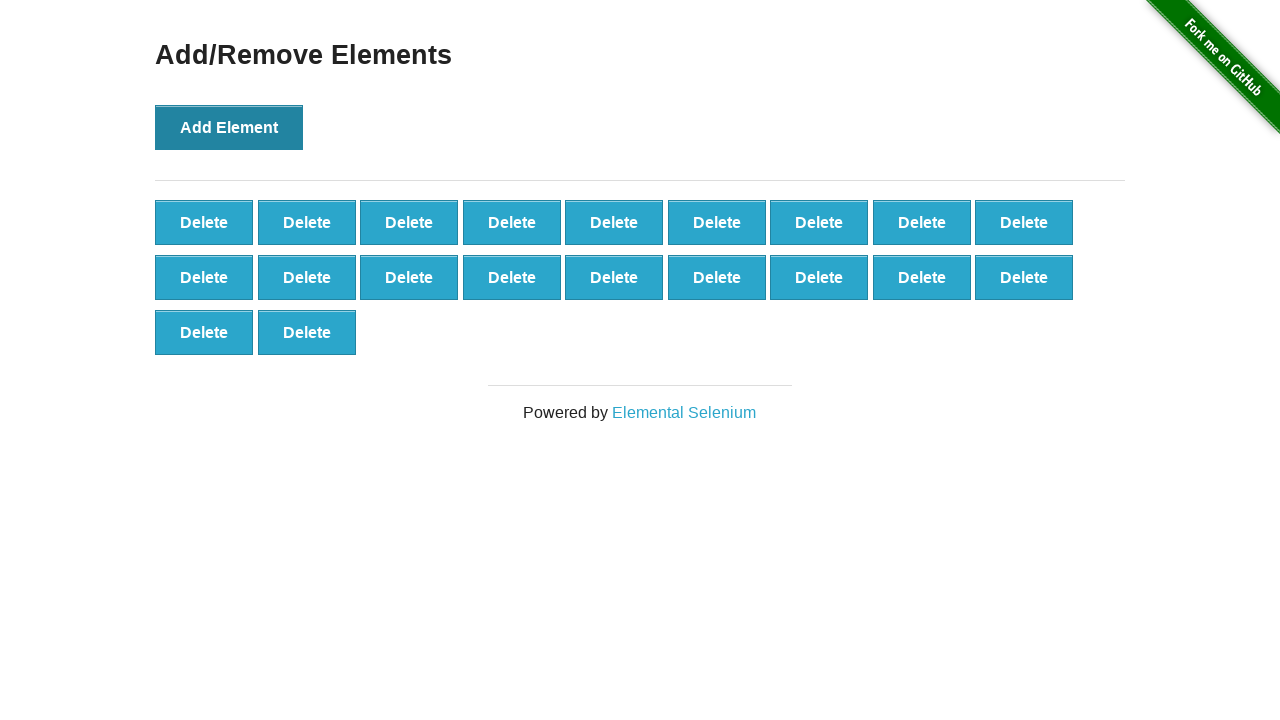

Clicked 'Add Element' button (iteration 21/100) at (229, 127) on button:has-text('Add Element')
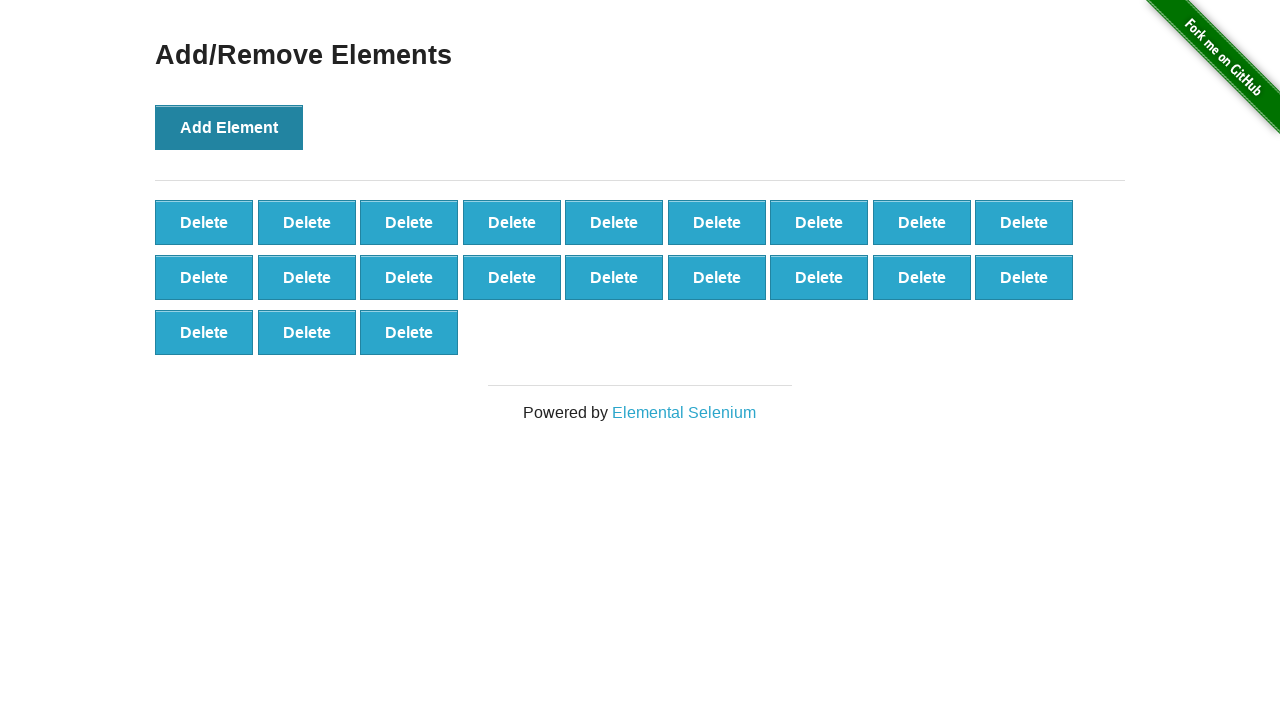

Clicked 'Add Element' button (iteration 22/100) at (229, 127) on button:has-text('Add Element')
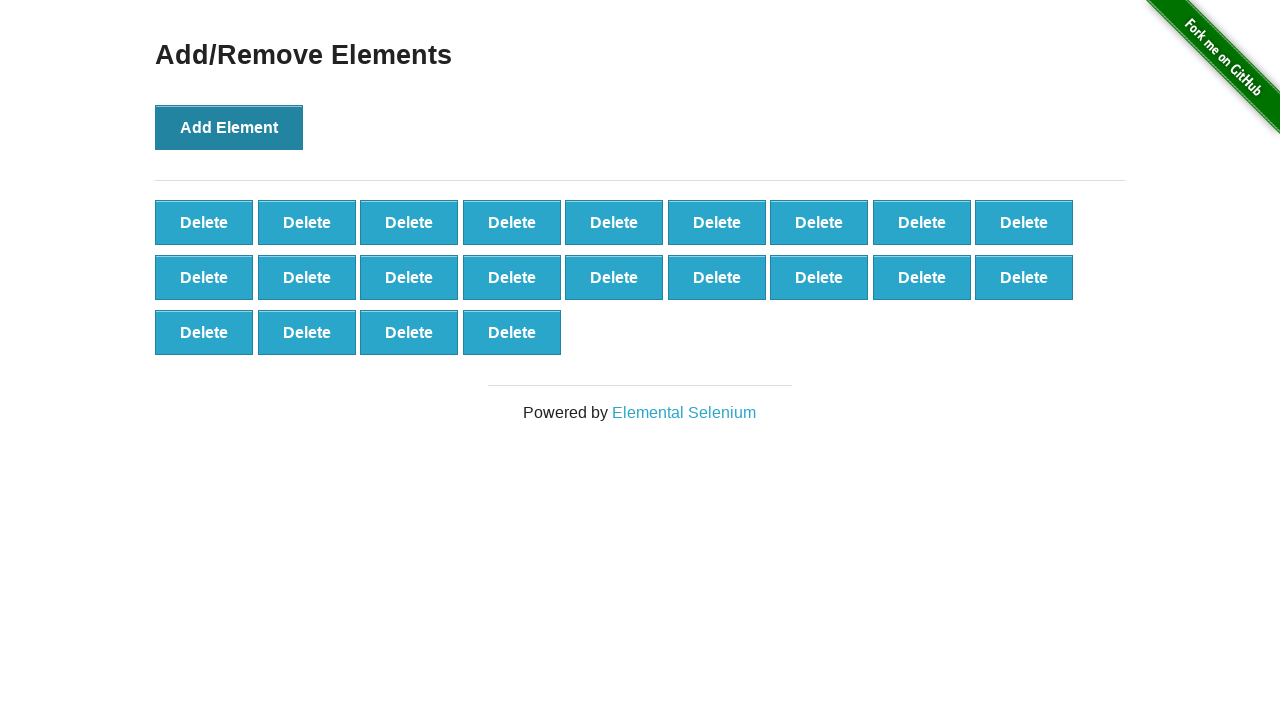

Clicked 'Add Element' button (iteration 23/100) at (229, 127) on button:has-text('Add Element')
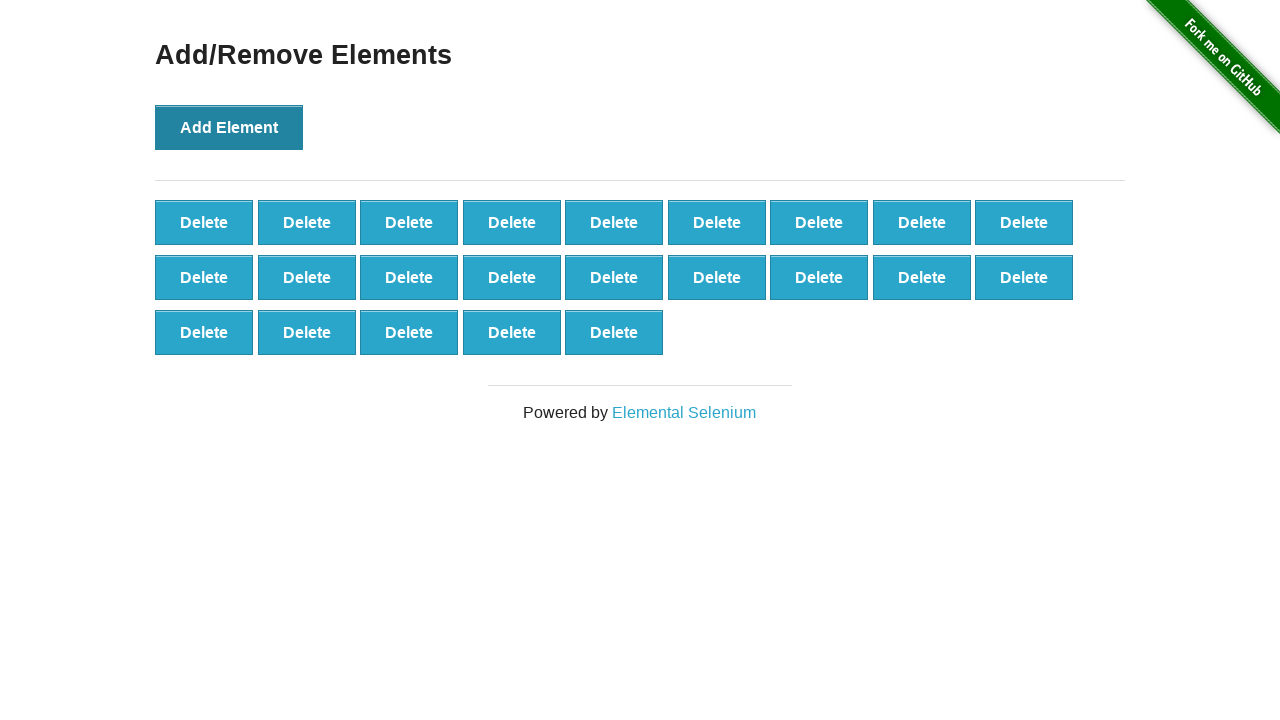

Clicked 'Add Element' button (iteration 24/100) at (229, 127) on button:has-text('Add Element')
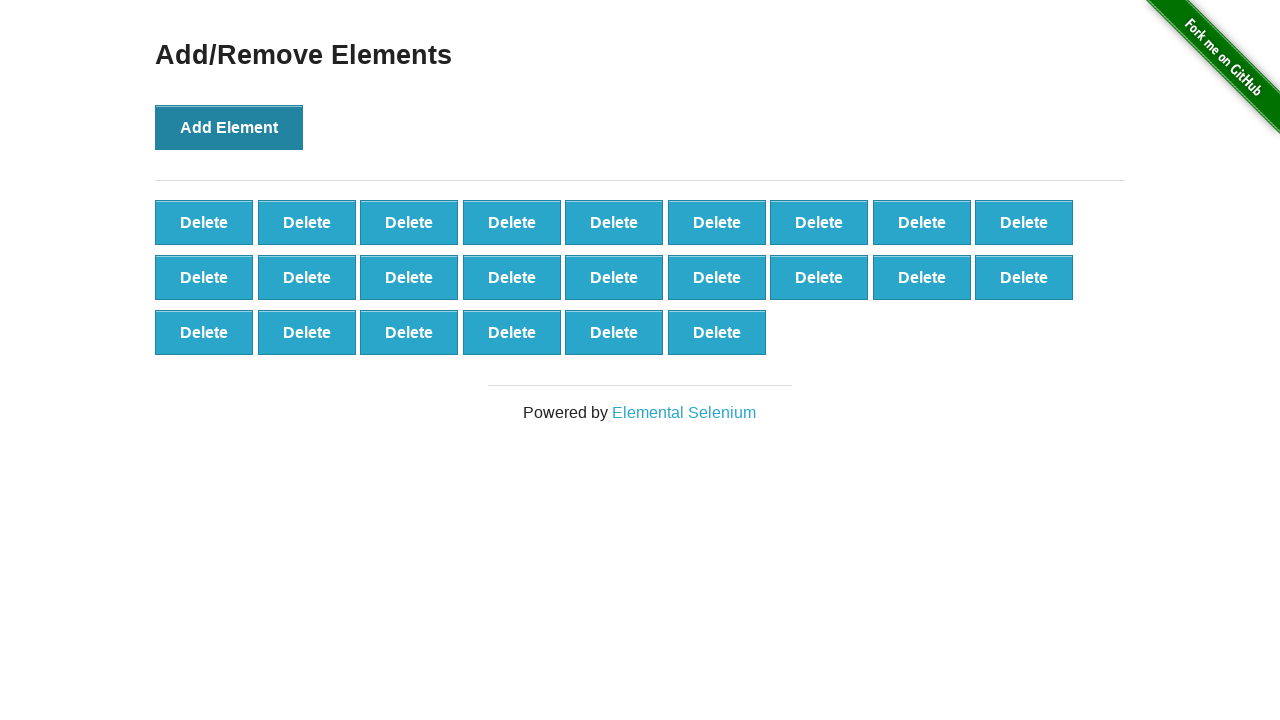

Clicked 'Add Element' button (iteration 25/100) at (229, 127) on button:has-text('Add Element')
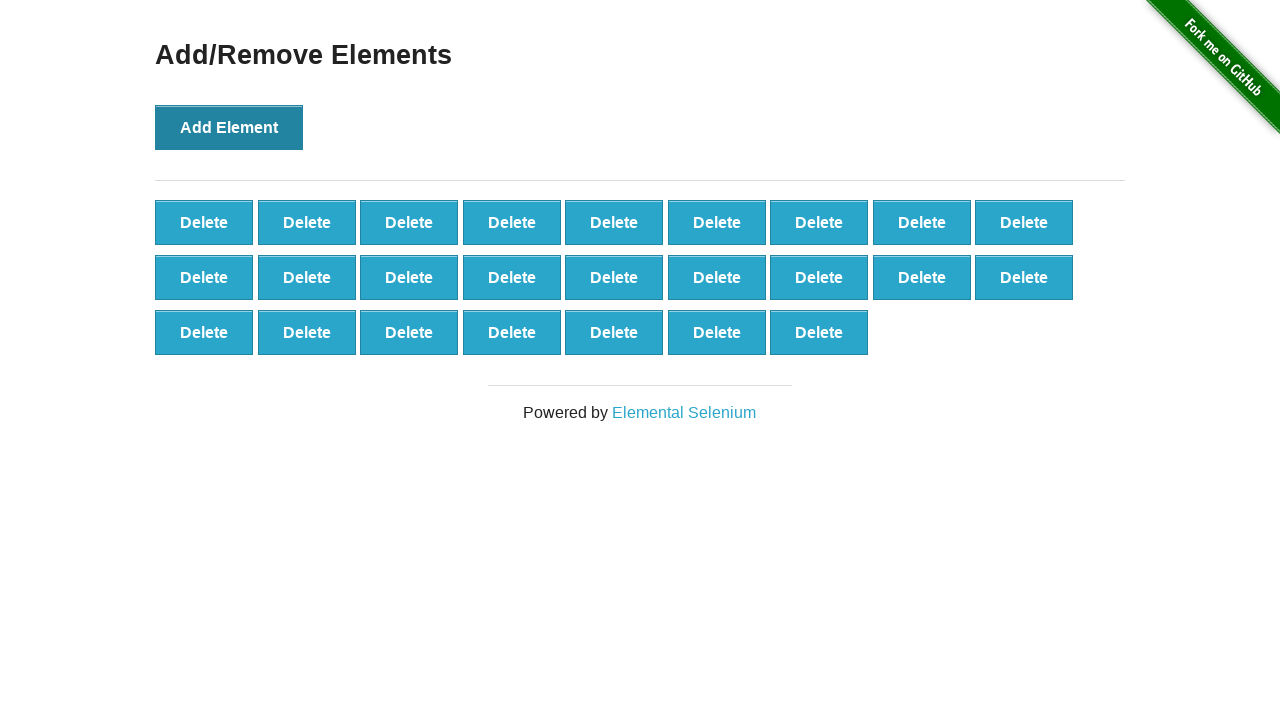

Clicked 'Add Element' button (iteration 26/100) at (229, 127) on button:has-text('Add Element')
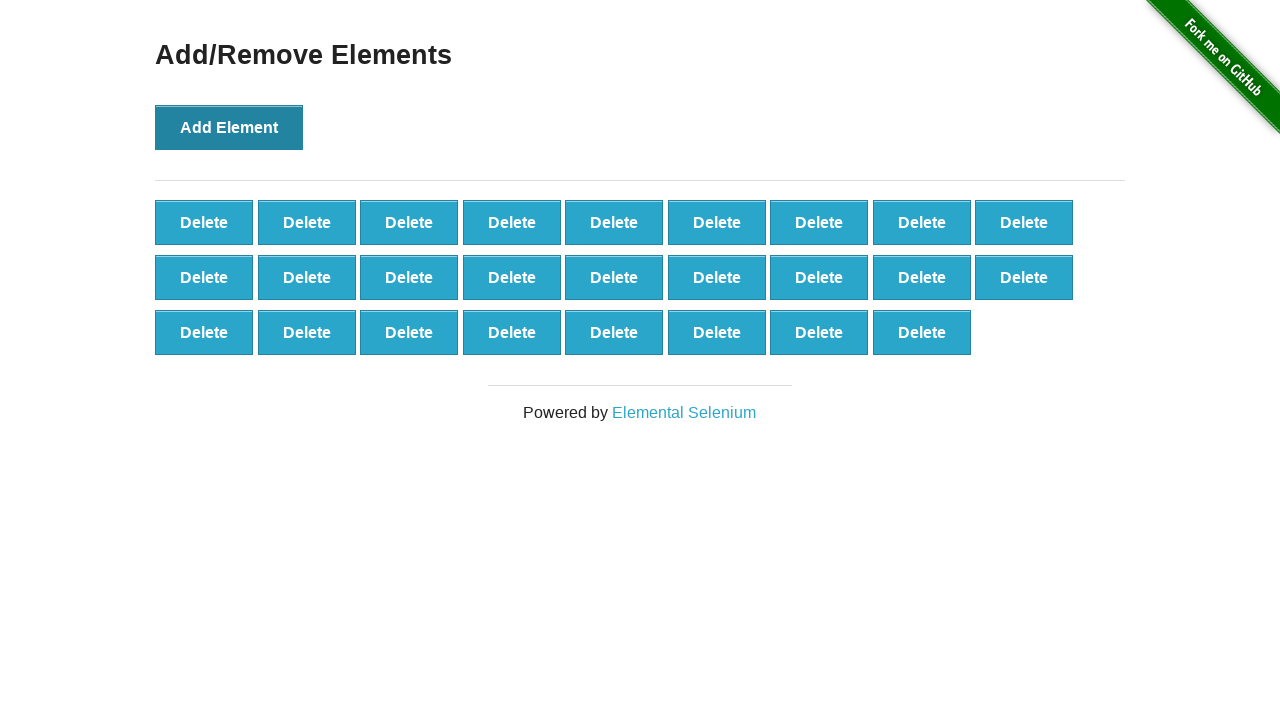

Clicked 'Add Element' button (iteration 27/100) at (229, 127) on button:has-text('Add Element')
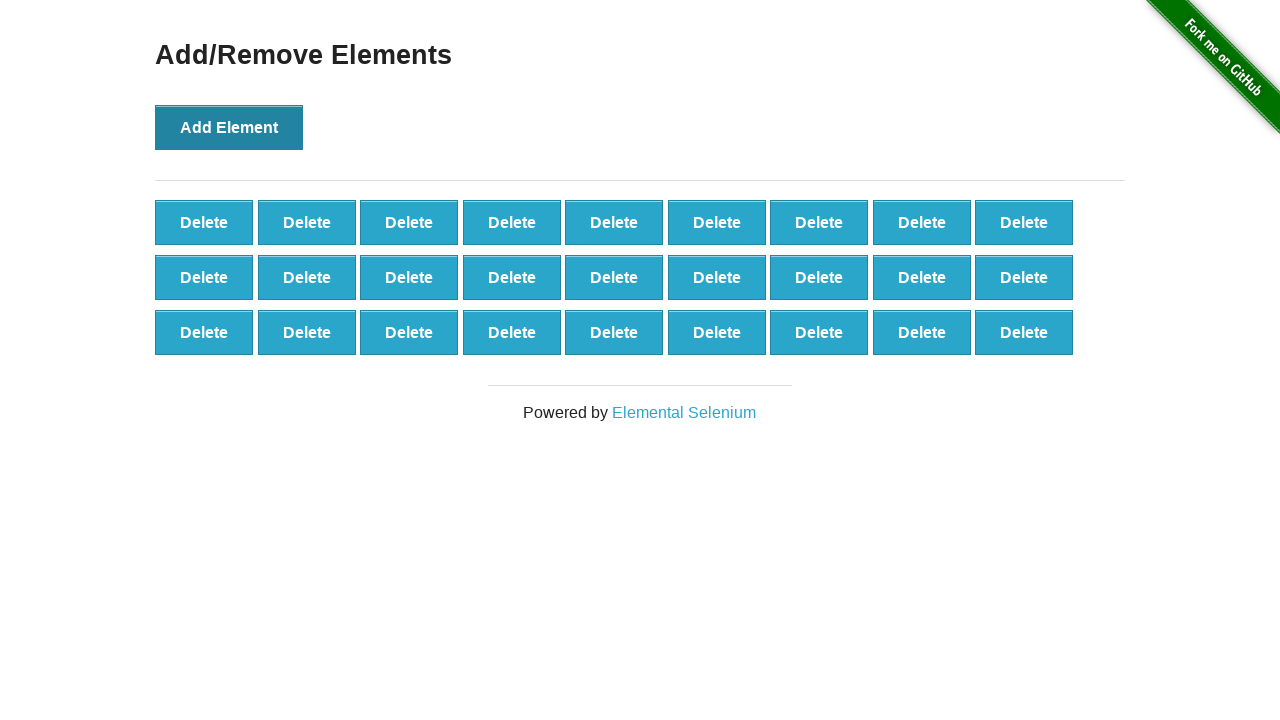

Clicked 'Add Element' button (iteration 28/100) at (229, 127) on button:has-text('Add Element')
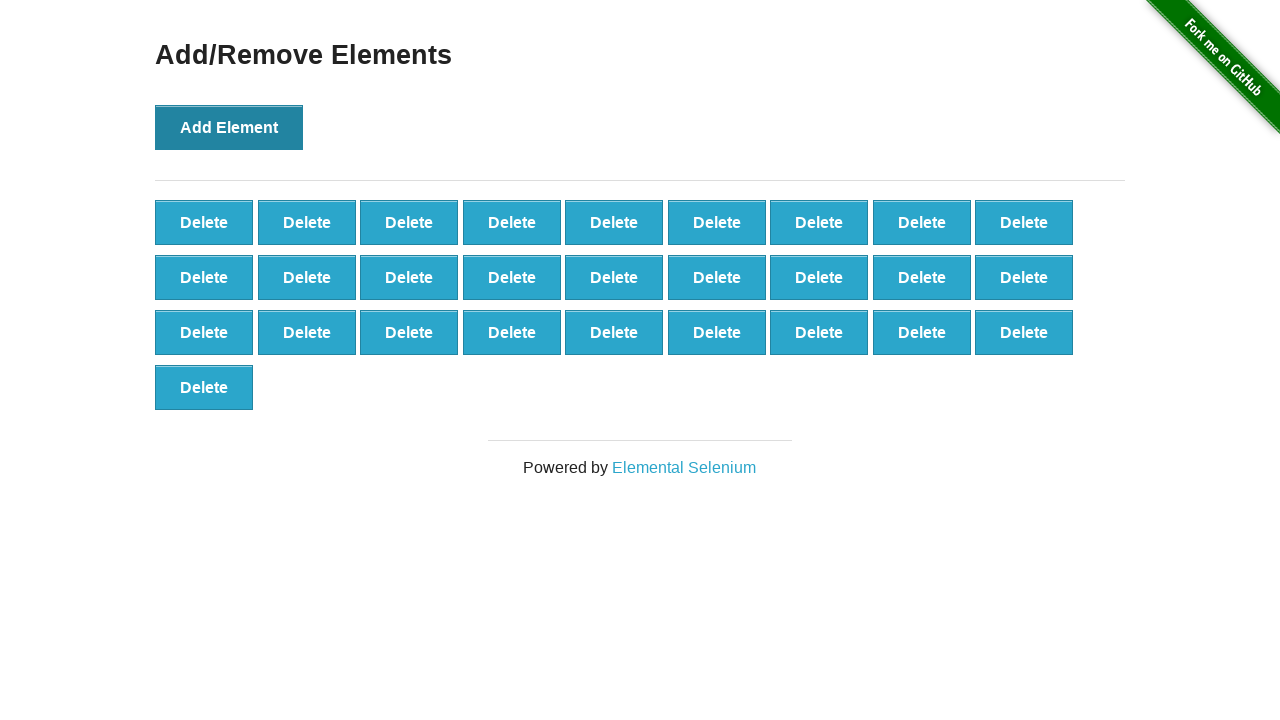

Clicked 'Add Element' button (iteration 29/100) at (229, 127) on button:has-text('Add Element')
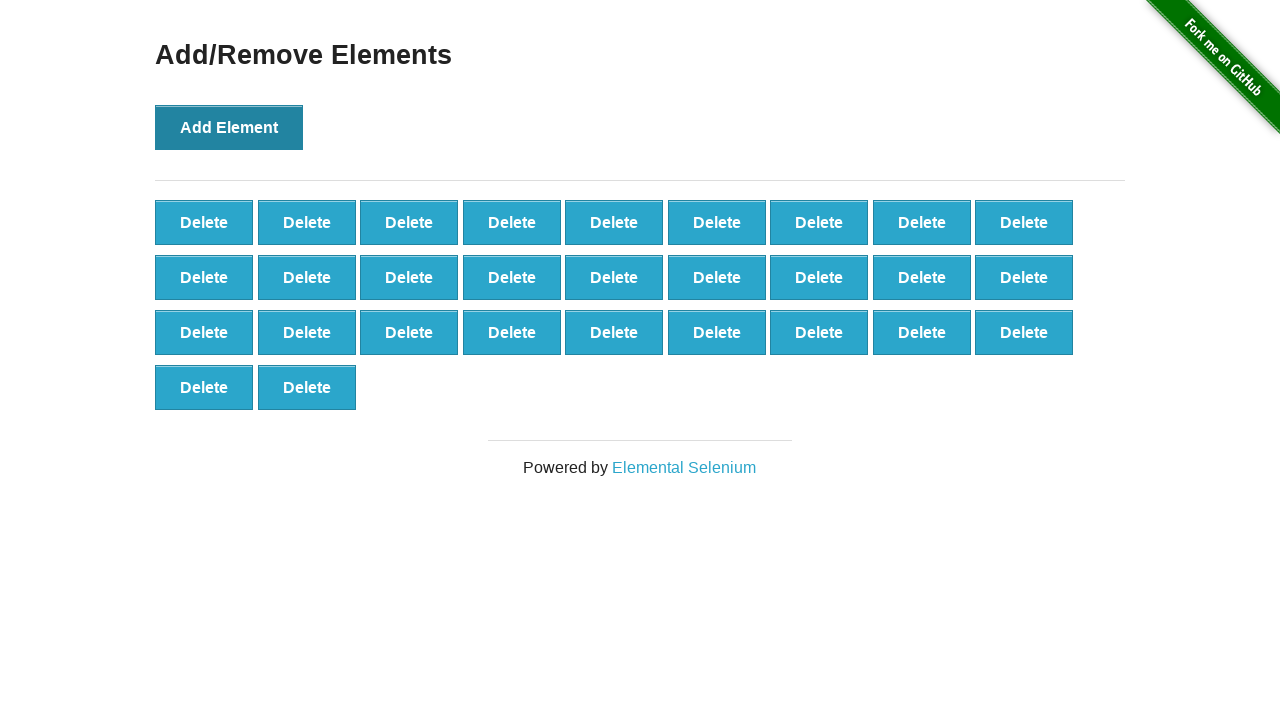

Clicked 'Add Element' button (iteration 30/100) at (229, 127) on button:has-text('Add Element')
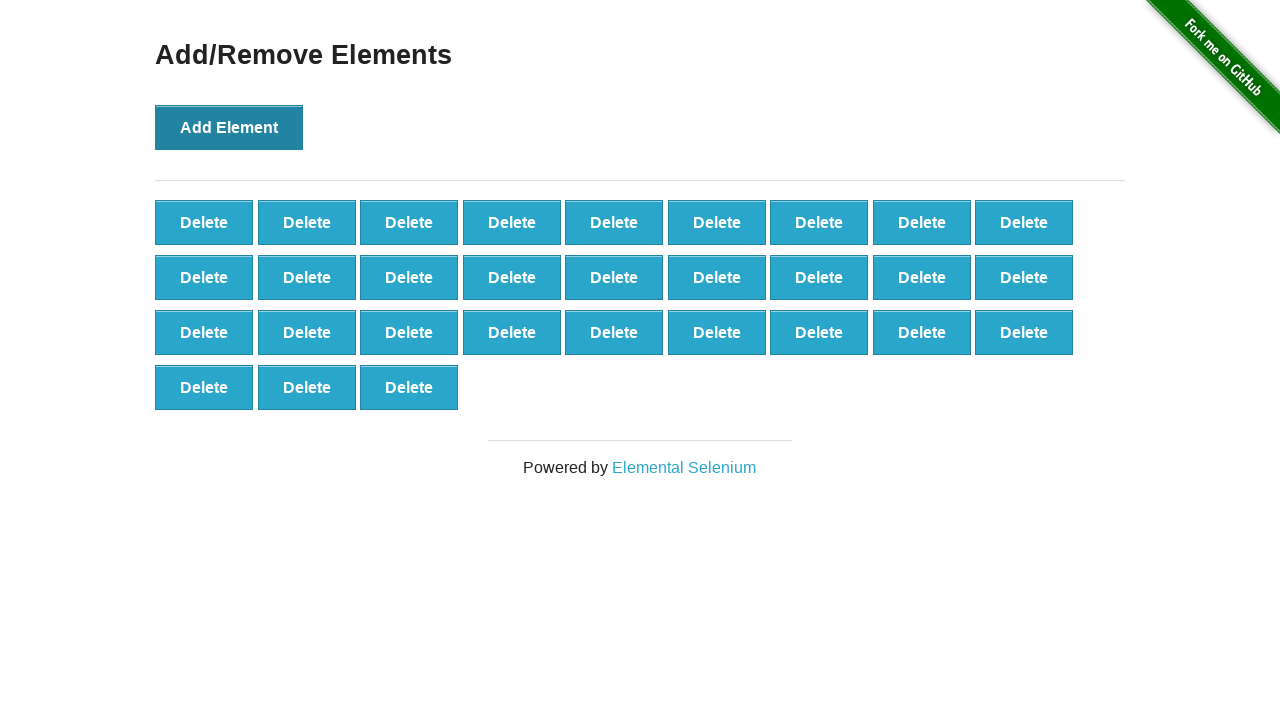

Clicked 'Add Element' button (iteration 31/100) at (229, 127) on button:has-text('Add Element')
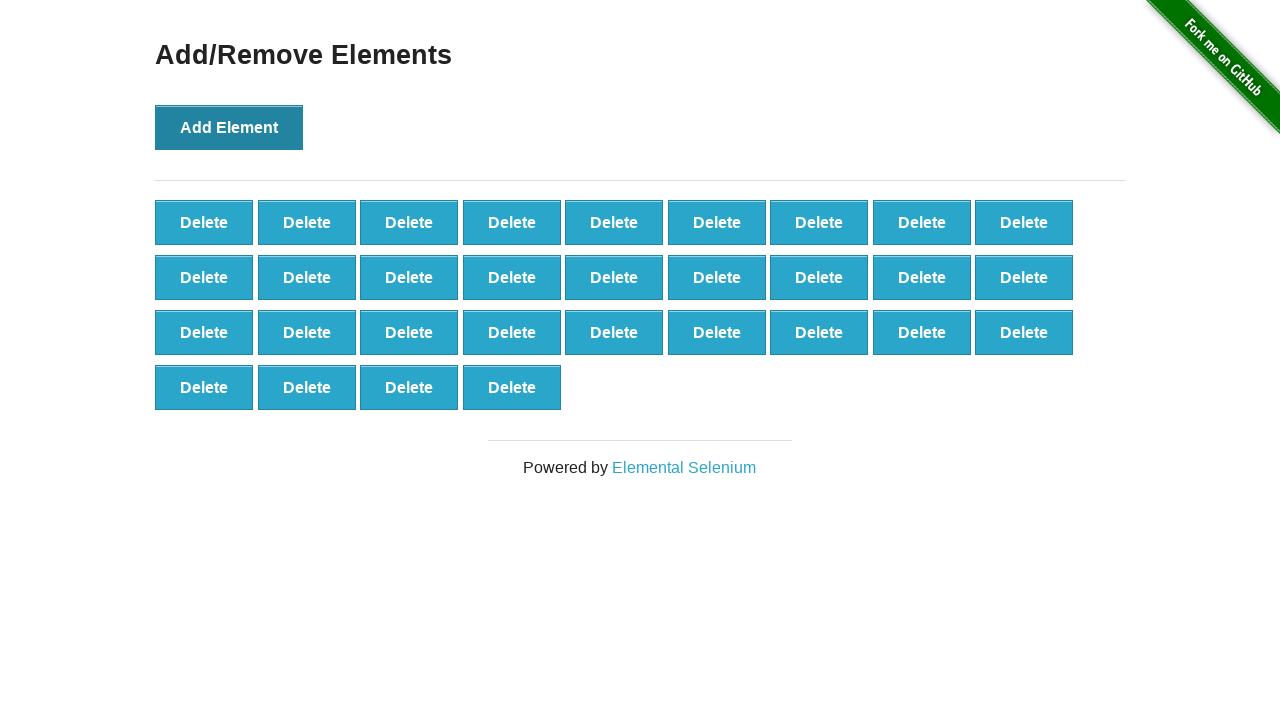

Clicked 'Add Element' button (iteration 32/100) at (229, 127) on button:has-text('Add Element')
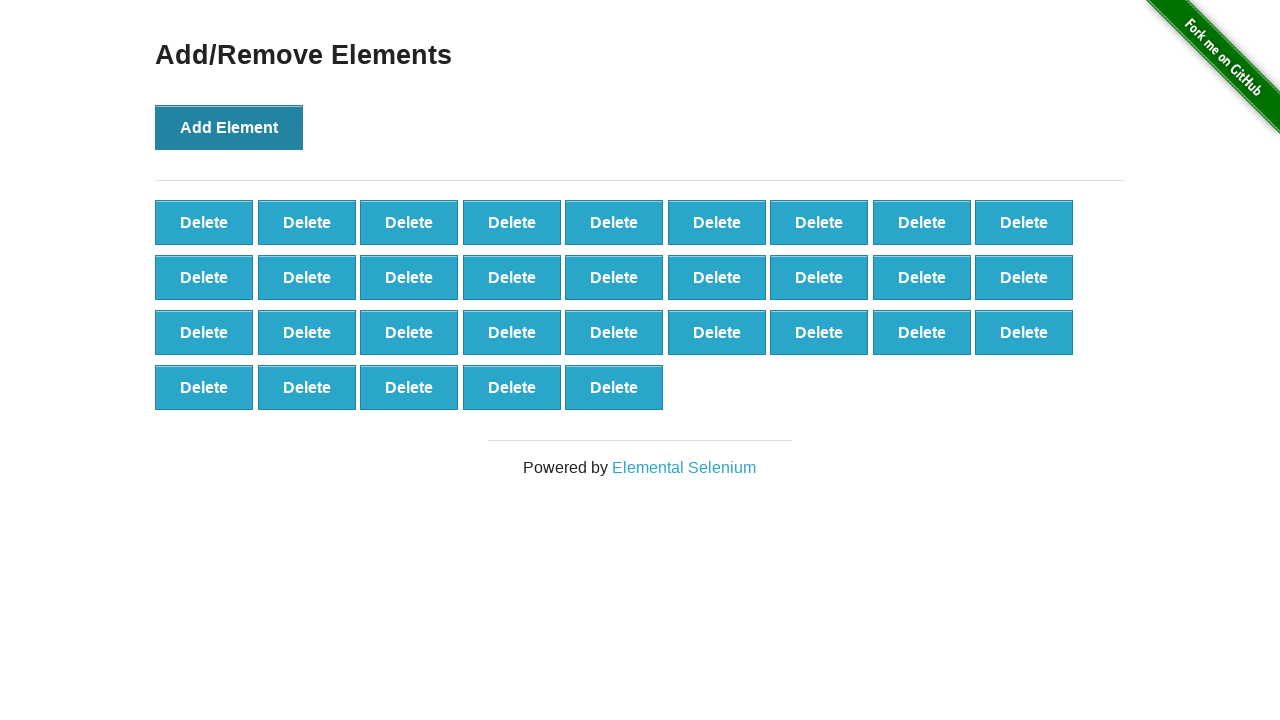

Clicked 'Add Element' button (iteration 33/100) at (229, 127) on button:has-text('Add Element')
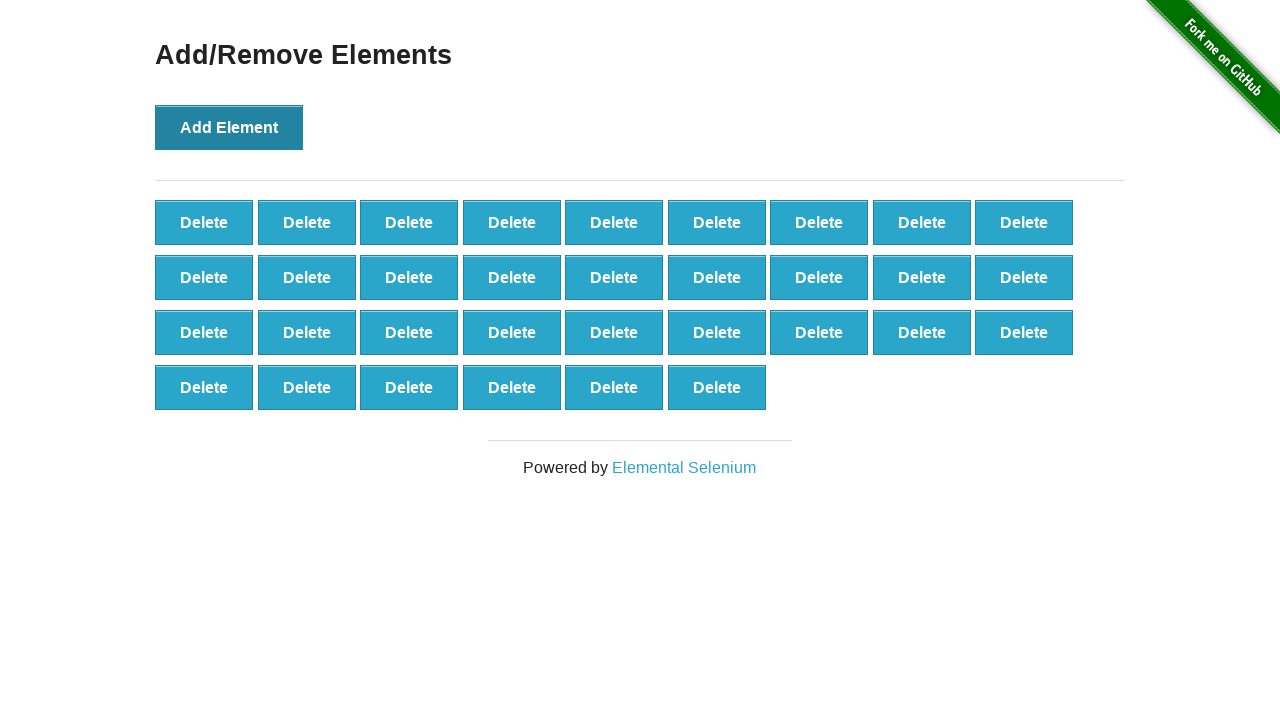

Clicked 'Add Element' button (iteration 34/100) at (229, 127) on button:has-text('Add Element')
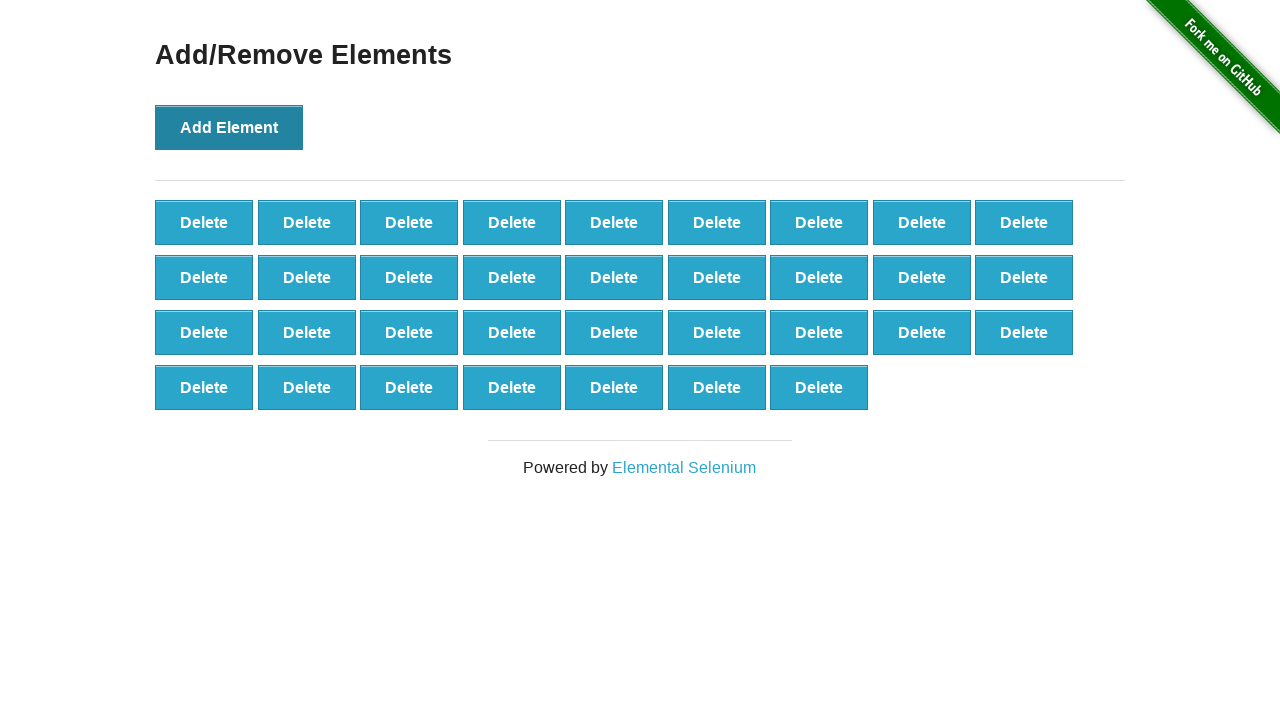

Clicked 'Add Element' button (iteration 35/100) at (229, 127) on button:has-text('Add Element')
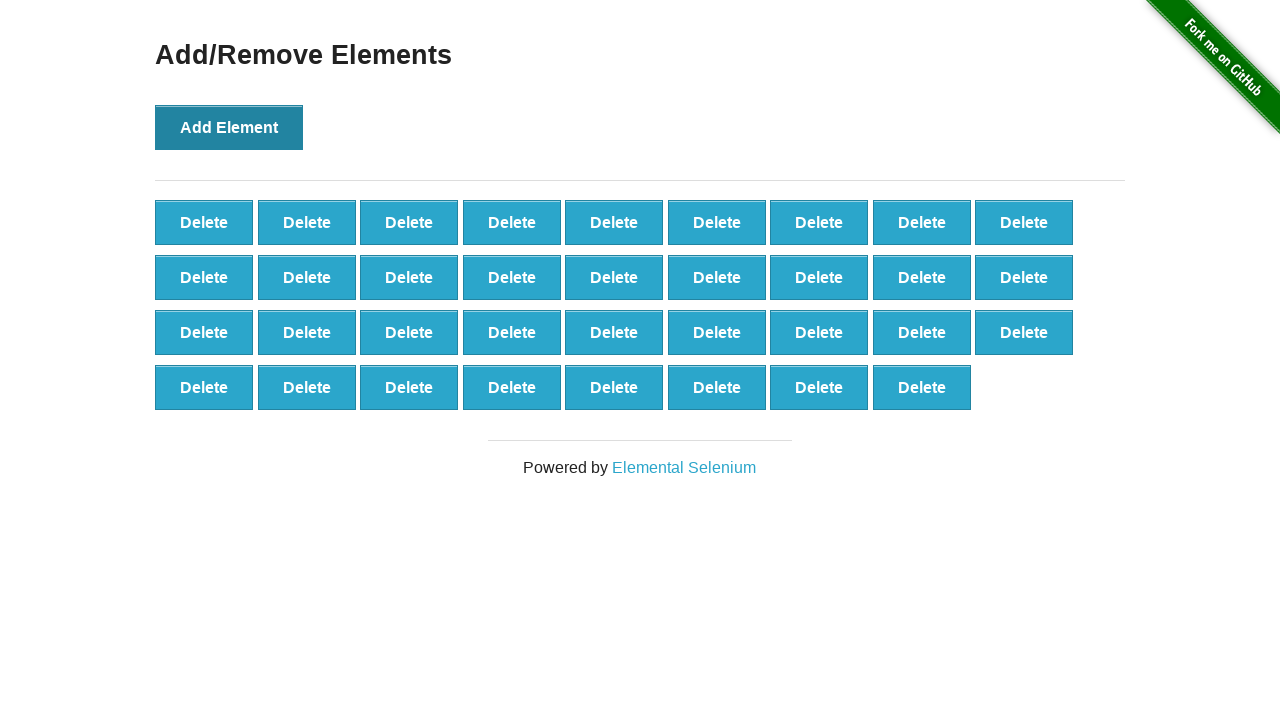

Clicked 'Add Element' button (iteration 36/100) at (229, 127) on button:has-text('Add Element')
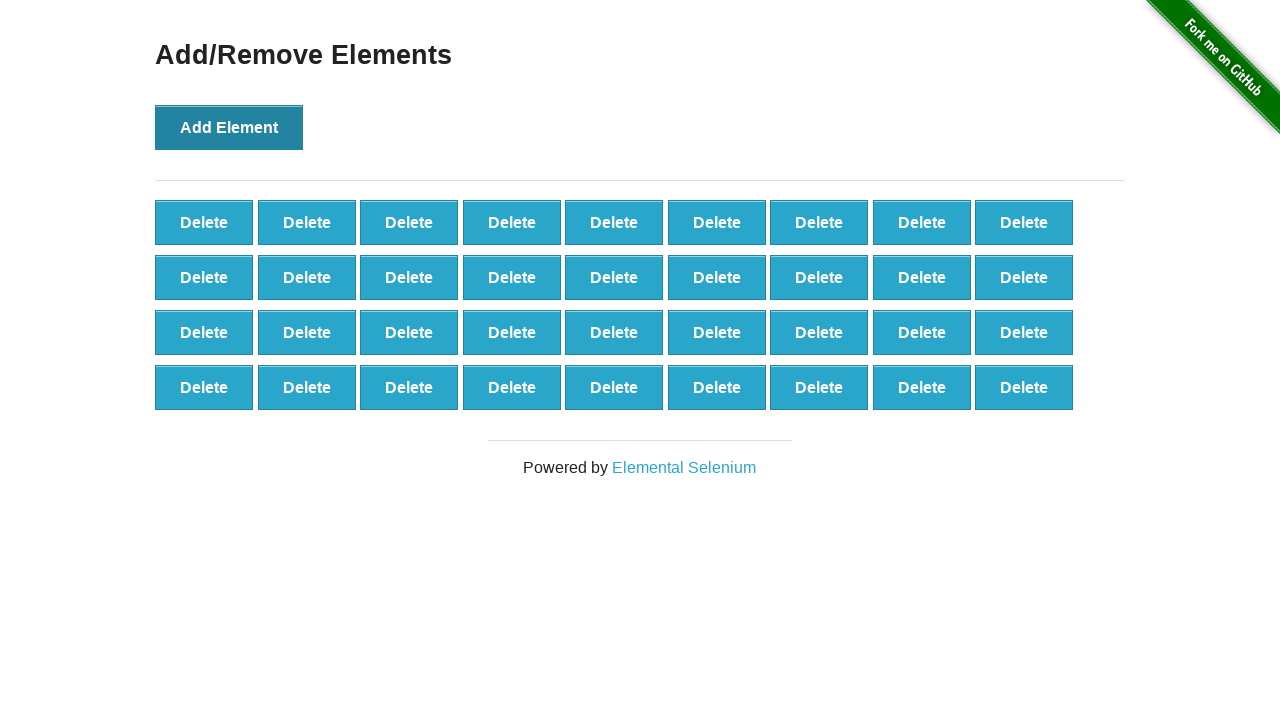

Clicked 'Add Element' button (iteration 37/100) at (229, 127) on button:has-text('Add Element')
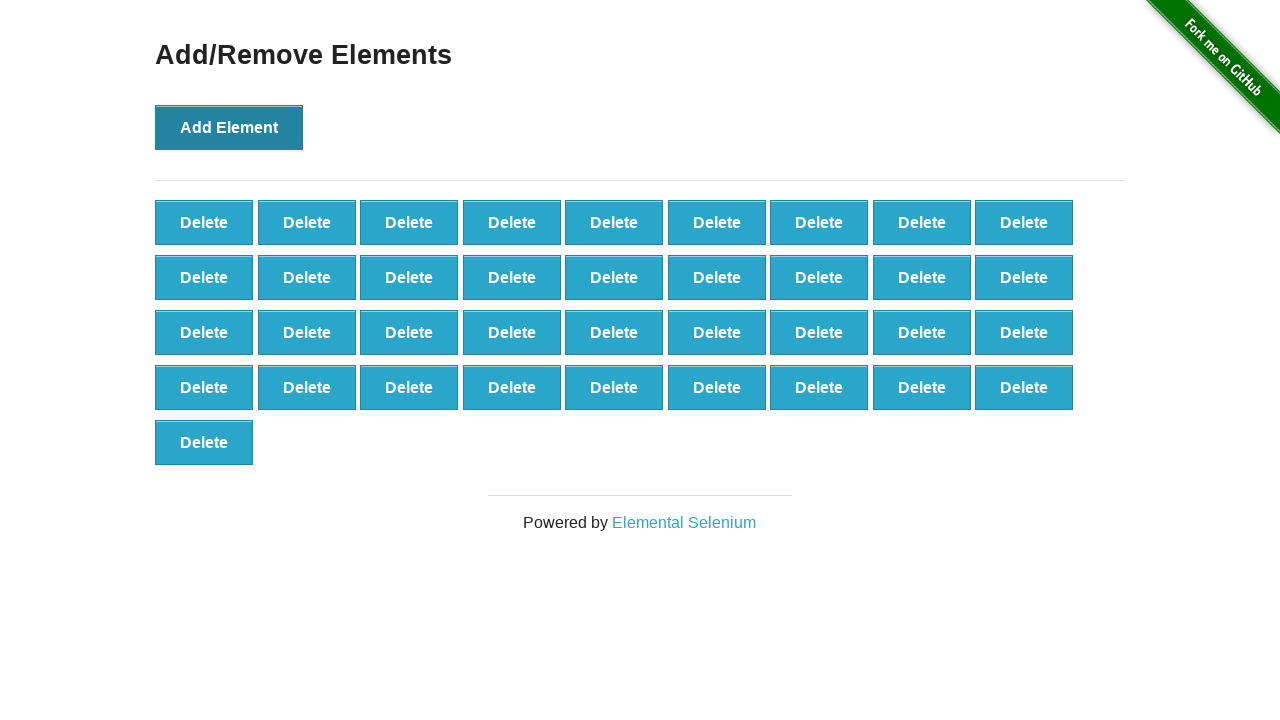

Clicked 'Add Element' button (iteration 38/100) at (229, 127) on button:has-text('Add Element')
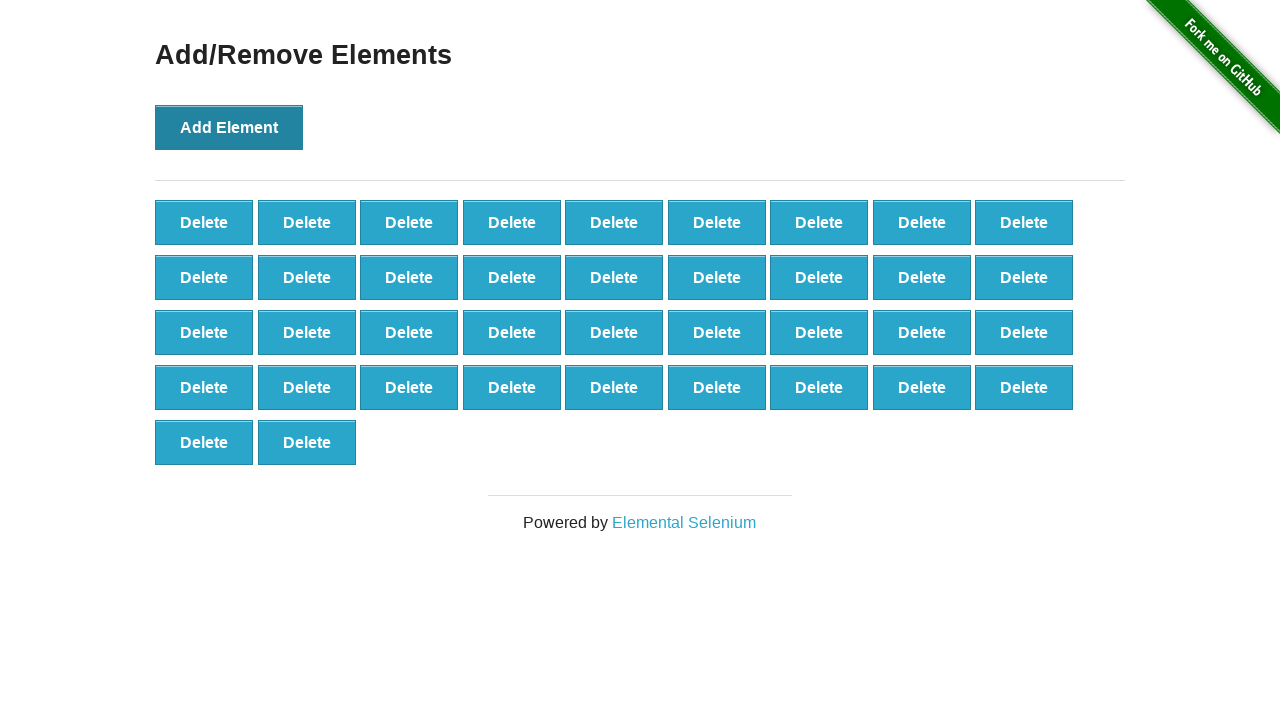

Clicked 'Add Element' button (iteration 39/100) at (229, 127) on button:has-text('Add Element')
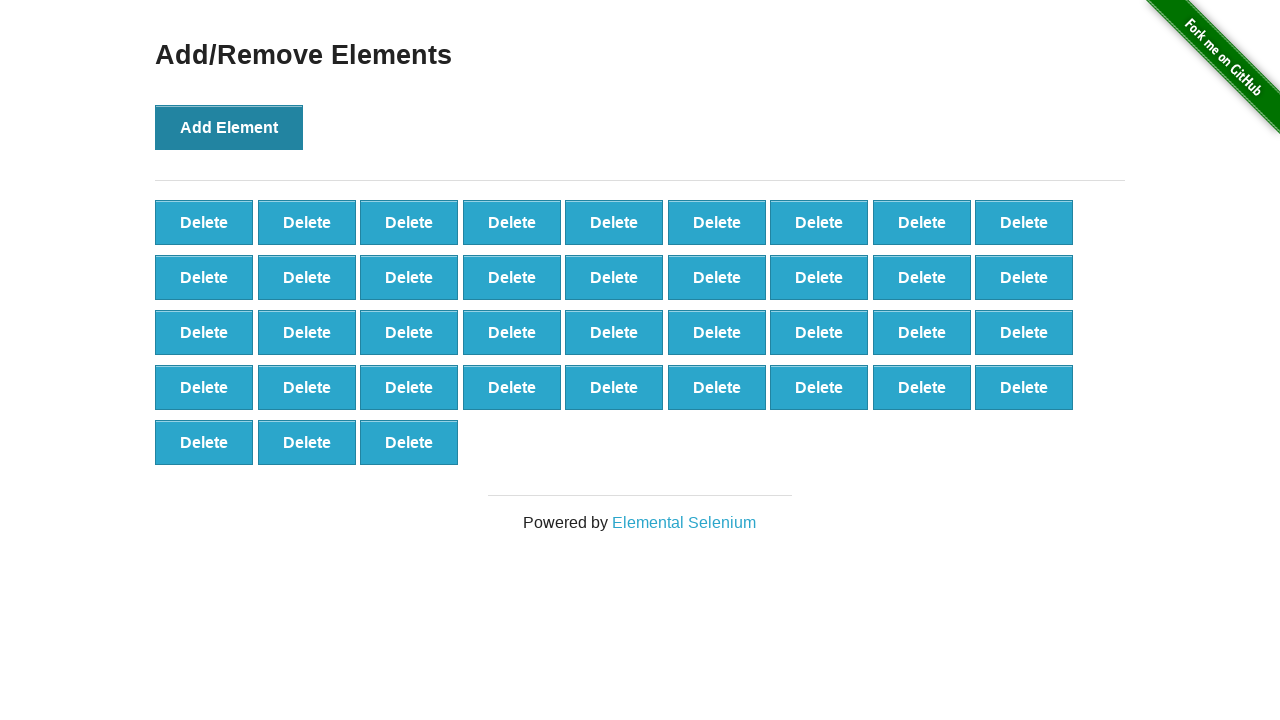

Clicked 'Add Element' button (iteration 40/100) at (229, 127) on button:has-text('Add Element')
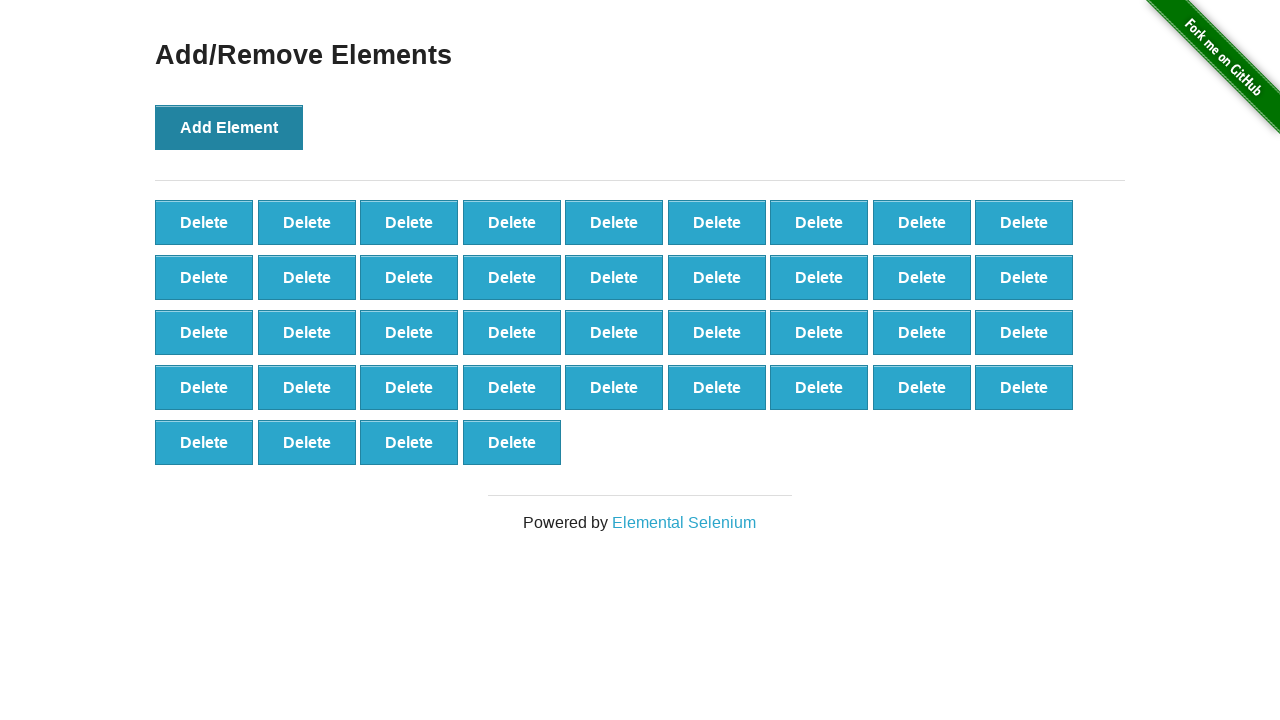

Clicked 'Add Element' button (iteration 41/100) at (229, 127) on button:has-text('Add Element')
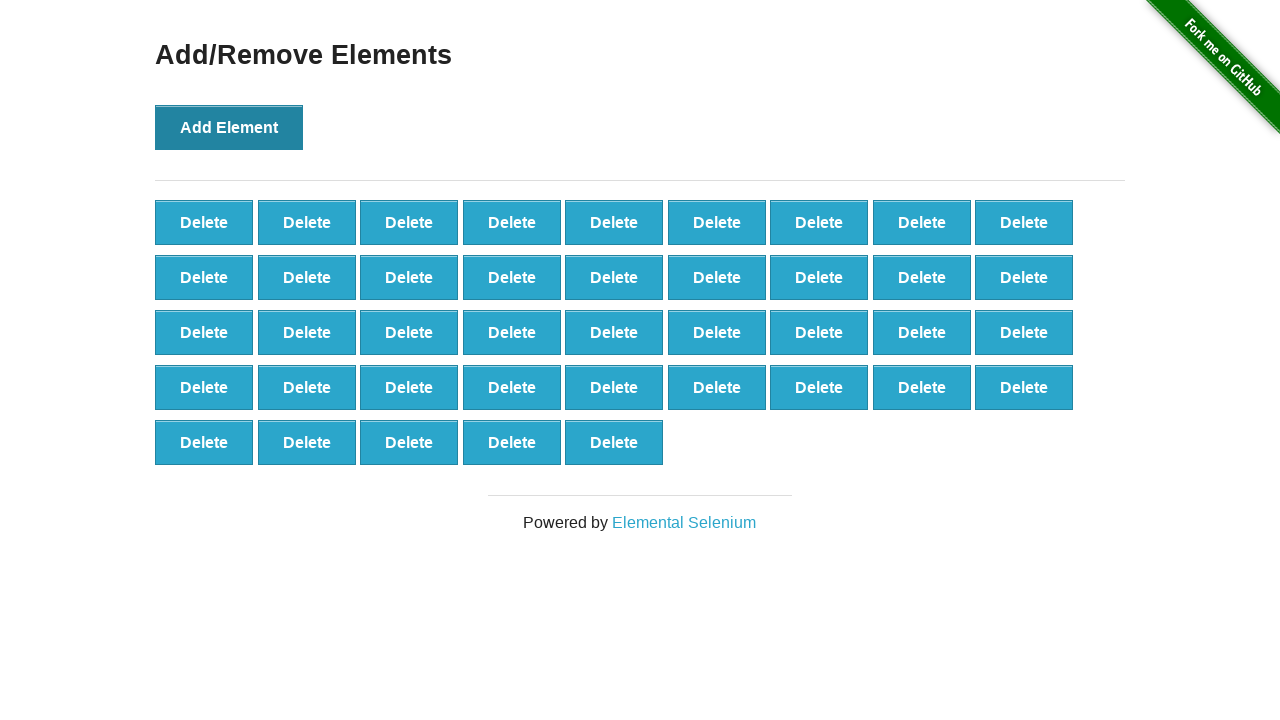

Clicked 'Add Element' button (iteration 42/100) at (229, 127) on button:has-text('Add Element')
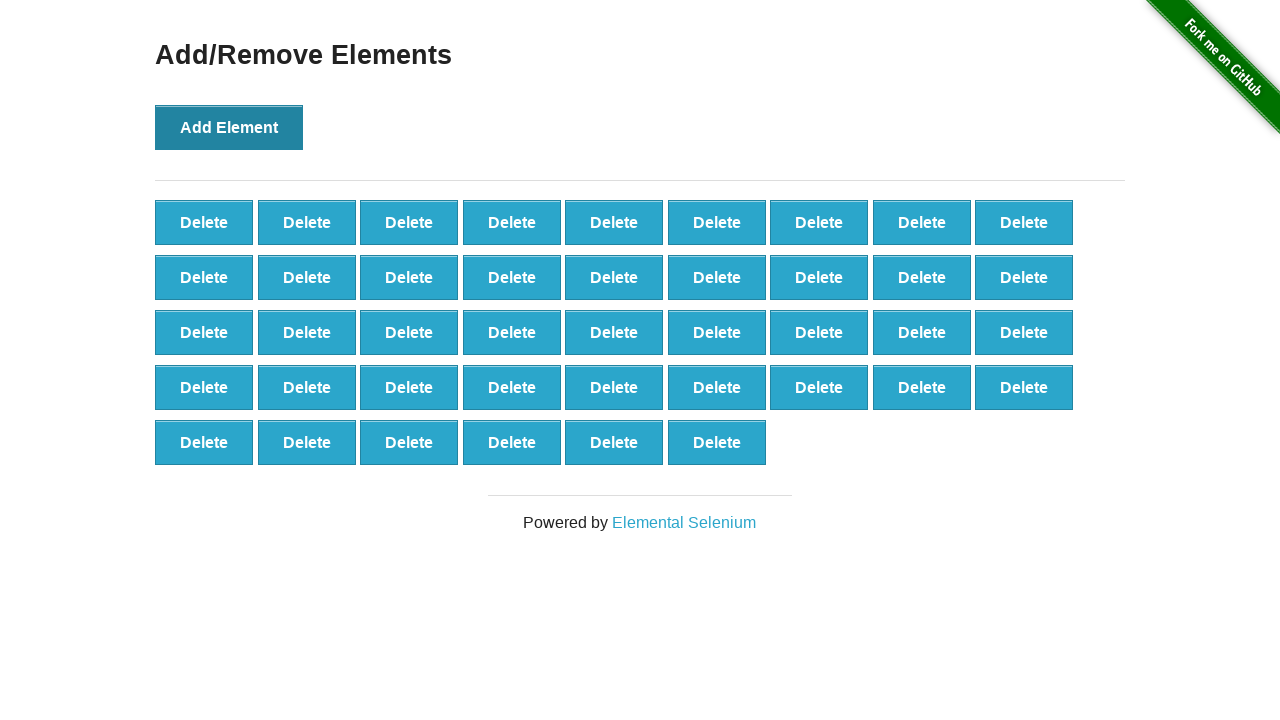

Clicked 'Add Element' button (iteration 43/100) at (229, 127) on button:has-text('Add Element')
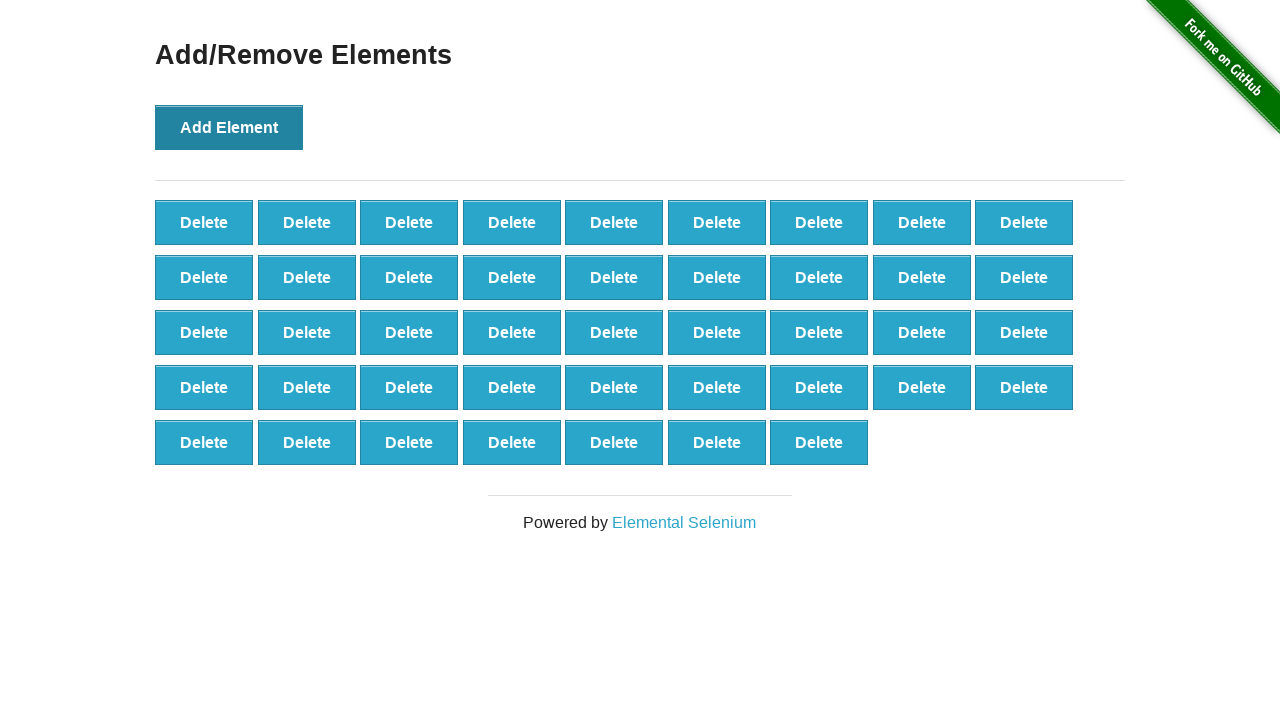

Clicked 'Add Element' button (iteration 44/100) at (229, 127) on button:has-text('Add Element')
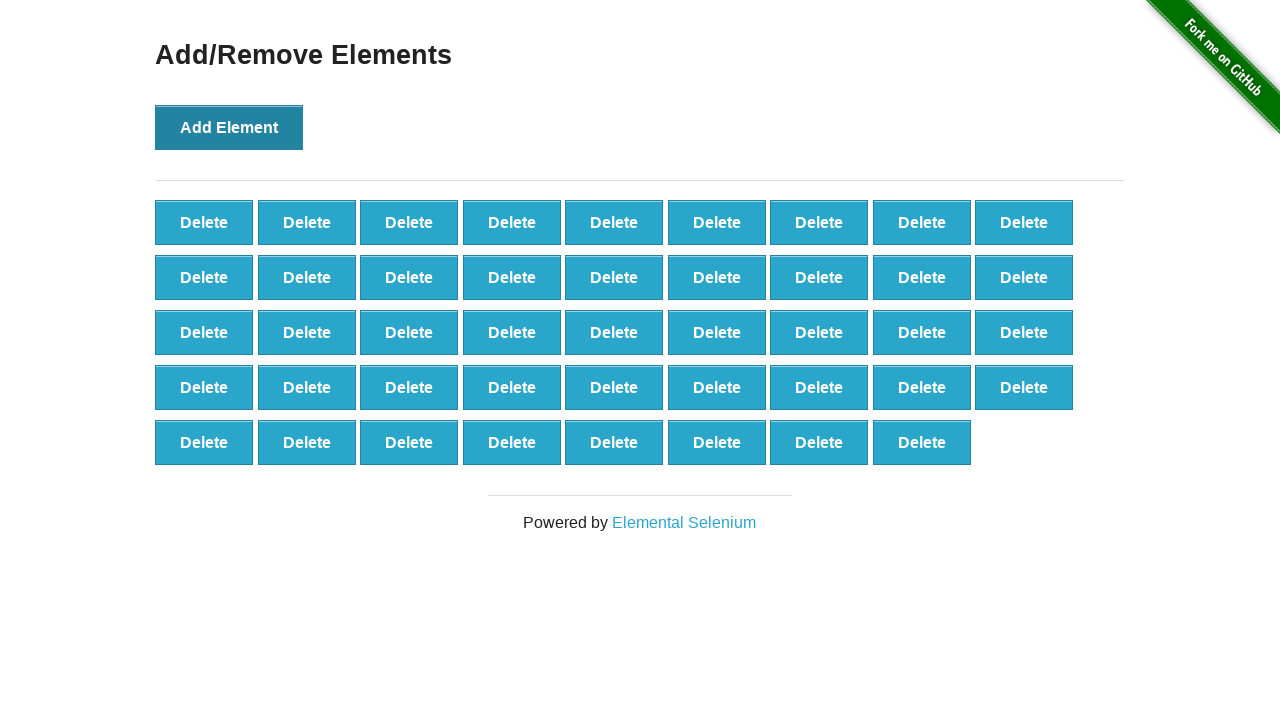

Clicked 'Add Element' button (iteration 45/100) at (229, 127) on button:has-text('Add Element')
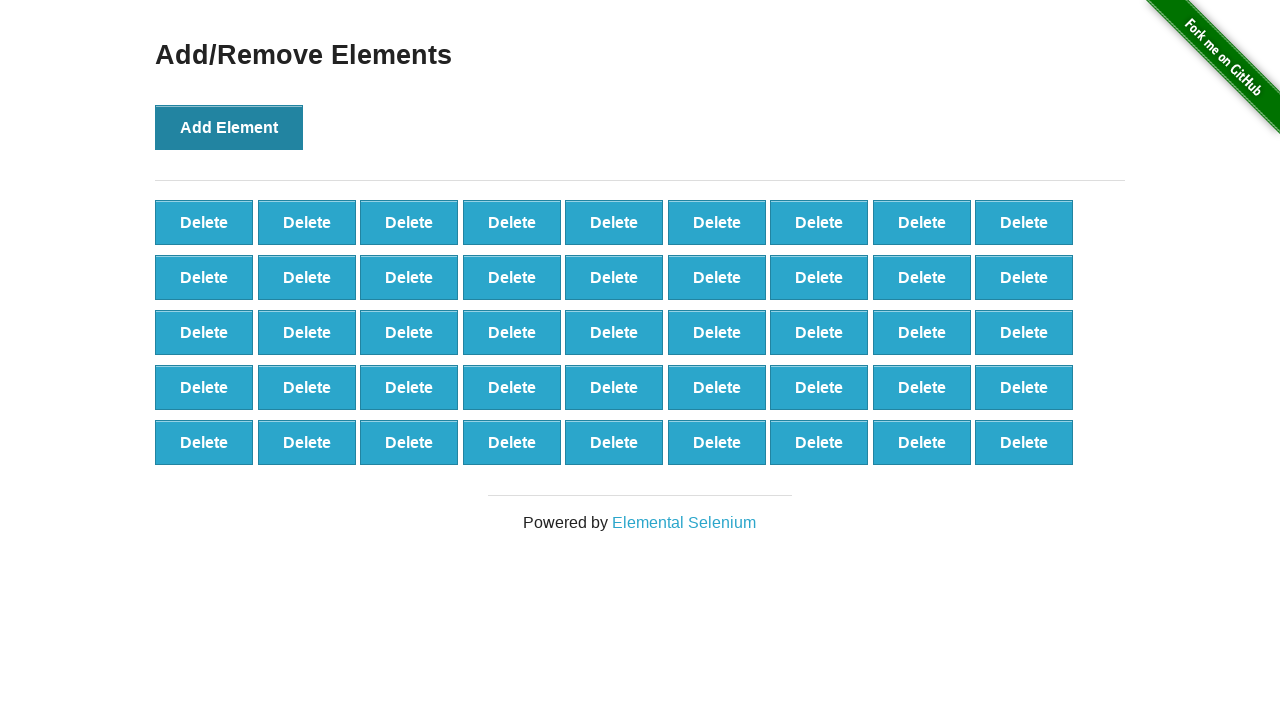

Clicked 'Add Element' button (iteration 46/100) at (229, 127) on button:has-text('Add Element')
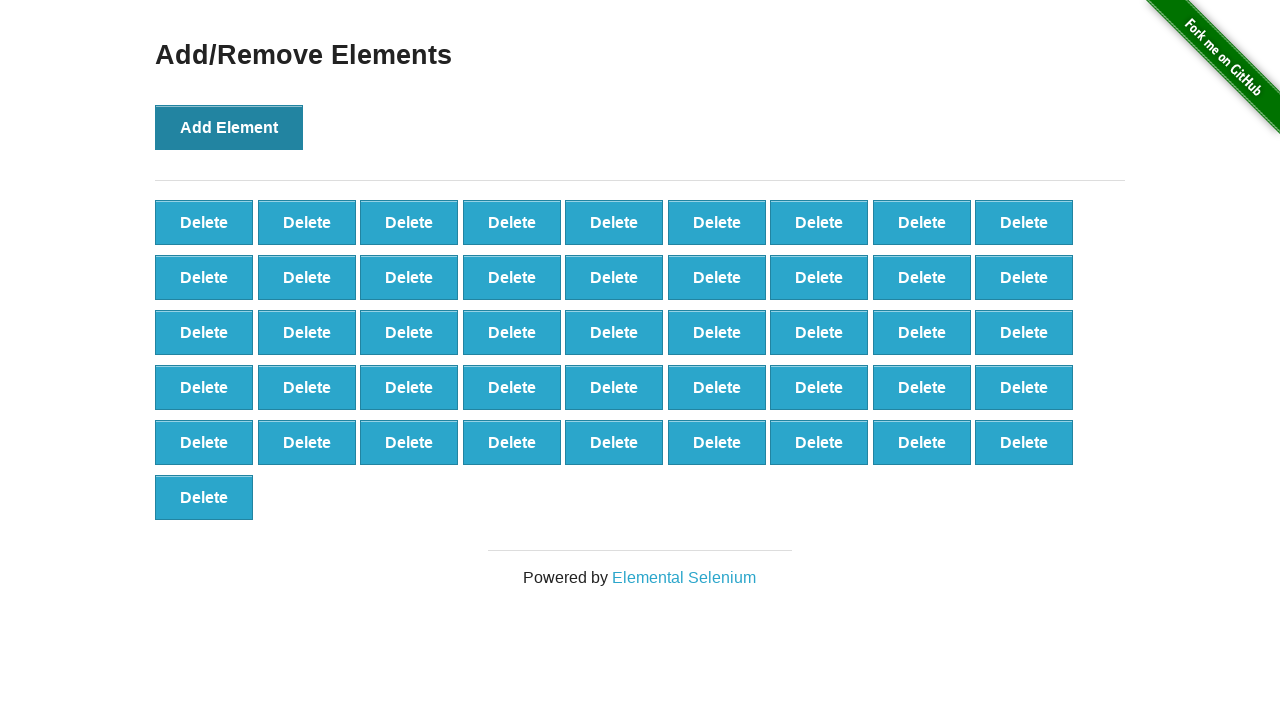

Clicked 'Add Element' button (iteration 47/100) at (229, 127) on button:has-text('Add Element')
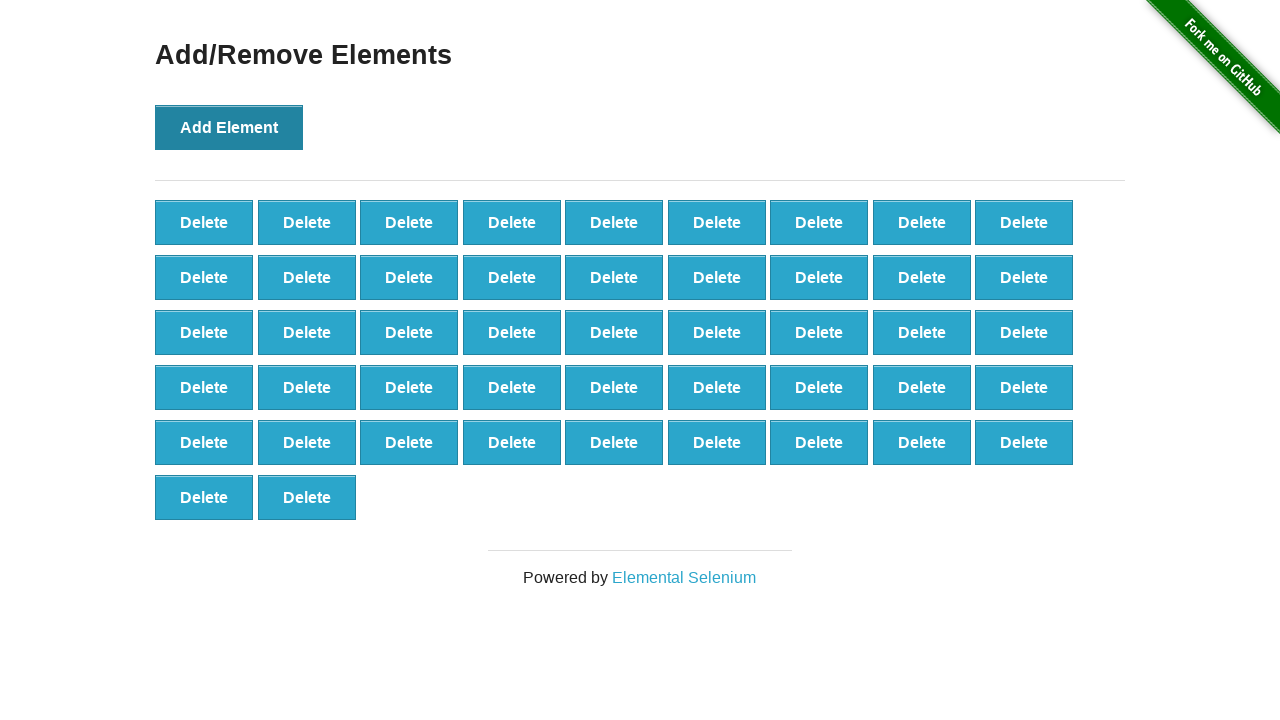

Clicked 'Add Element' button (iteration 48/100) at (229, 127) on button:has-text('Add Element')
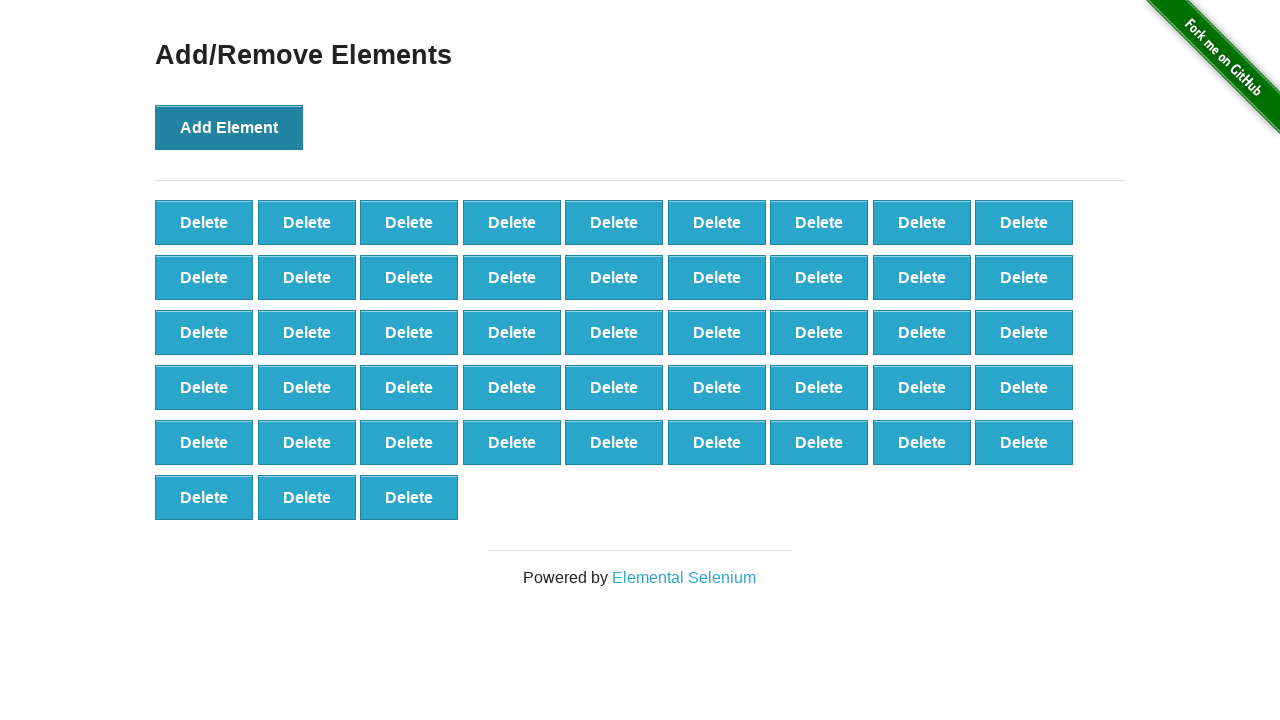

Clicked 'Add Element' button (iteration 49/100) at (229, 127) on button:has-text('Add Element')
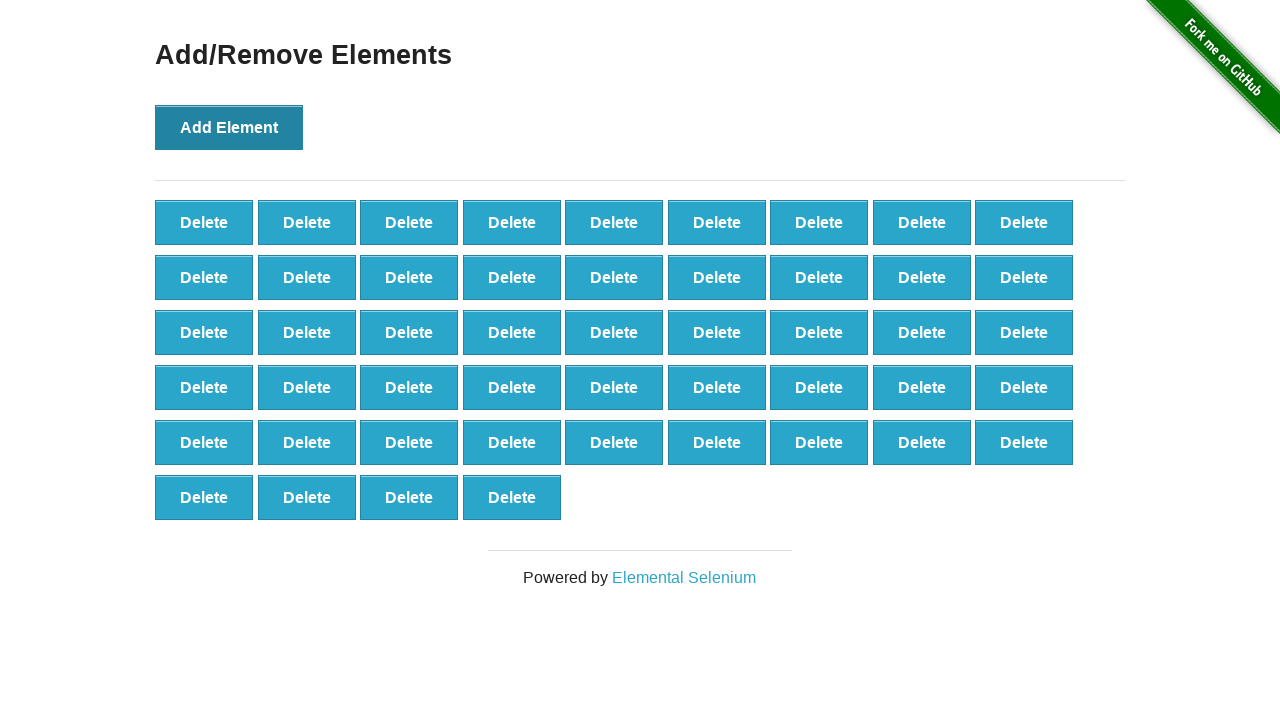

Clicked 'Add Element' button (iteration 50/100) at (229, 127) on button:has-text('Add Element')
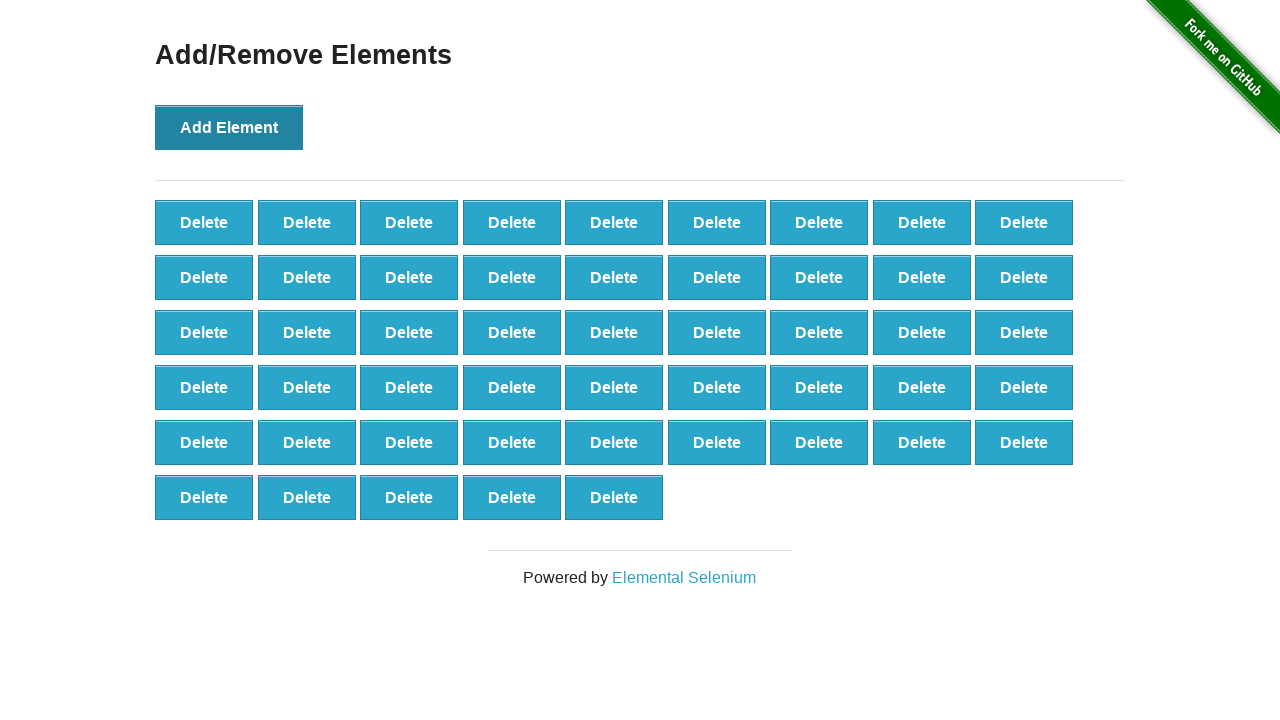

Clicked 'Add Element' button (iteration 51/100) at (229, 127) on button:has-text('Add Element')
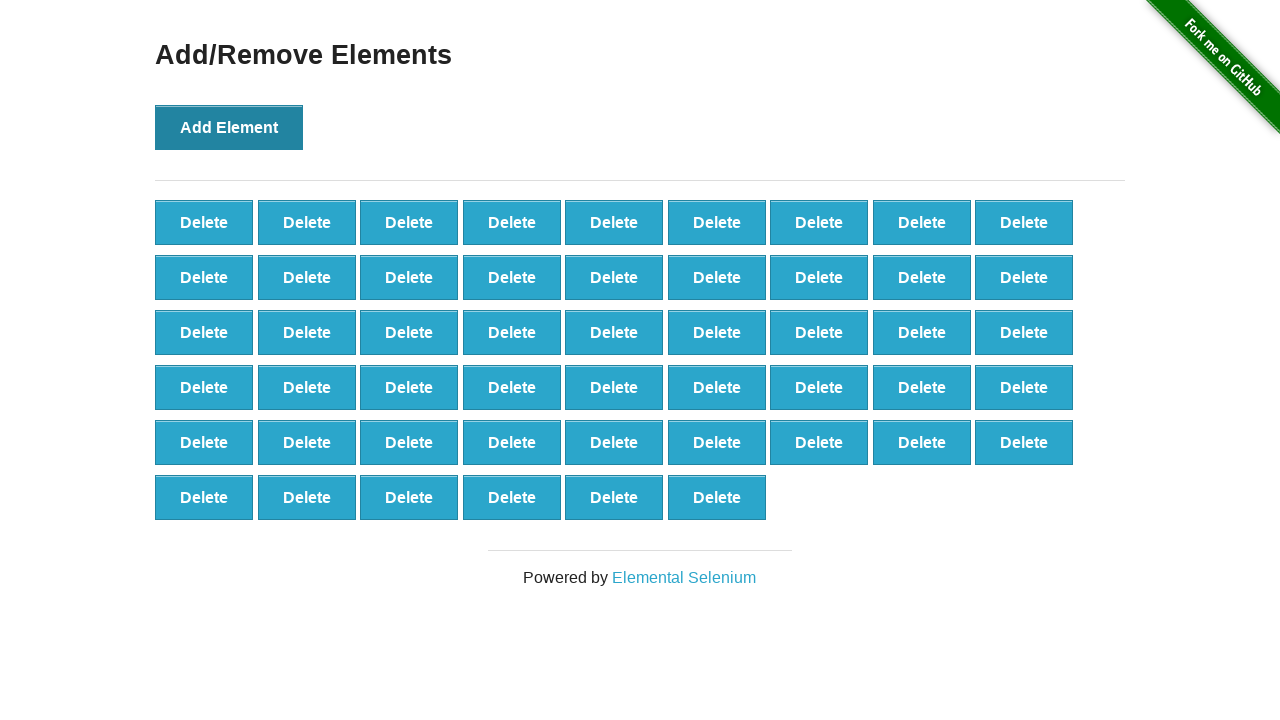

Clicked 'Add Element' button (iteration 52/100) at (229, 127) on button:has-text('Add Element')
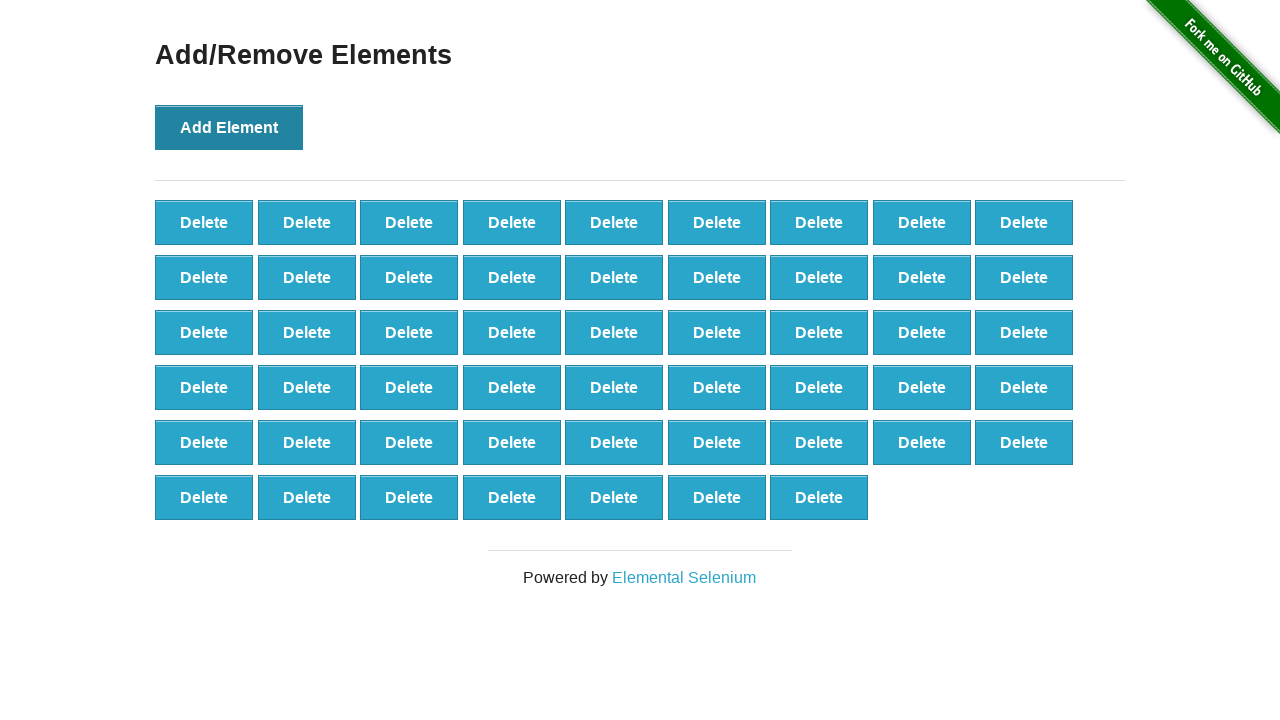

Clicked 'Add Element' button (iteration 53/100) at (229, 127) on button:has-text('Add Element')
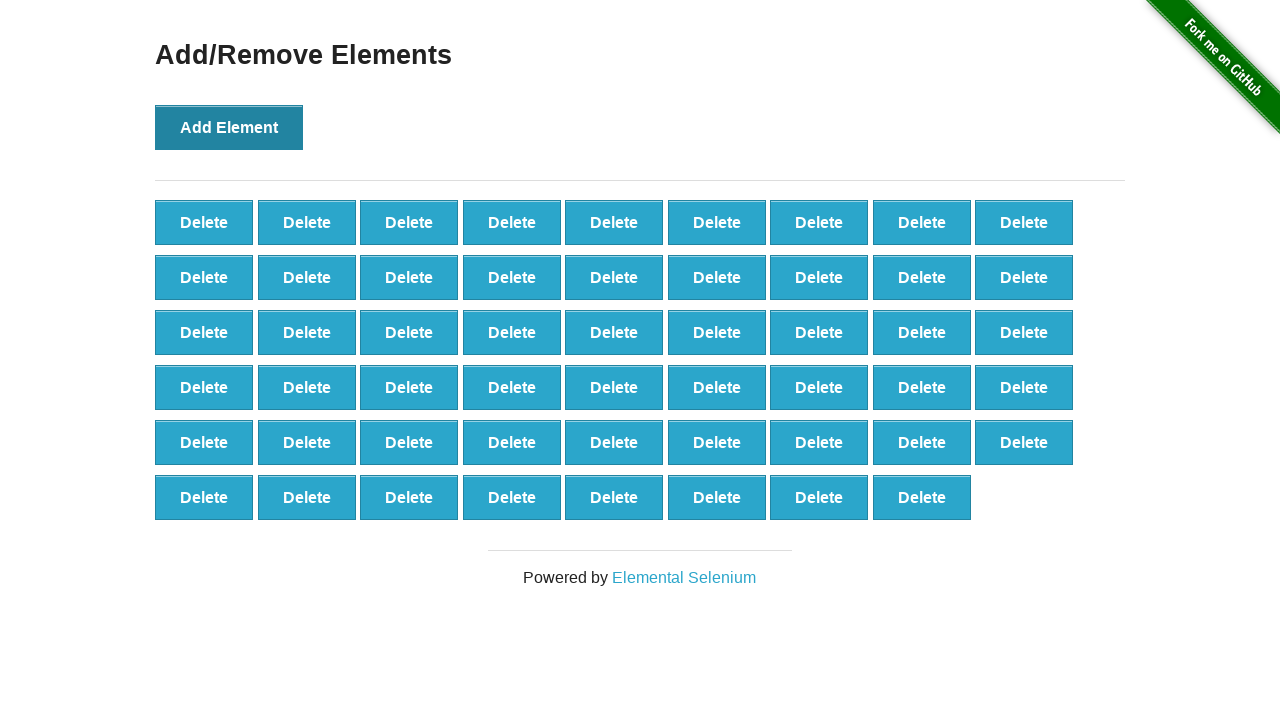

Clicked 'Add Element' button (iteration 54/100) at (229, 127) on button:has-text('Add Element')
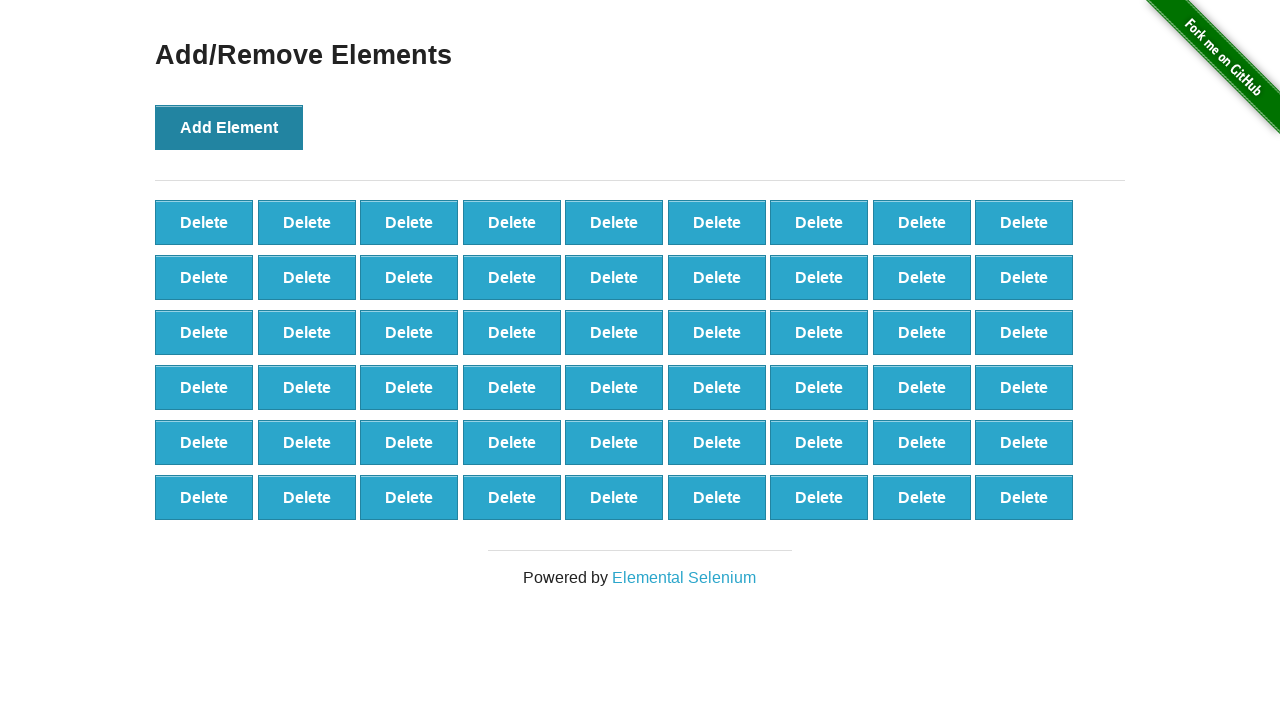

Clicked 'Add Element' button (iteration 55/100) at (229, 127) on button:has-text('Add Element')
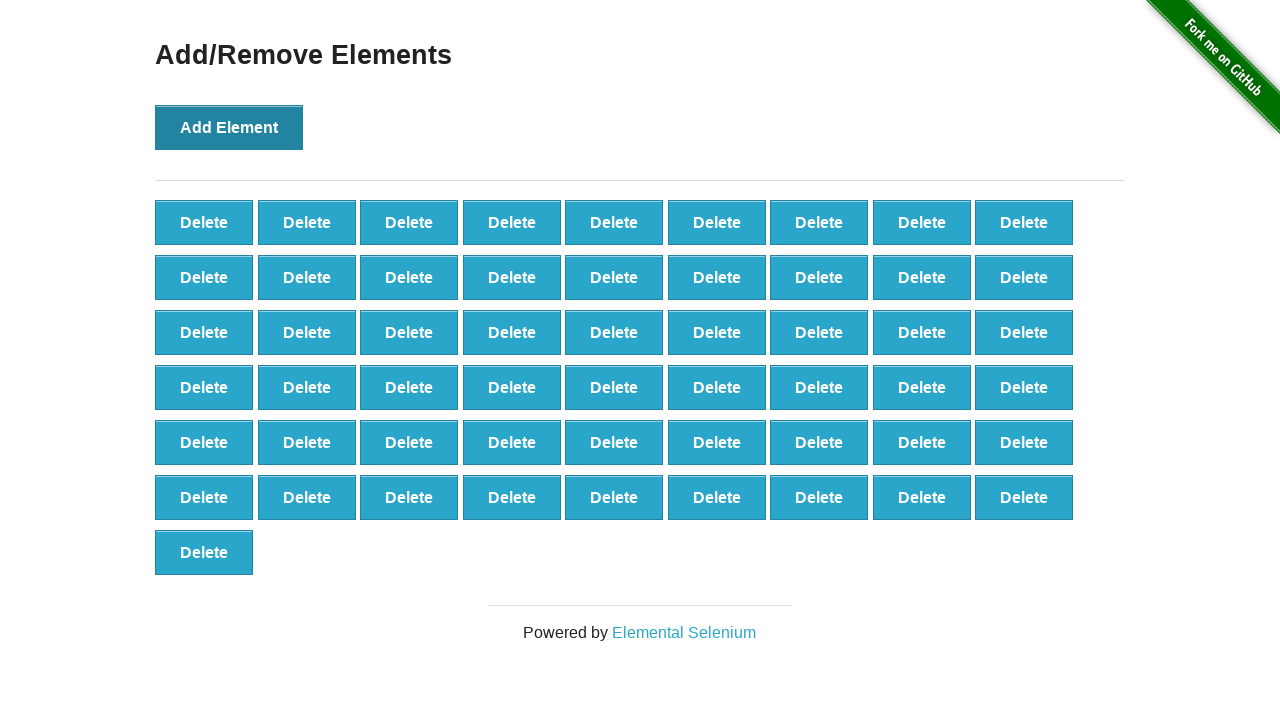

Clicked 'Add Element' button (iteration 56/100) at (229, 127) on button:has-text('Add Element')
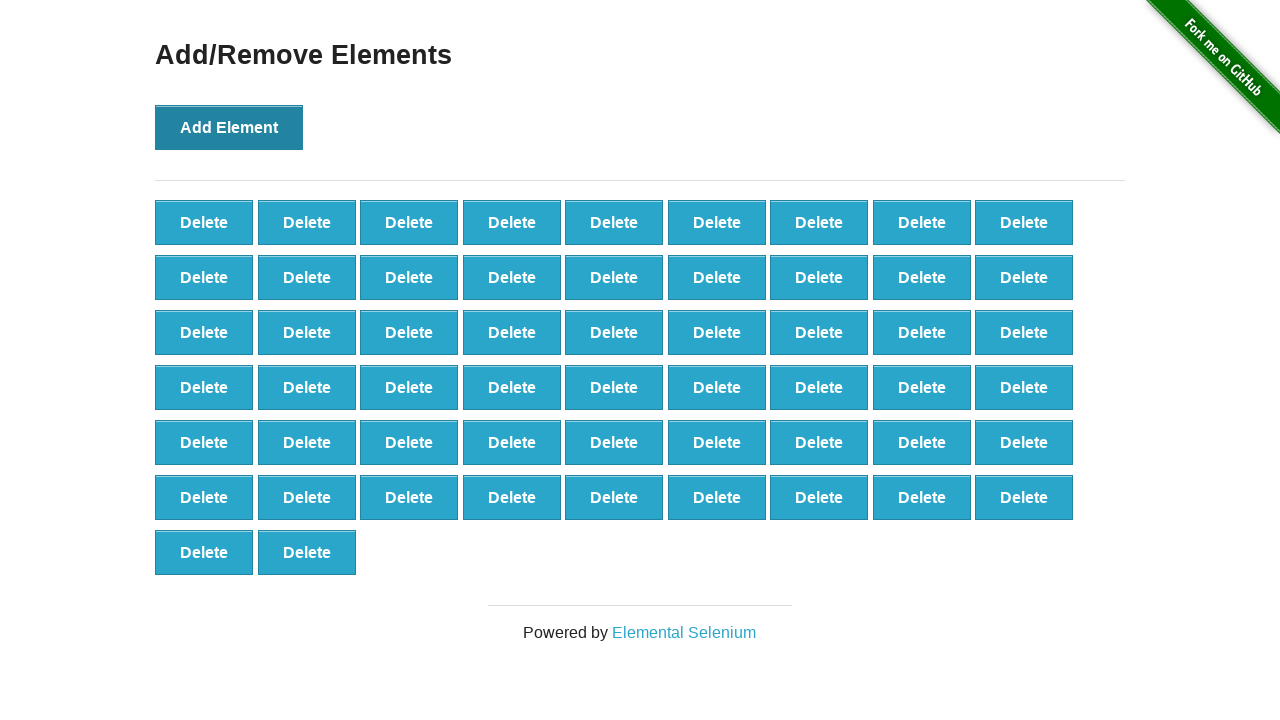

Clicked 'Add Element' button (iteration 57/100) at (229, 127) on button:has-text('Add Element')
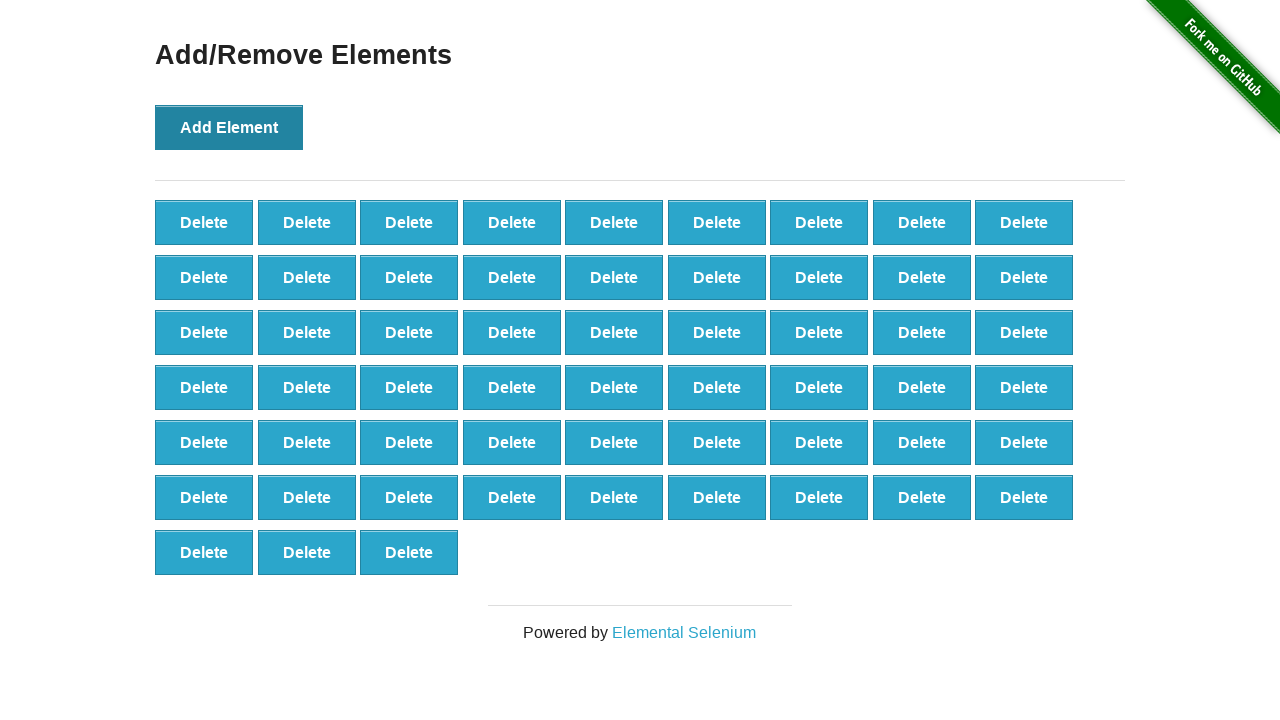

Clicked 'Add Element' button (iteration 58/100) at (229, 127) on button:has-text('Add Element')
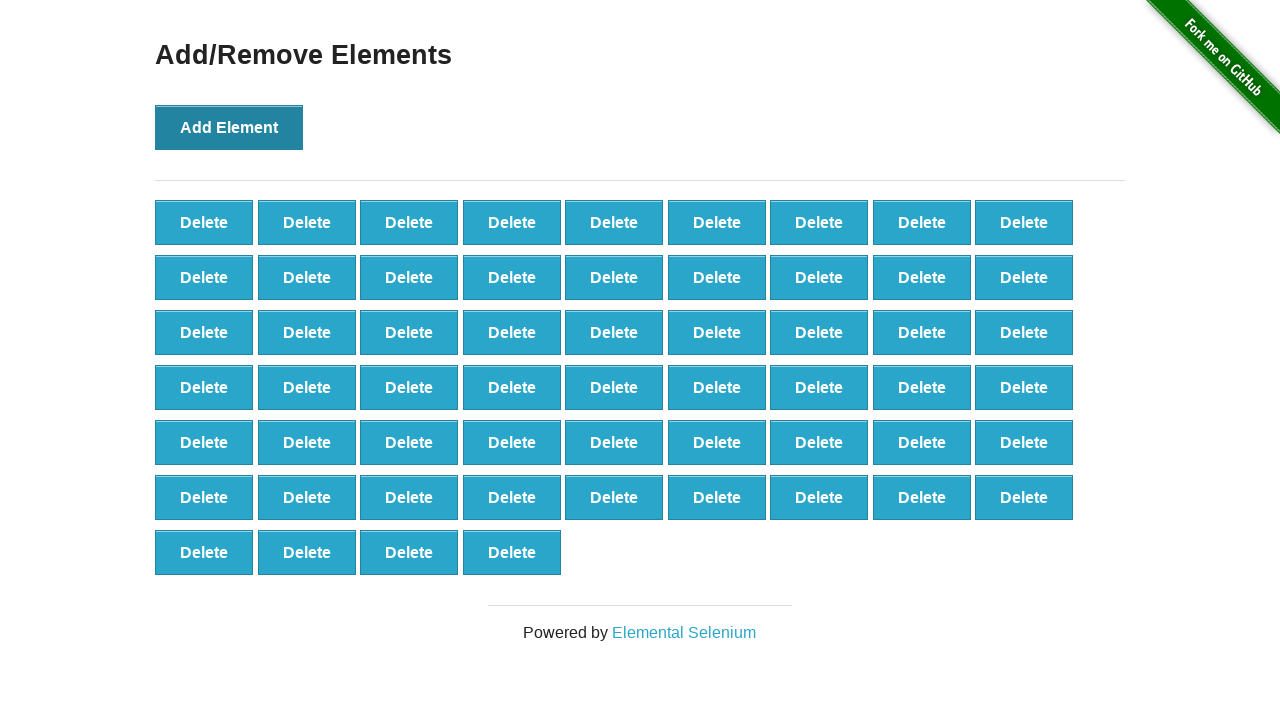

Clicked 'Add Element' button (iteration 59/100) at (229, 127) on button:has-text('Add Element')
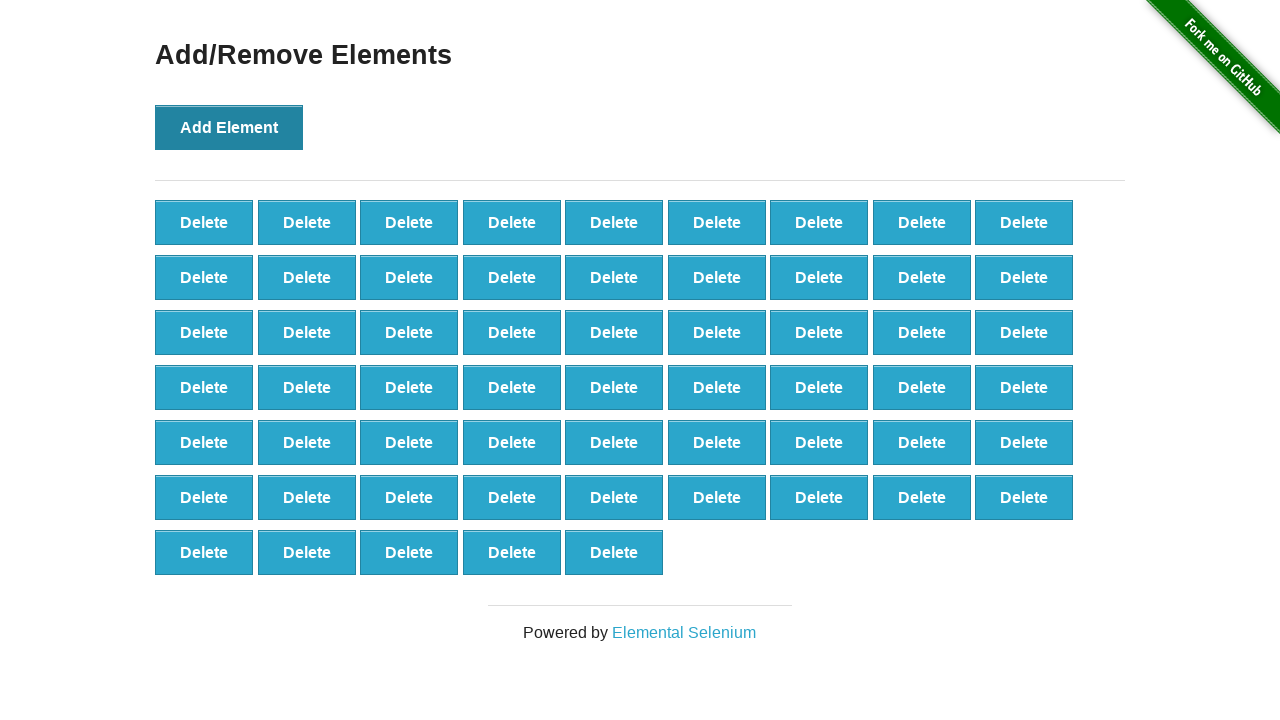

Clicked 'Add Element' button (iteration 60/100) at (229, 127) on button:has-text('Add Element')
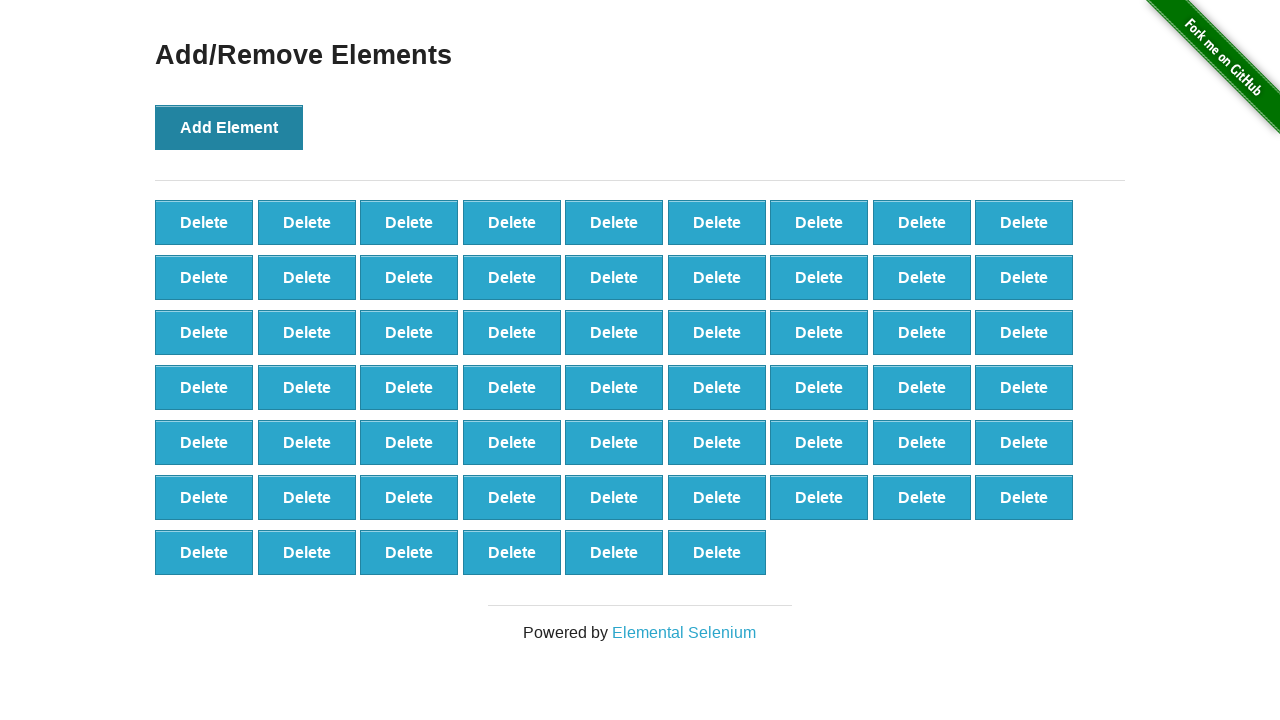

Clicked 'Add Element' button (iteration 61/100) at (229, 127) on button:has-text('Add Element')
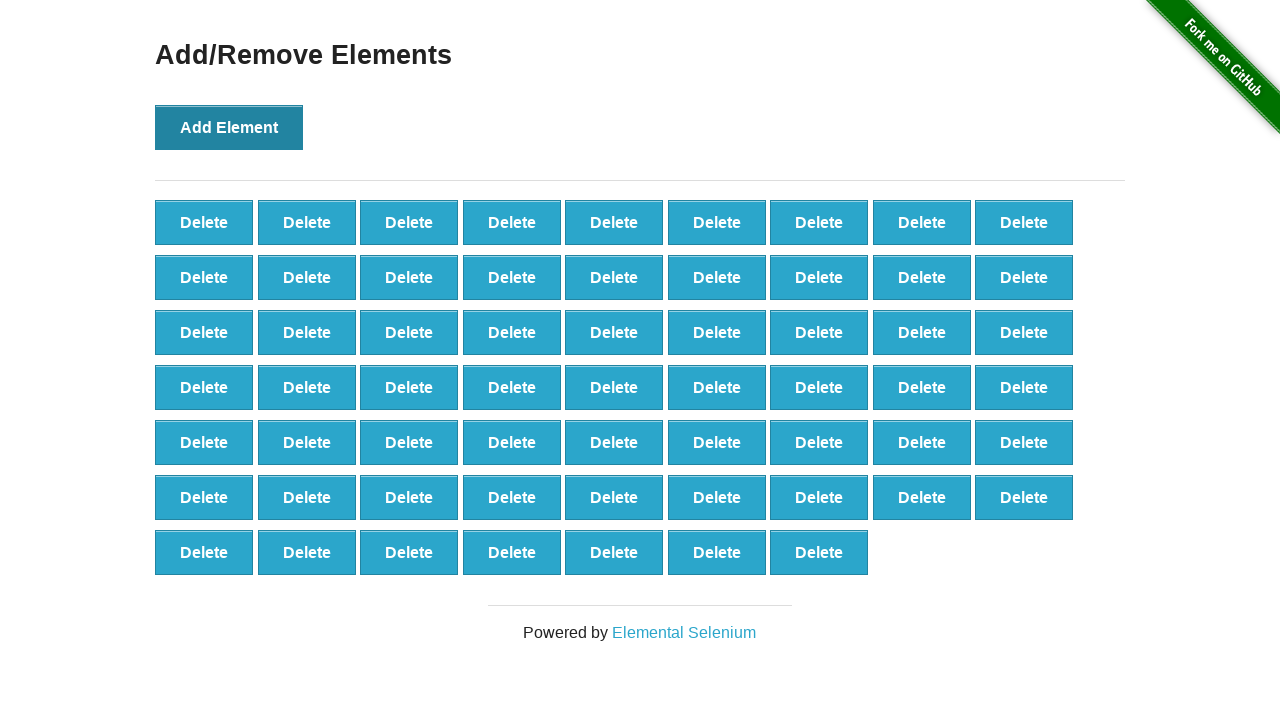

Clicked 'Add Element' button (iteration 62/100) at (229, 127) on button:has-text('Add Element')
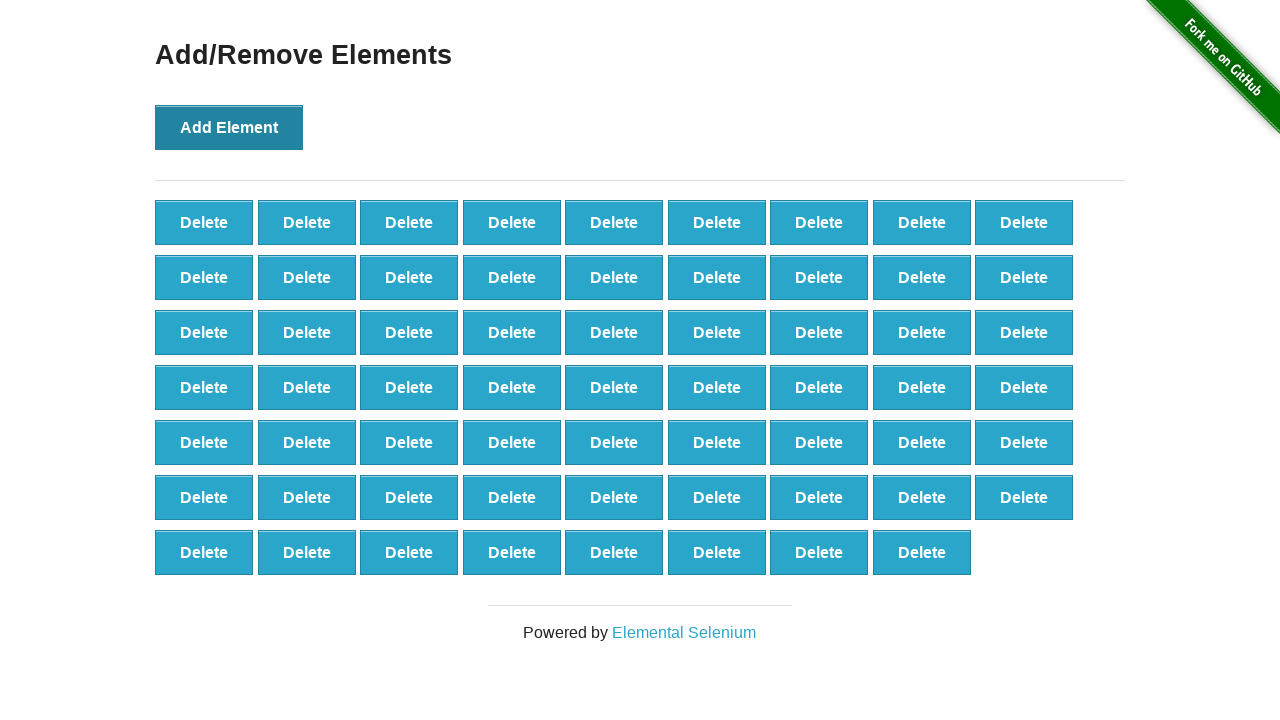

Clicked 'Add Element' button (iteration 63/100) at (229, 127) on button:has-text('Add Element')
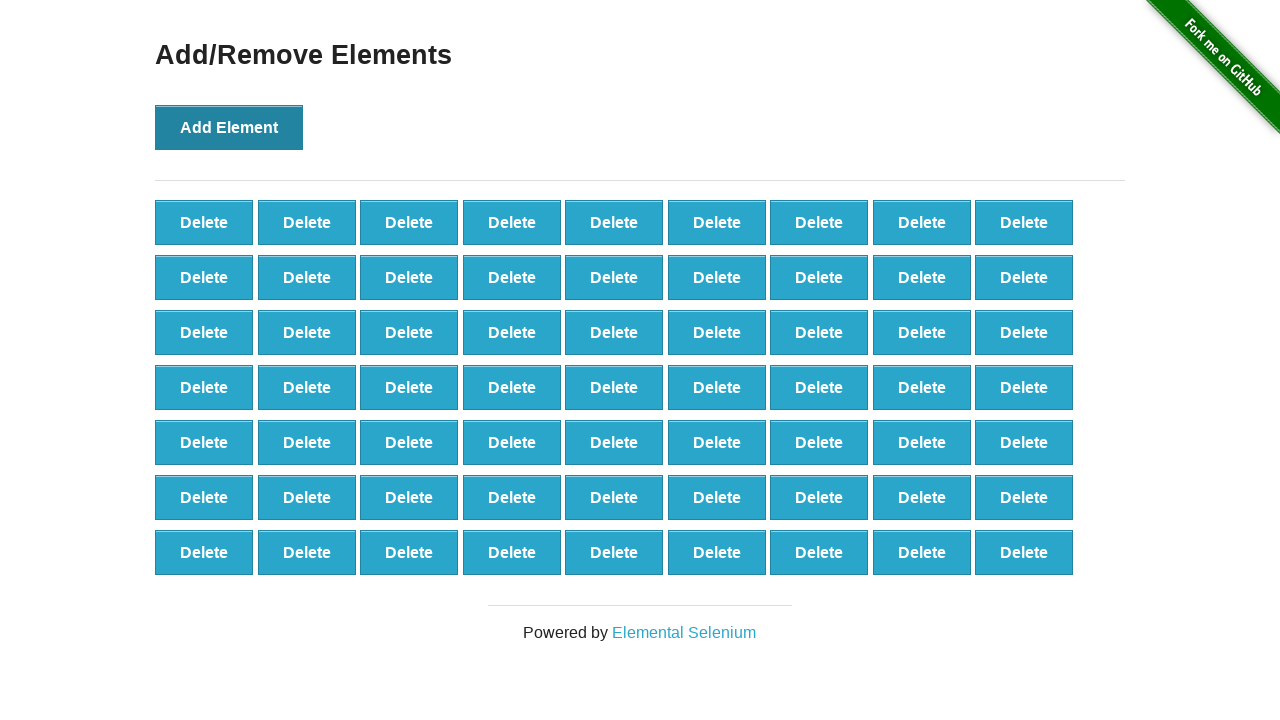

Clicked 'Add Element' button (iteration 64/100) at (229, 127) on button:has-text('Add Element')
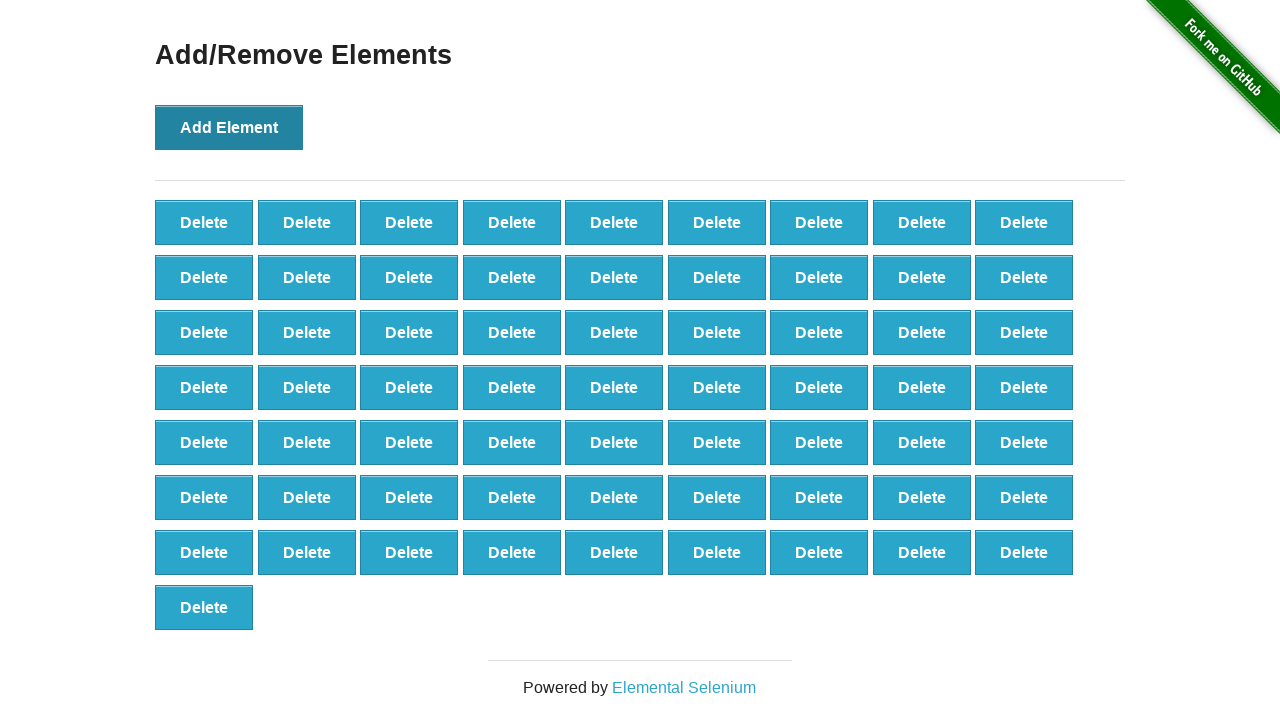

Clicked 'Add Element' button (iteration 65/100) at (229, 127) on button:has-text('Add Element')
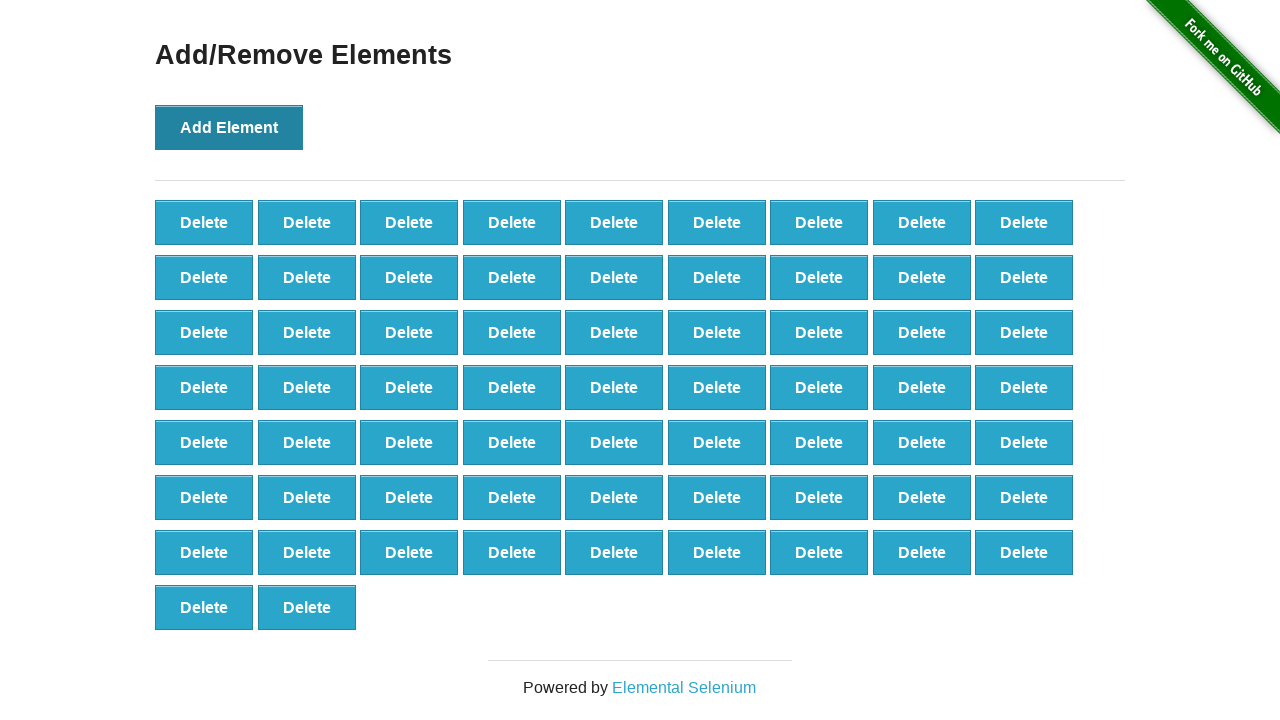

Clicked 'Add Element' button (iteration 66/100) at (229, 127) on button:has-text('Add Element')
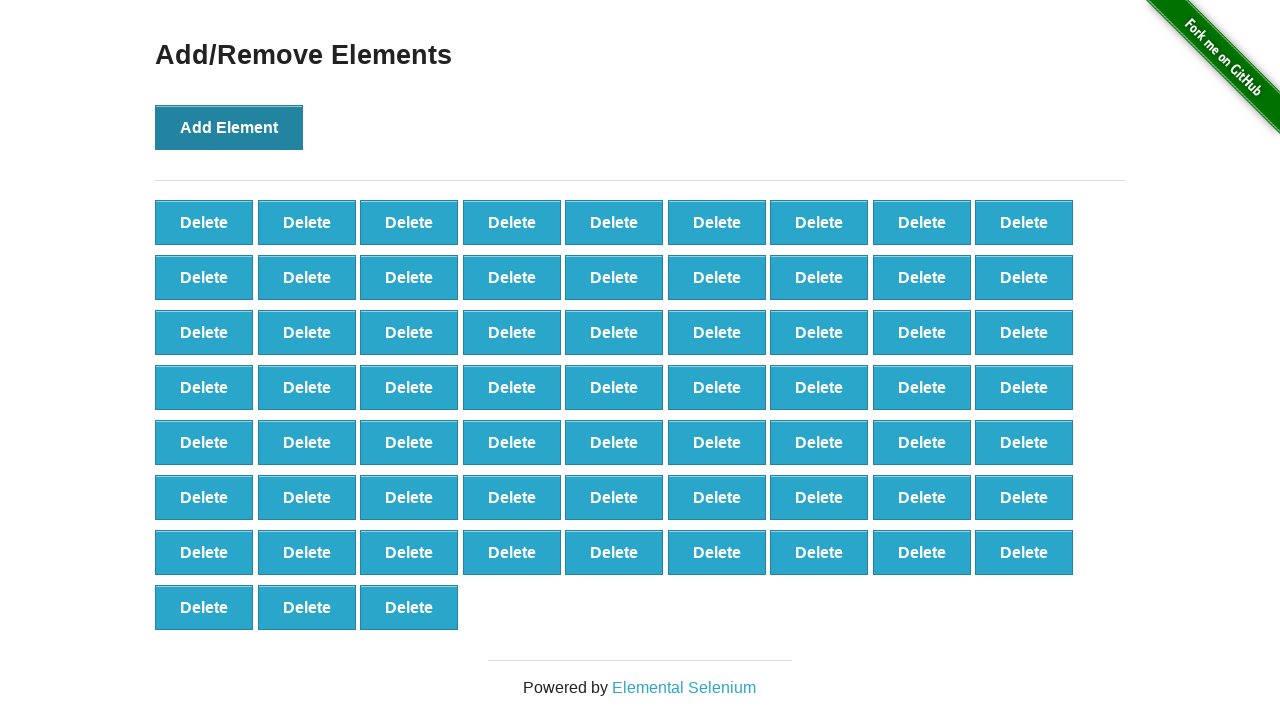

Clicked 'Add Element' button (iteration 67/100) at (229, 127) on button:has-text('Add Element')
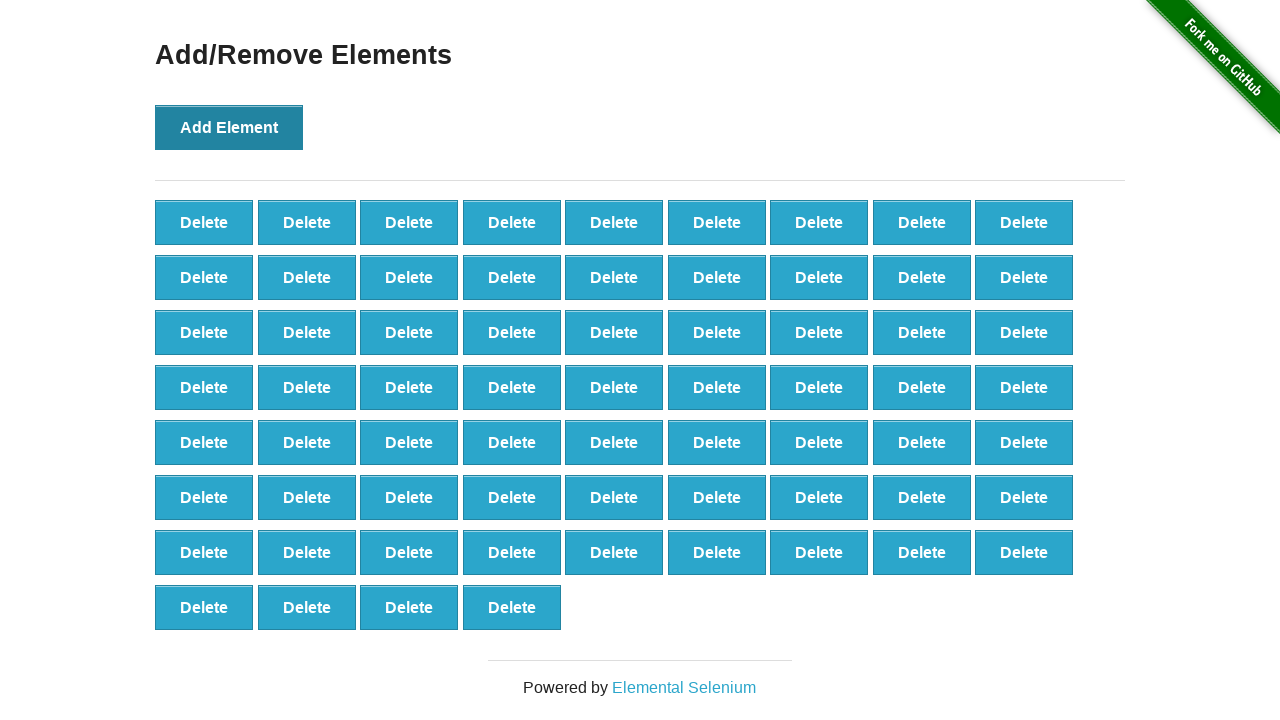

Clicked 'Add Element' button (iteration 68/100) at (229, 127) on button:has-text('Add Element')
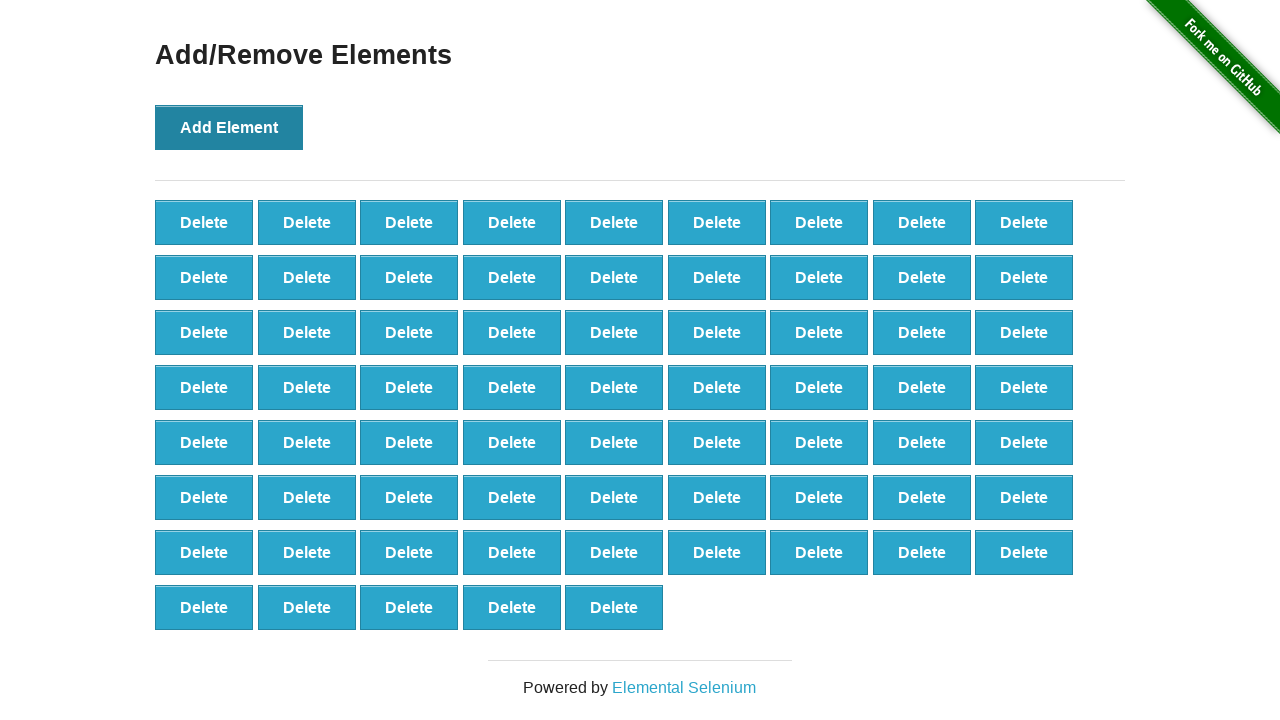

Clicked 'Add Element' button (iteration 69/100) at (229, 127) on button:has-text('Add Element')
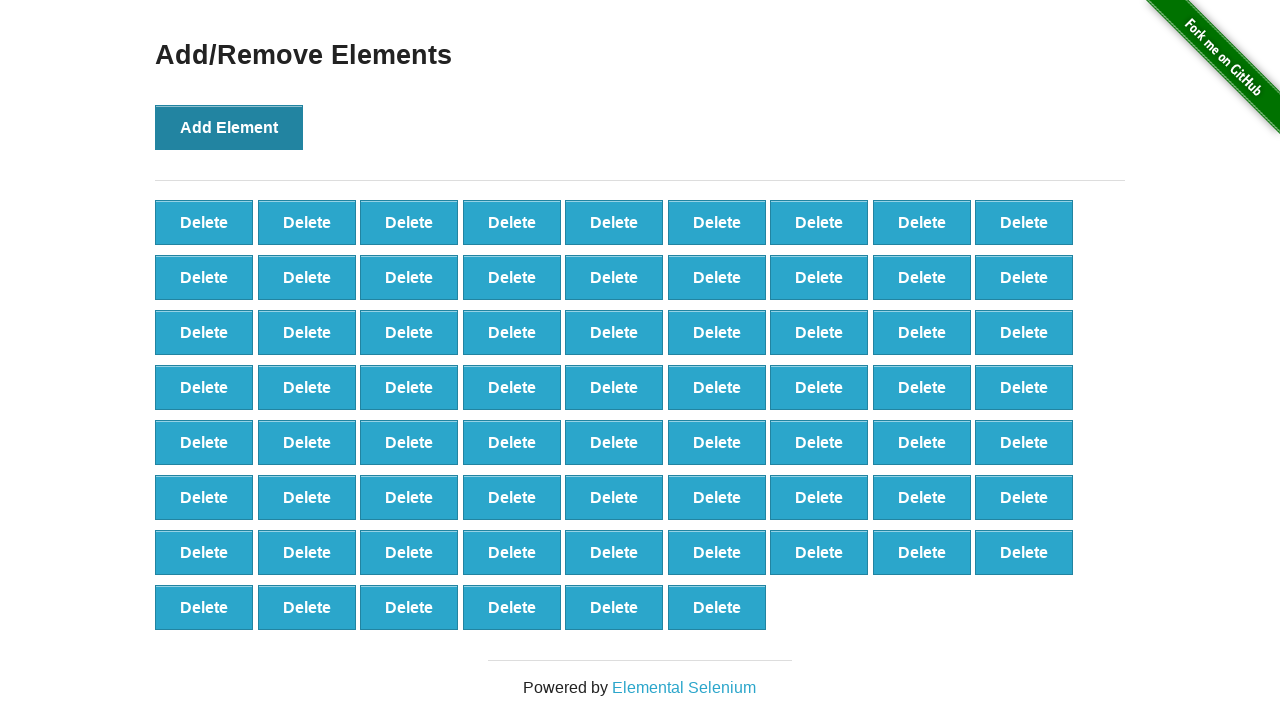

Clicked 'Add Element' button (iteration 70/100) at (229, 127) on button:has-text('Add Element')
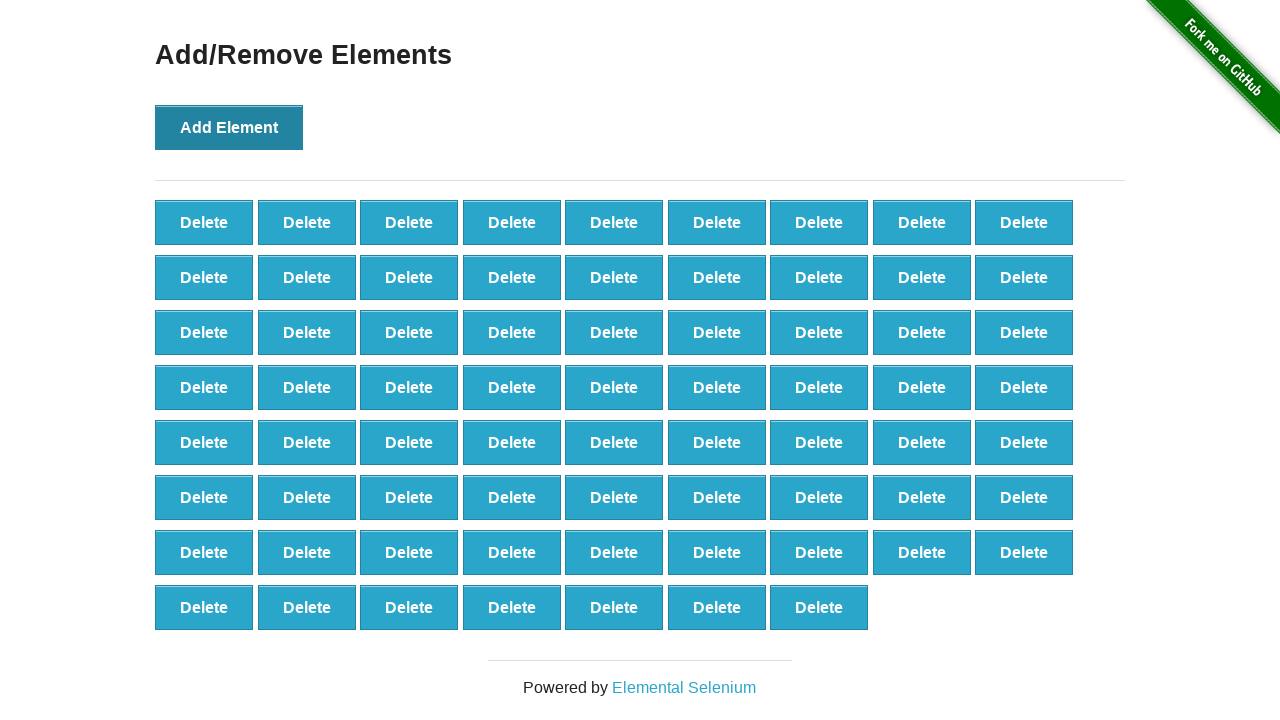

Clicked 'Add Element' button (iteration 71/100) at (229, 127) on button:has-text('Add Element')
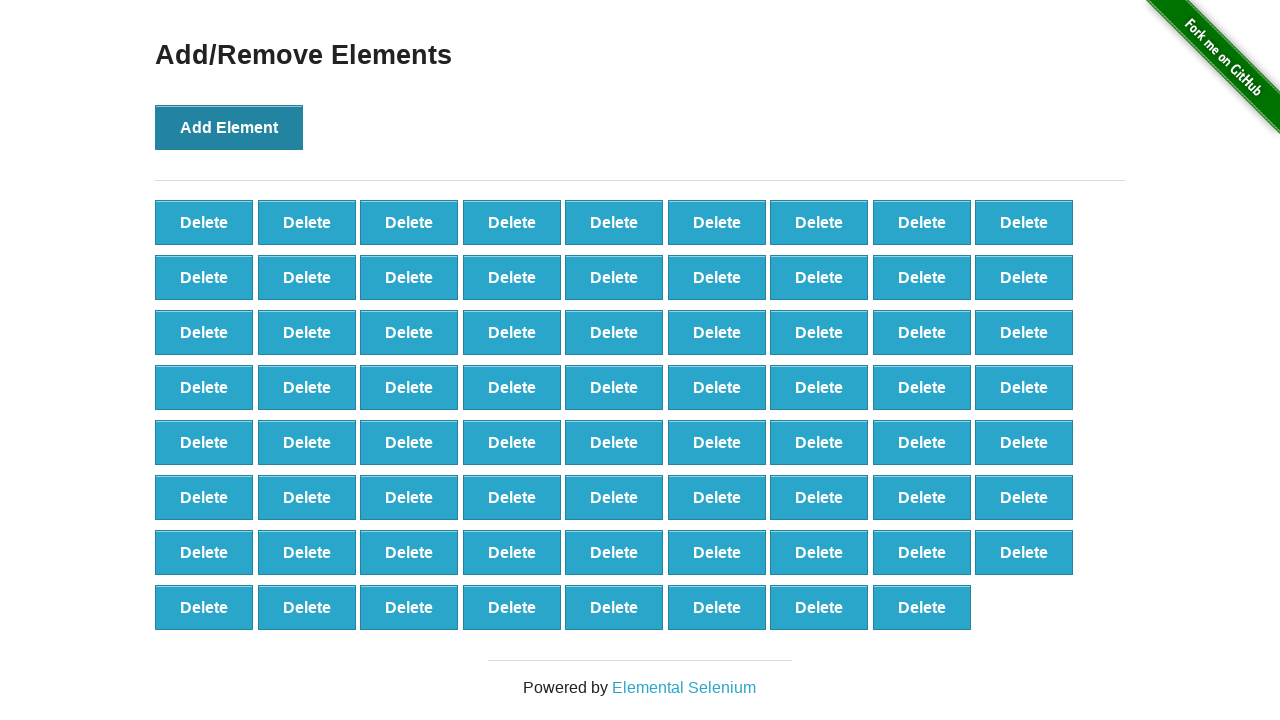

Clicked 'Add Element' button (iteration 72/100) at (229, 127) on button:has-text('Add Element')
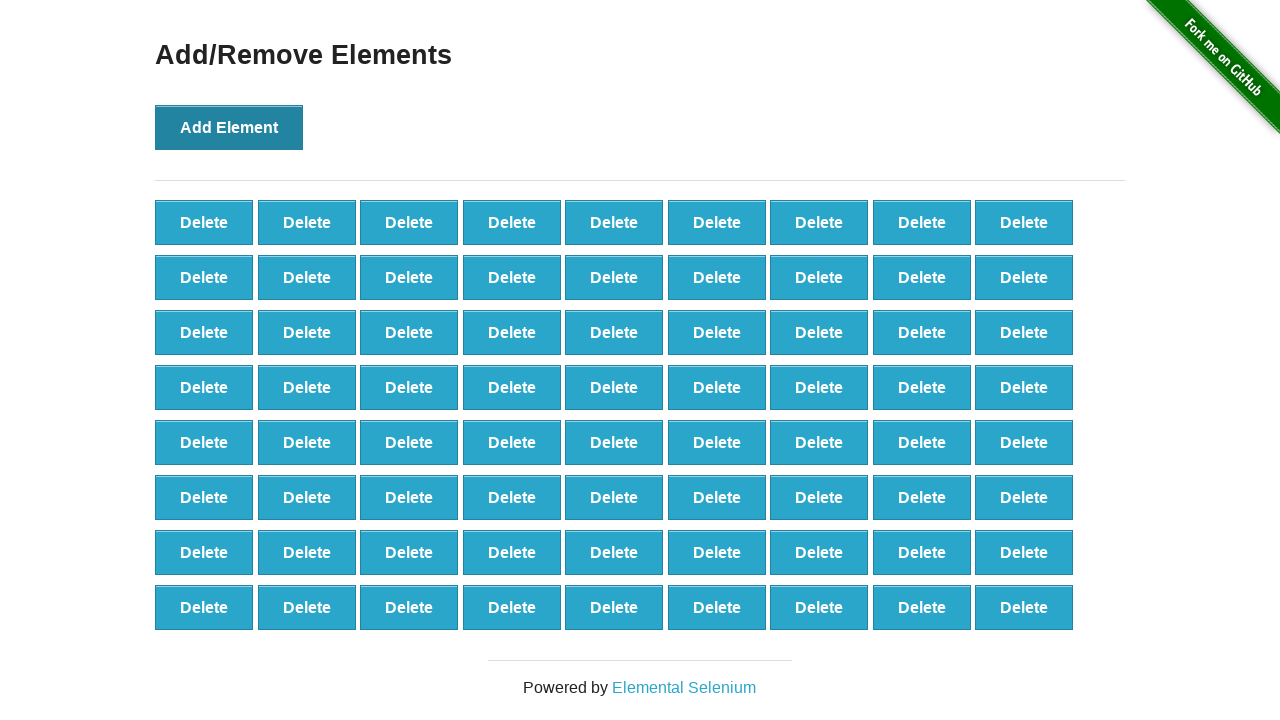

Clicked 'Add Element' button (iteration 73/100) at (229, 127) on button:has-text('Add Element')
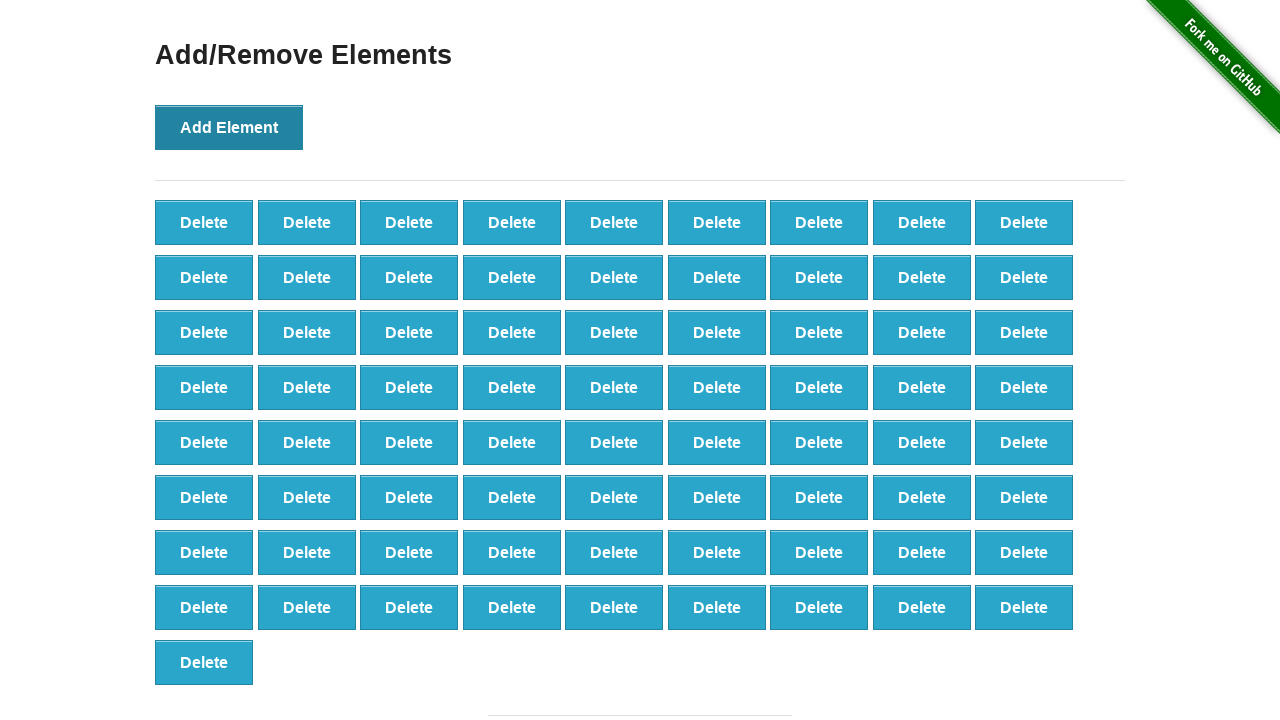

Clicked 'Add Element' button (iteration 74/100) at (229, 127) on button:has-text('Add Element')
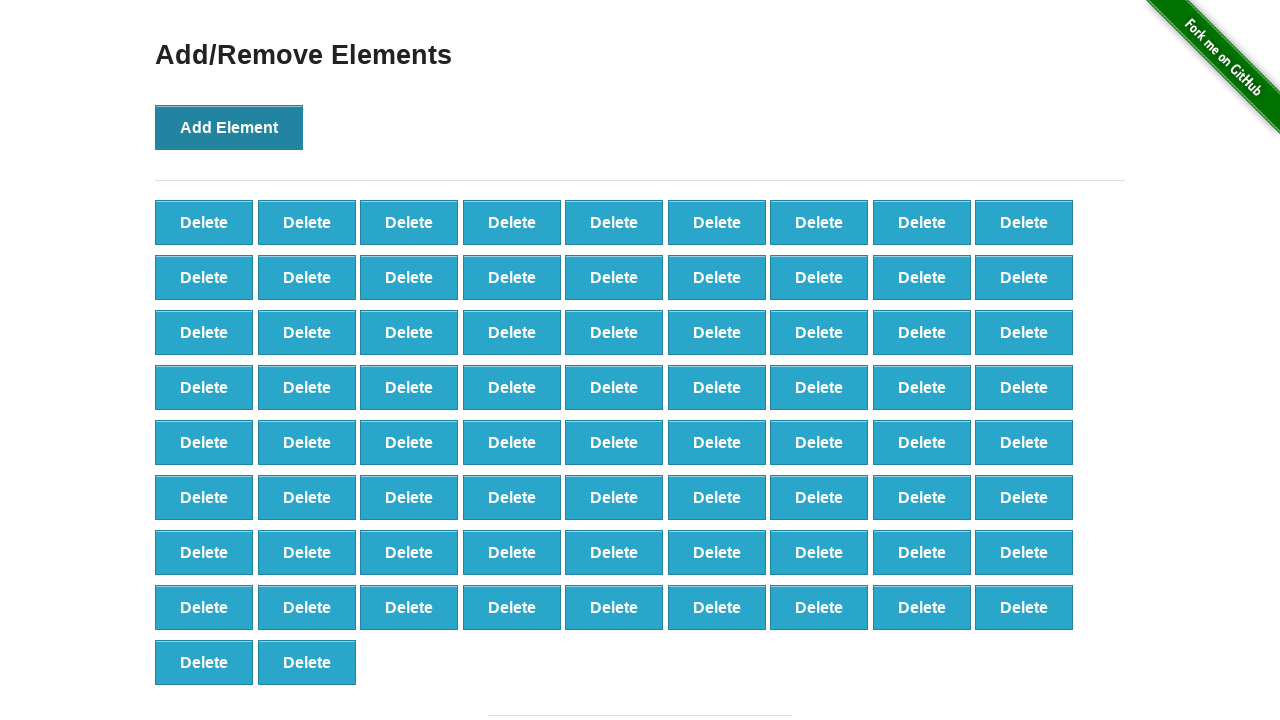

Clicked 'Add Element' button (iteration 75/100) at (229, 127) on button:has-text('Add Element')
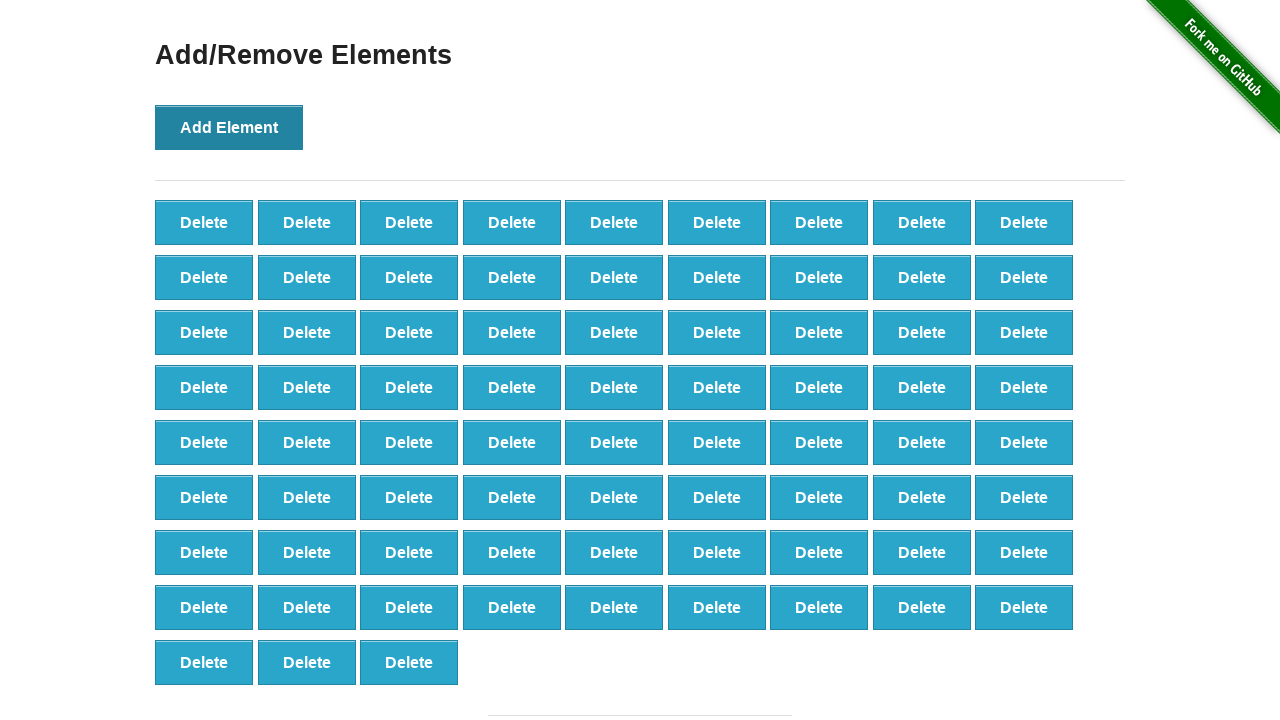

Clicked 'Add Element' button (iteration 76/100) at (229, 127) on button:has-text('Add Element')
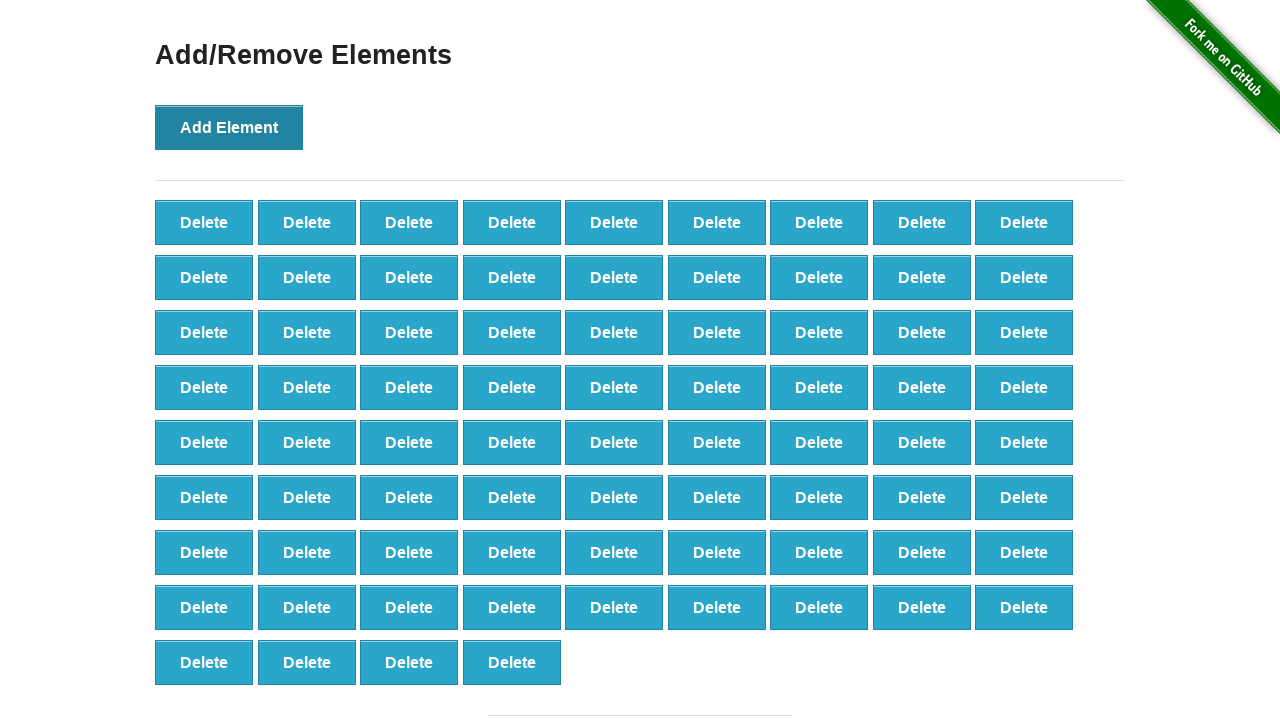

Clicked 'Add Element' button (iteration 77/100) at (229, 127) on button:has-text('Add Element')
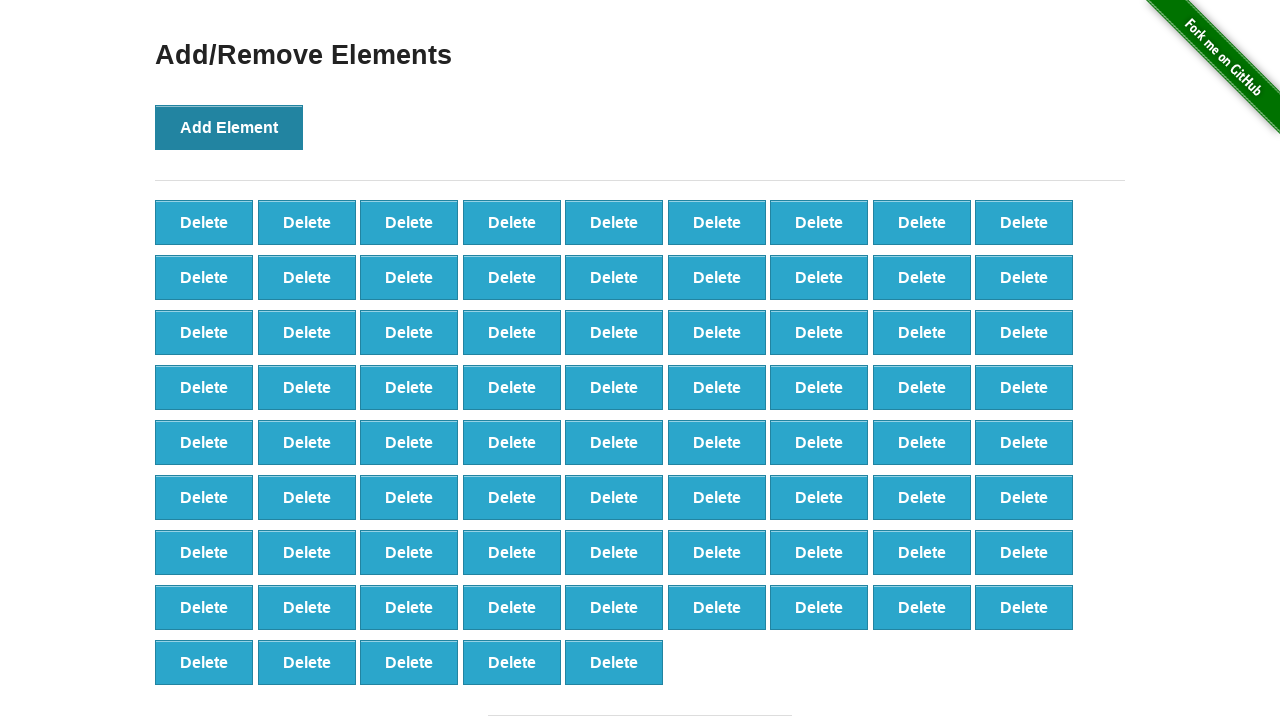

Clicked 'Add Element' button (iteration 78/100) at (229, 127) on button:has-text('Add Element')
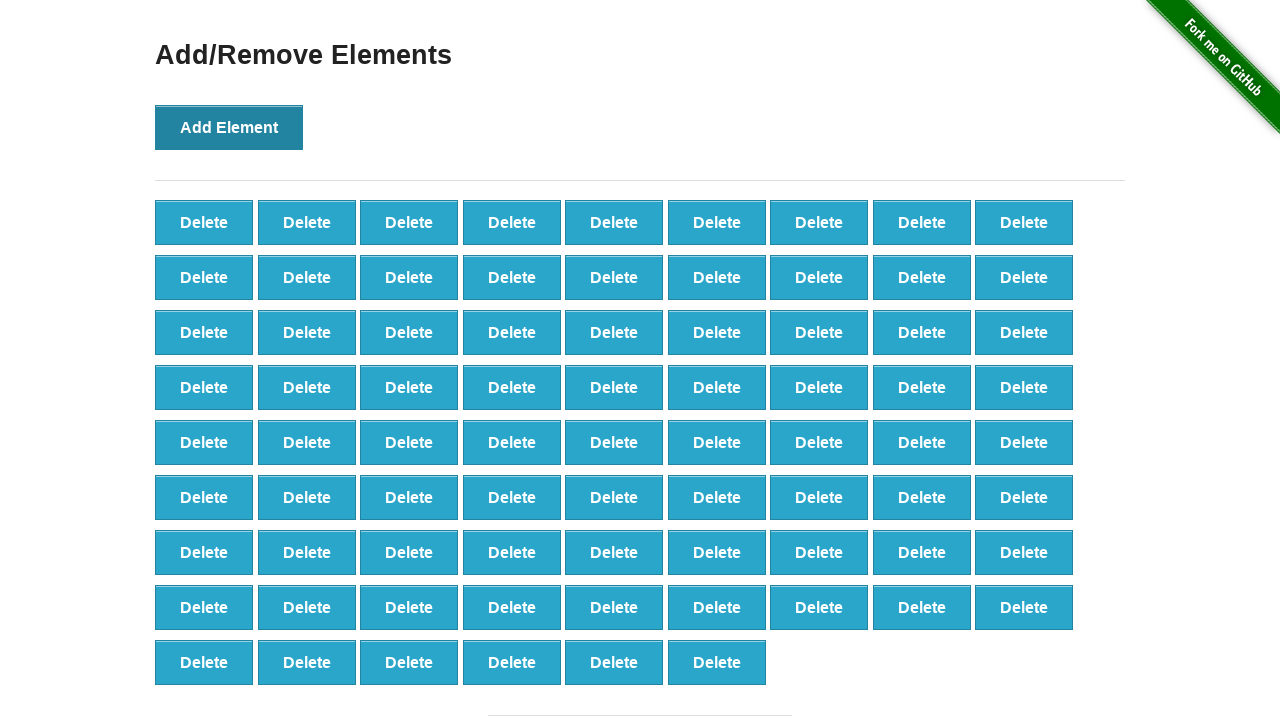

Clicked 'Add Element' button (iteration 79/100) at (229, 127) on button:has-text('Add Element')
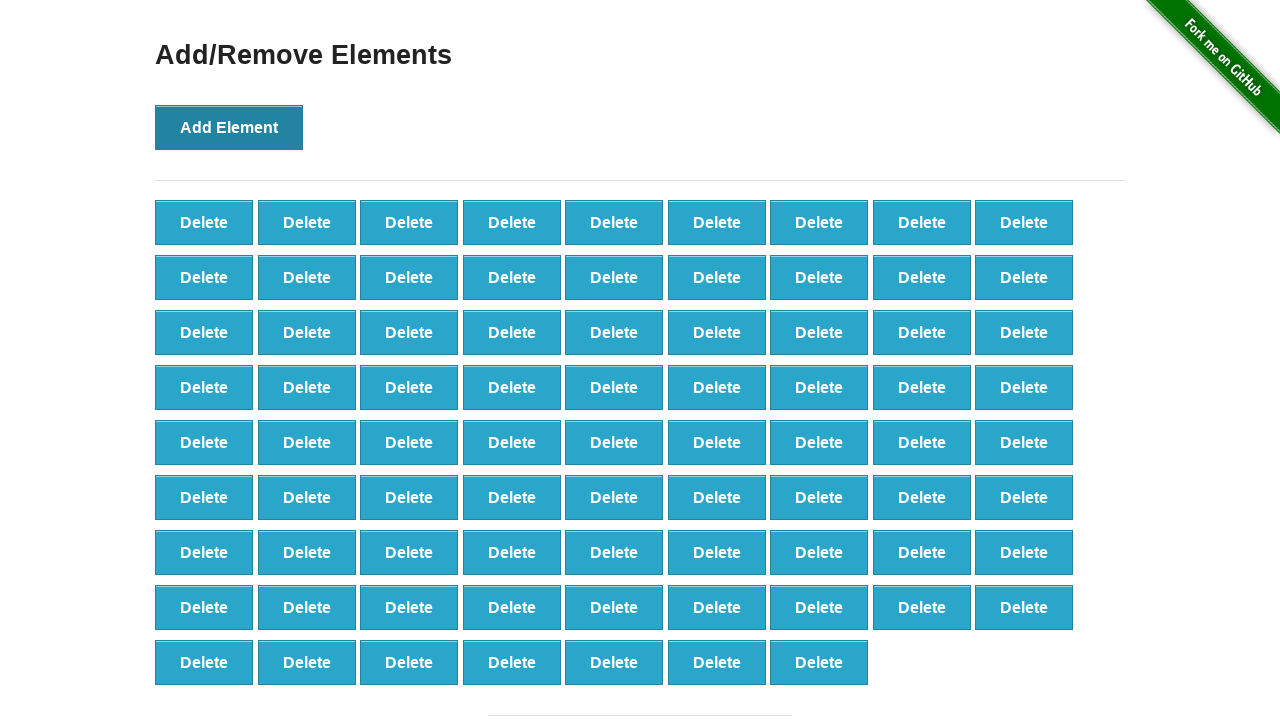

Clicked 'Add Element' button (iteration 80/100) at (229, 127) on button:has-text('Add Element')
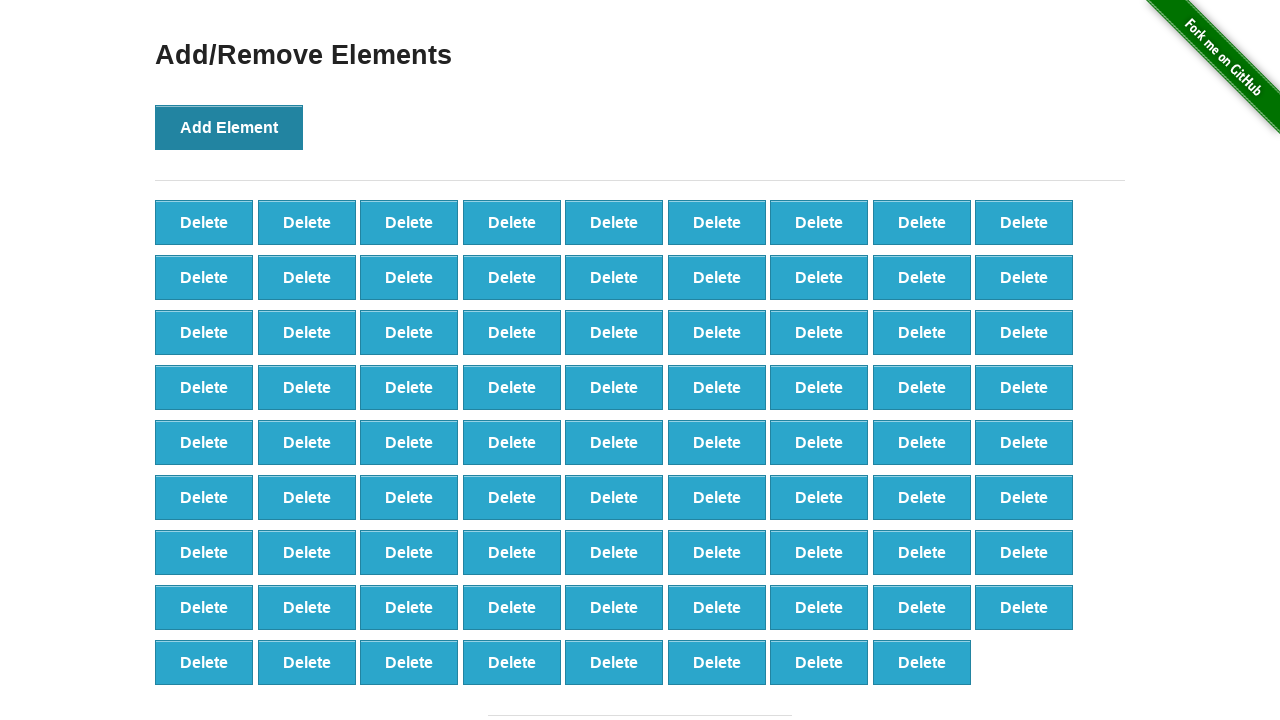

Clicked 'Add Element' button (iteration 81/100) at (229, 127) on button:has-text('Add Element')
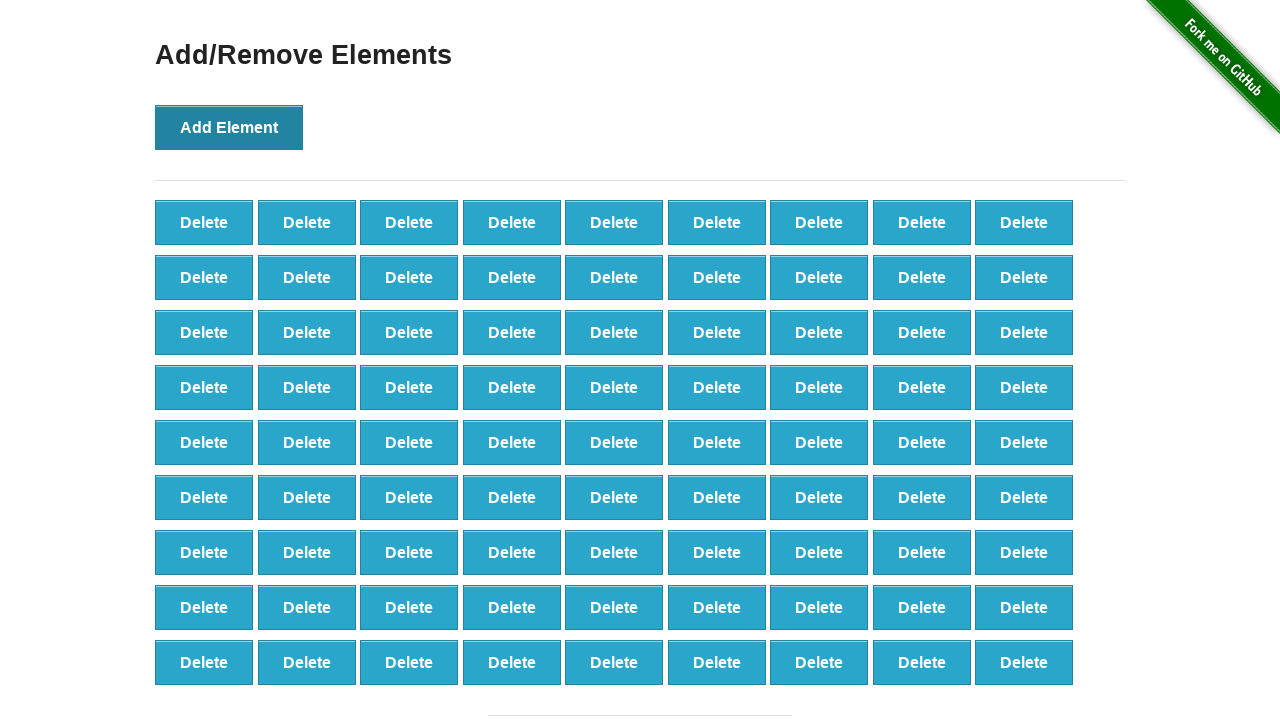

Clicked 'Add Element' button (iteration 82/100) at (229, 127) on button:has-text('Add Element')
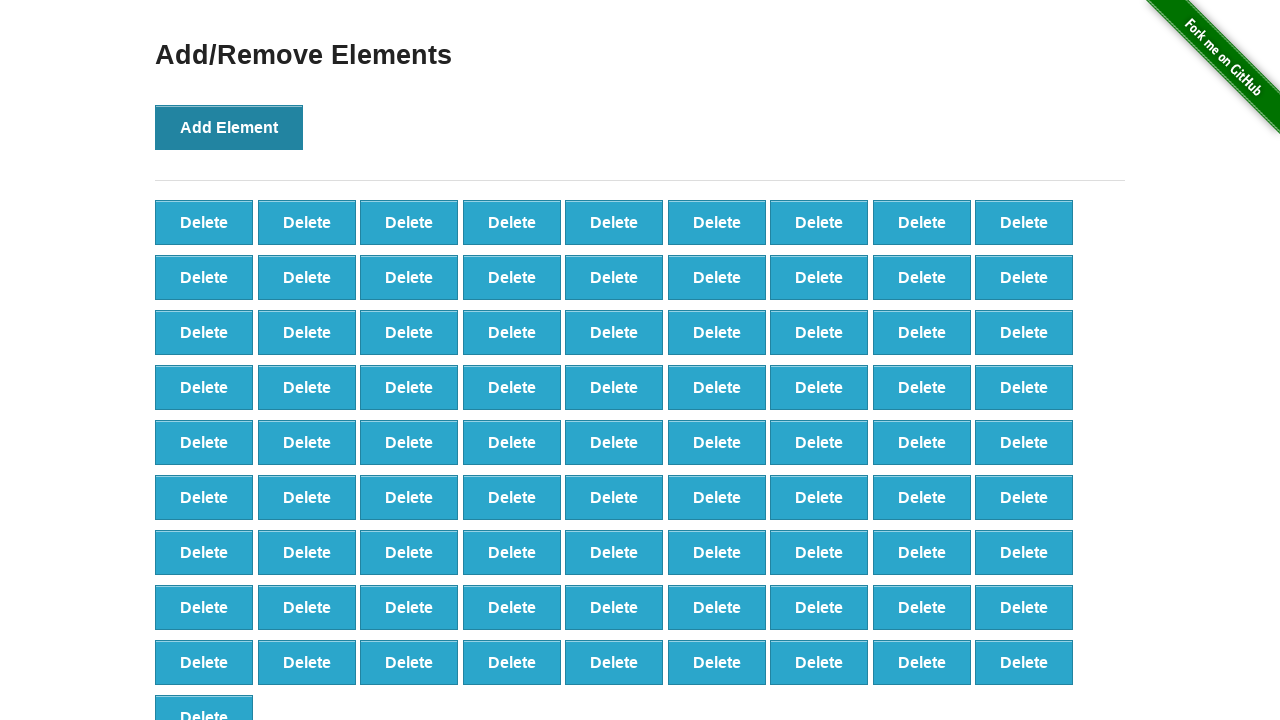

Clicked 'Add Element' button (iteration 83/100) at (229, 127) on button:has-text('Add Element')
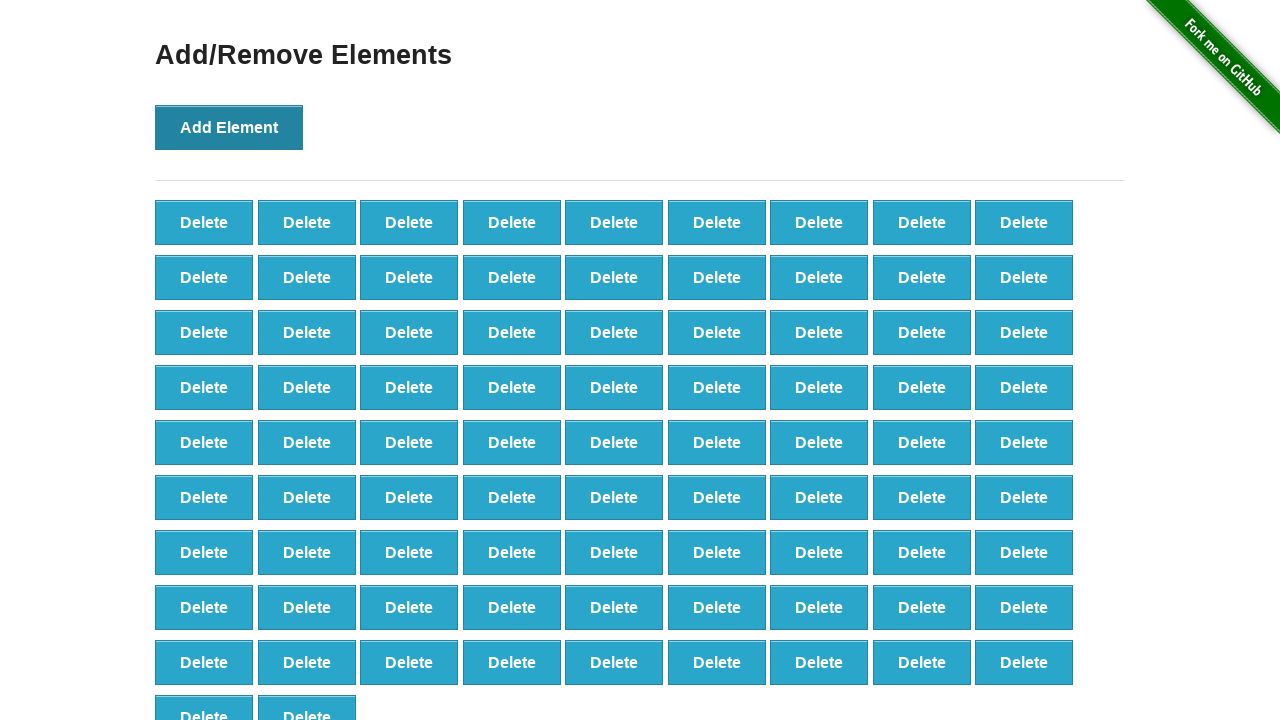

Clicked 'Add Element' button (iteration 84/100) at (229, 127) on button:has-text('Add Element')
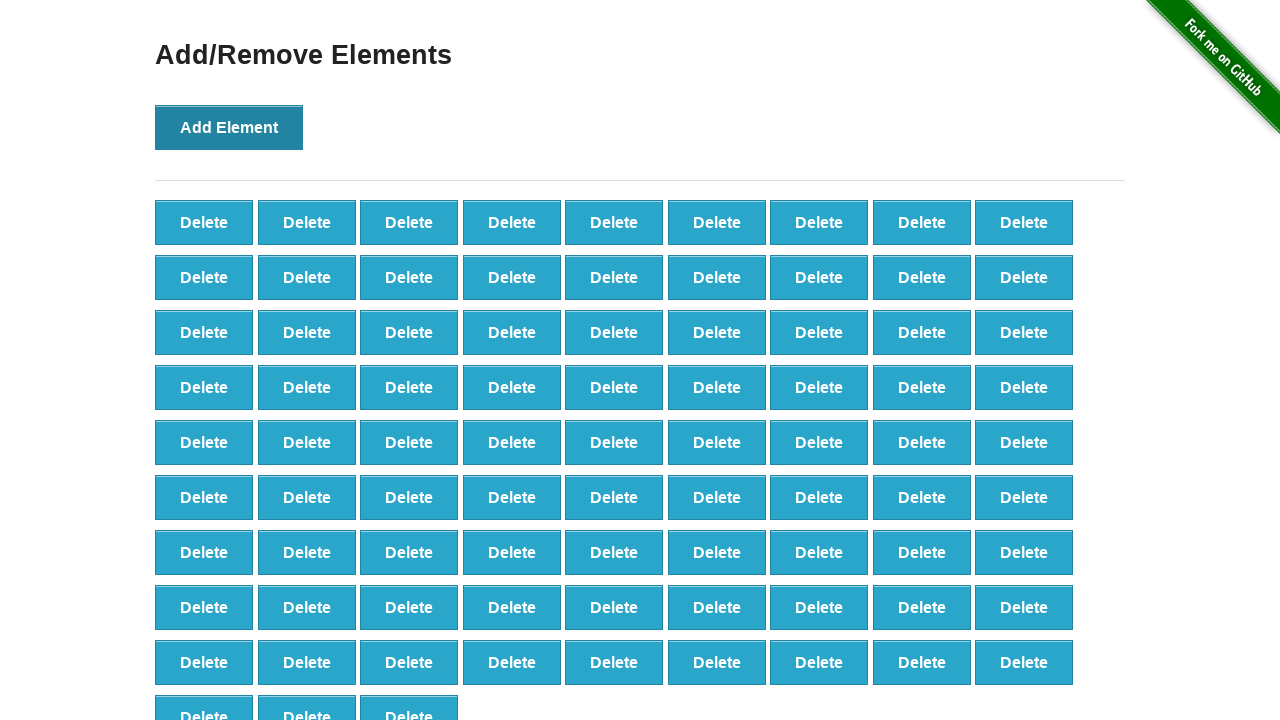

Clicked 'Add Element' button (iteration 85/100) at (229, 127) on button:has-text('Add Element')
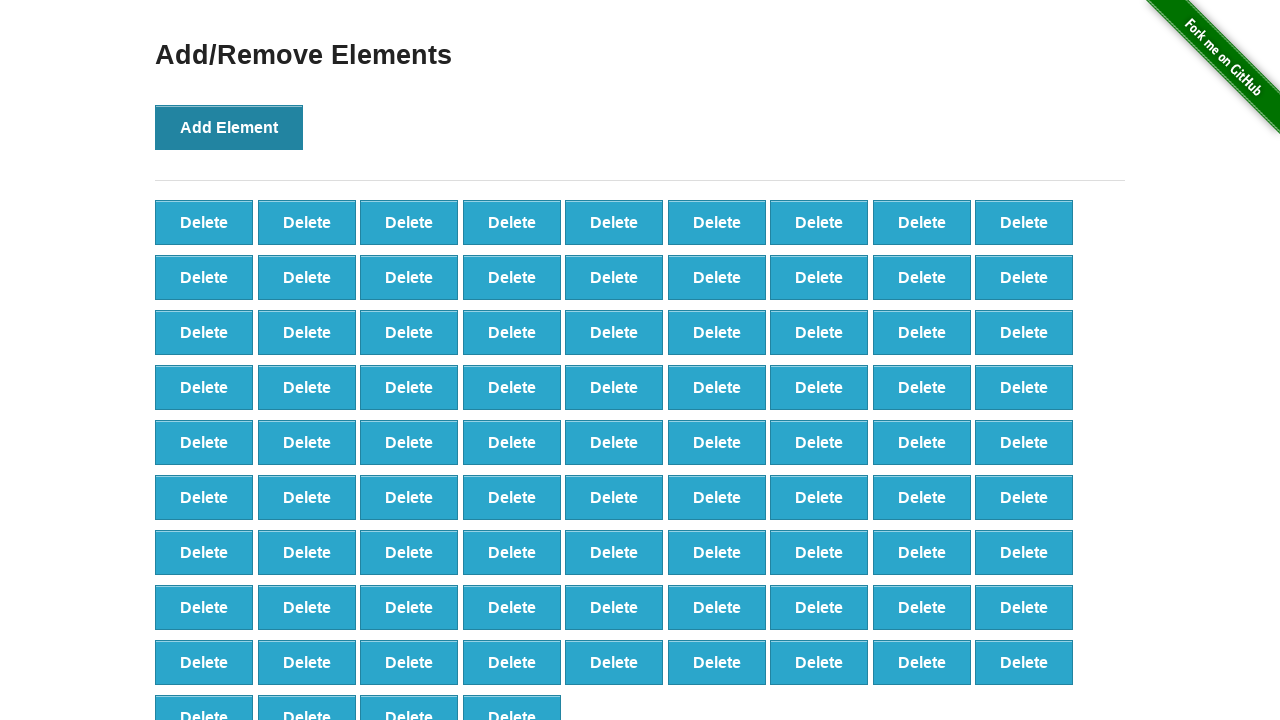

Clicked 'Add Element' button (iteration 86/100) at (229, 127) on button:has-text('Add Element')
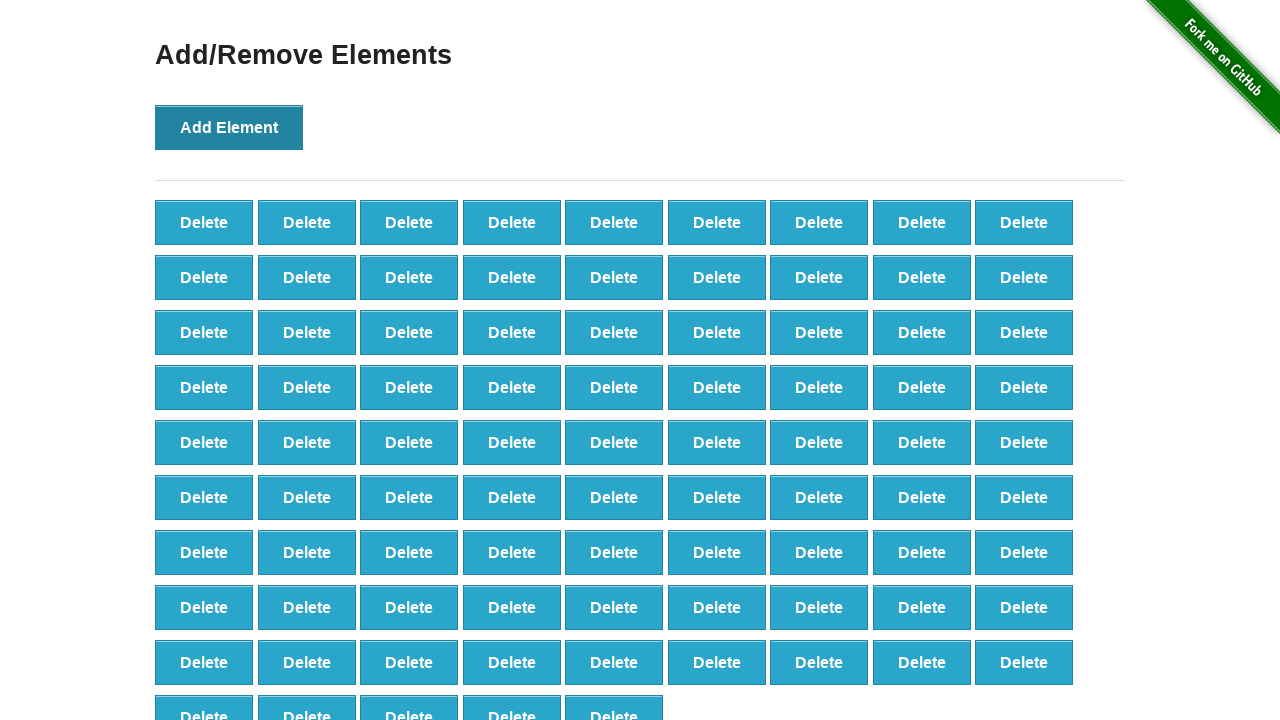

Clicked 'Add Element' button (iteration 87/100) at (229, 127) on button:has-text('Add Element')
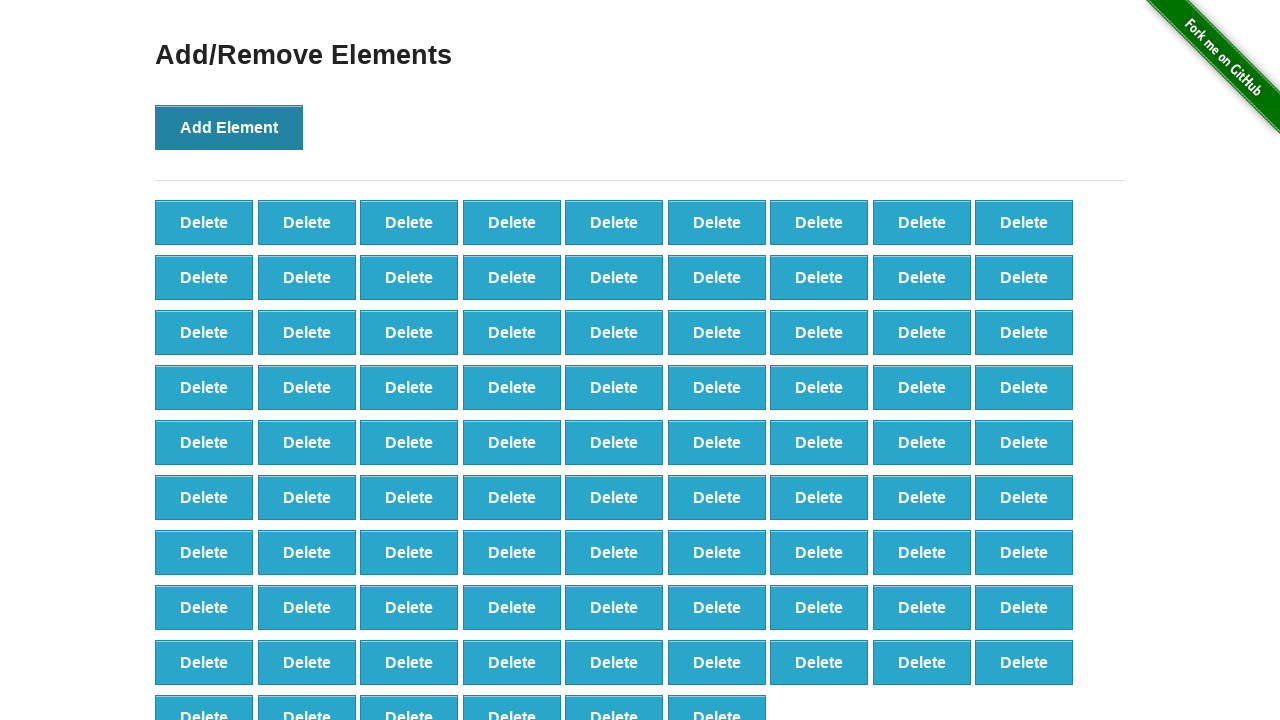

Clicked 'Add Element' button (iteration 88/100) at (229, 127) on button:has-text('Add Element')
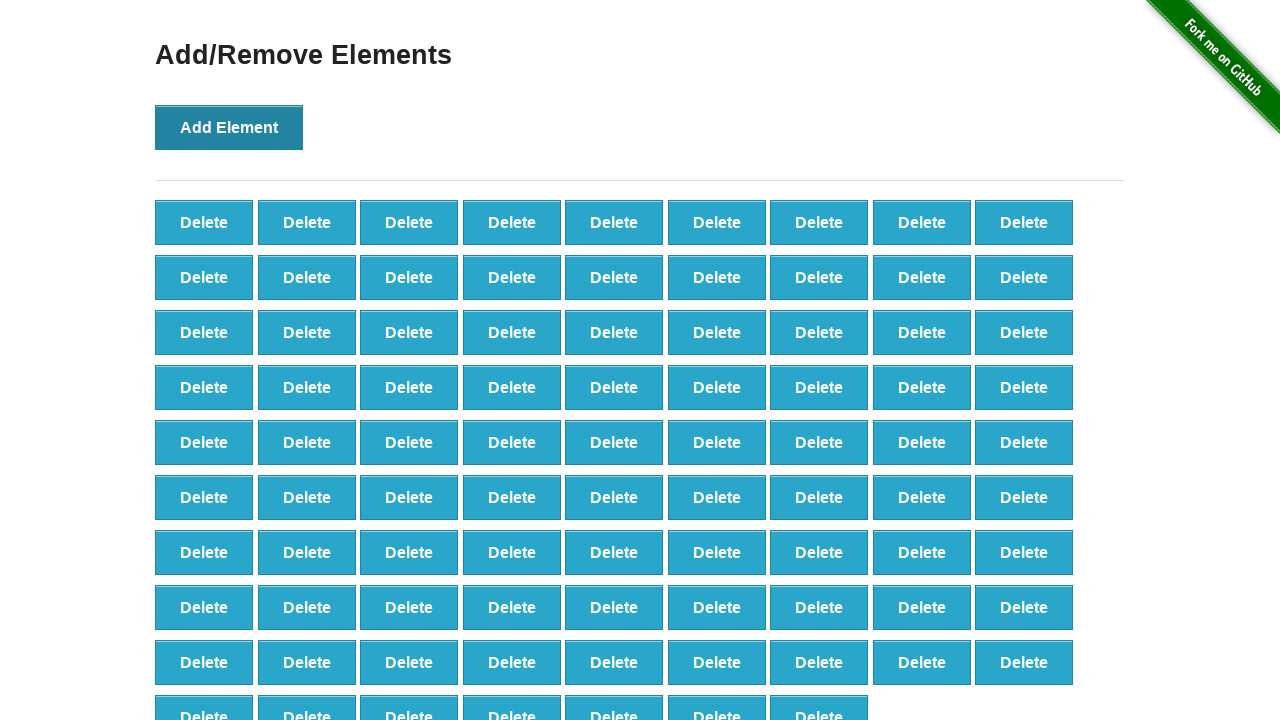

Clicked 'Add Element' button (iteration 89/100) at (229, 127) on button:has-text('Add Element')
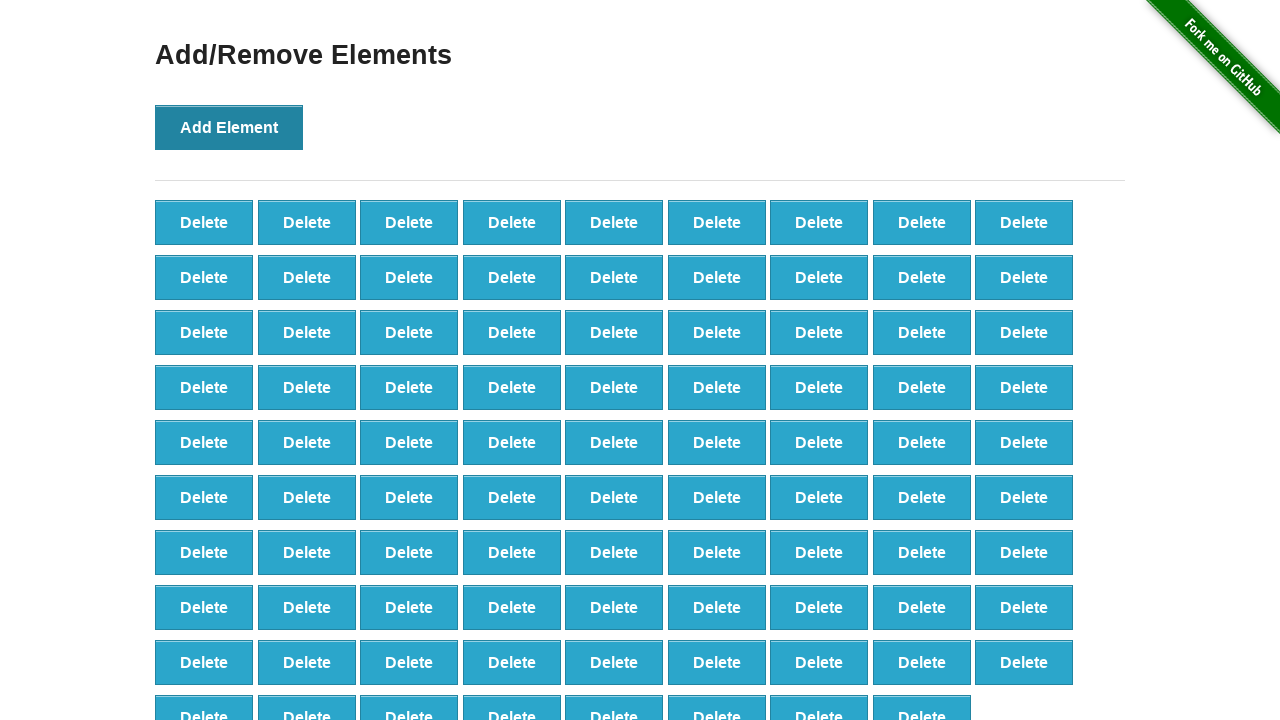

Clicked 'Add Element' button (iteration 90/100) at (229, 127) on button:has-text('Add Element')
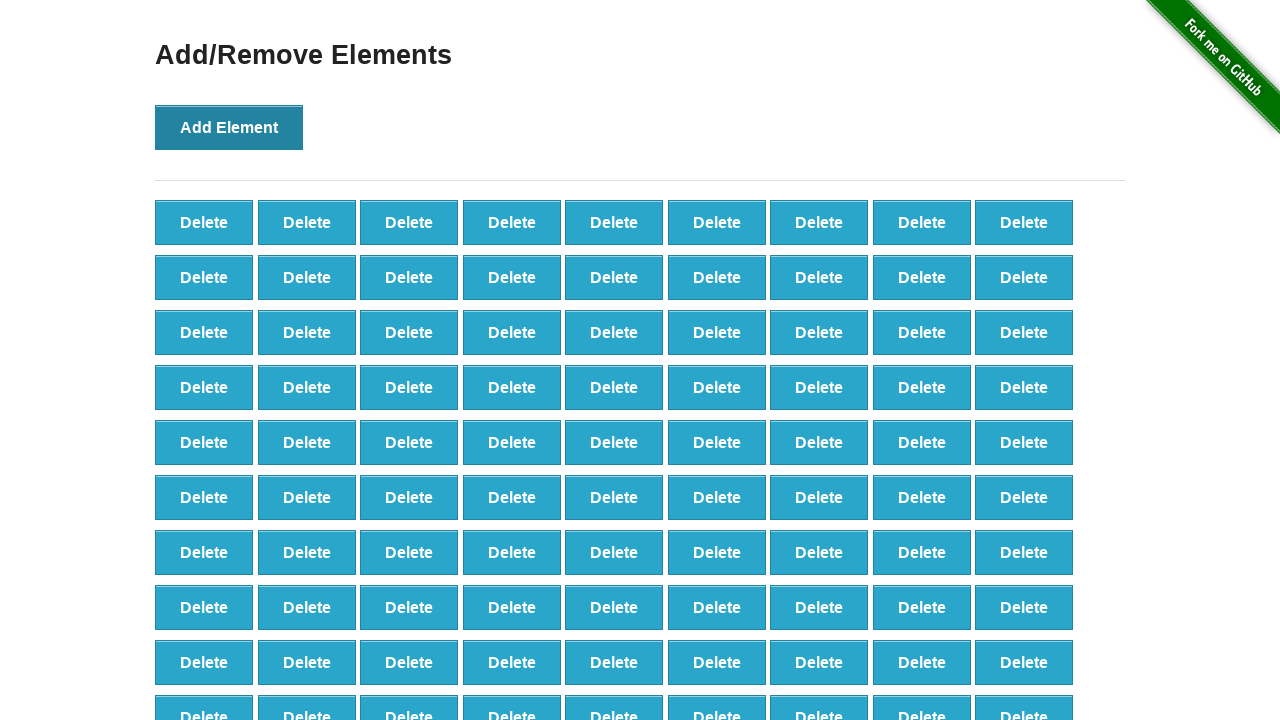

Clicked 'Add Element' button (iteration 91/100) at (229, 127) on button:has-text('Add Element')
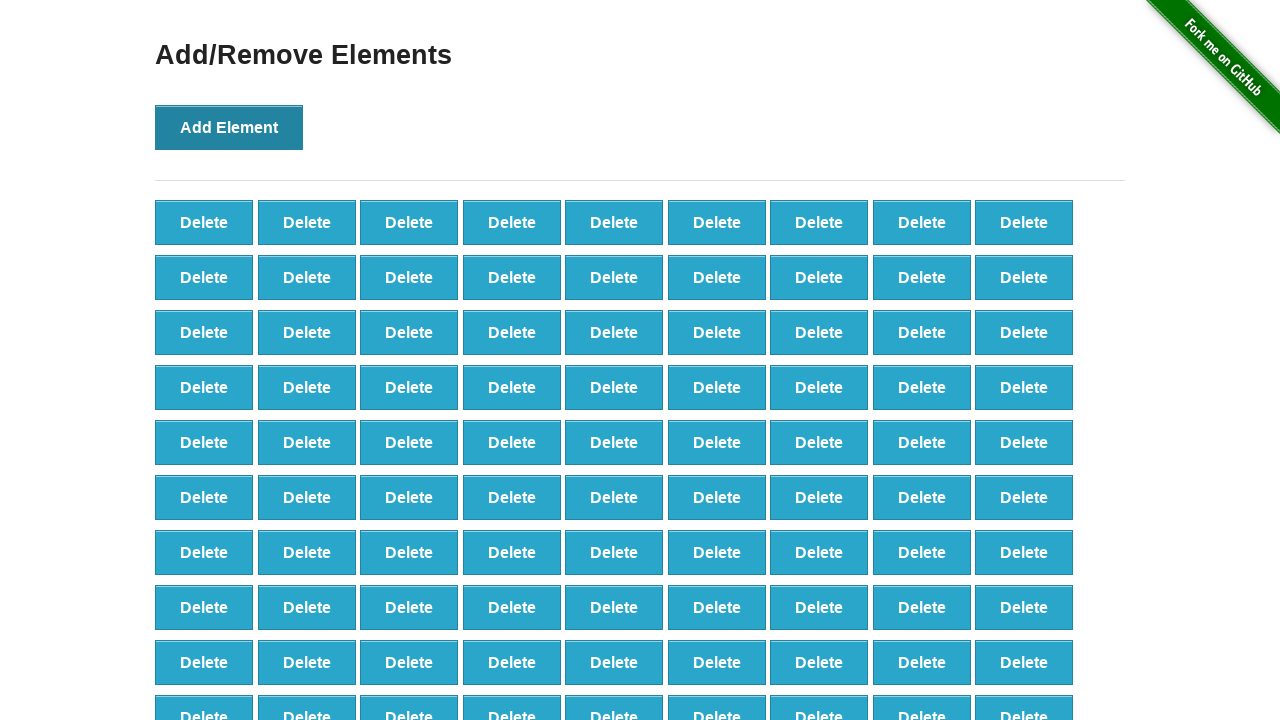

Clicked 'Add Element' button (iteration 92/100) at (229, 127) on button:has-text('Add Element')
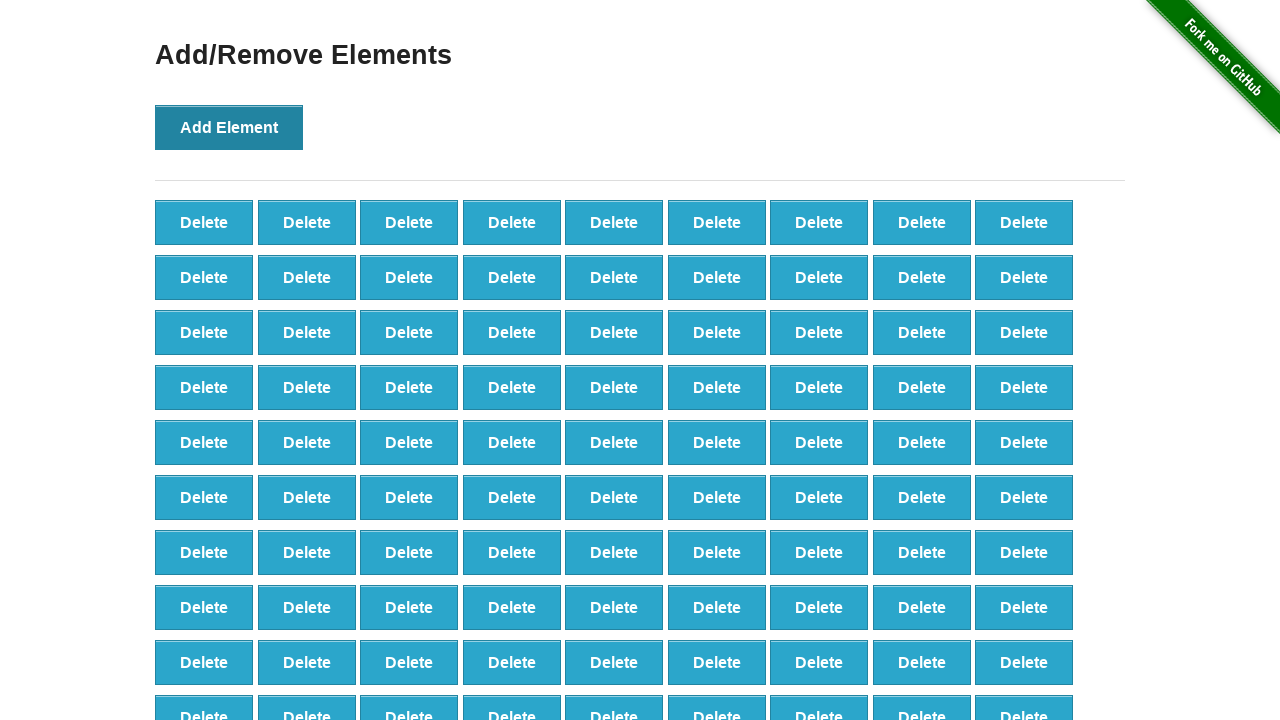

Clicked 'Add Element' button (iteration 93/100) at (229, 127) on button:has-text('Add Element')
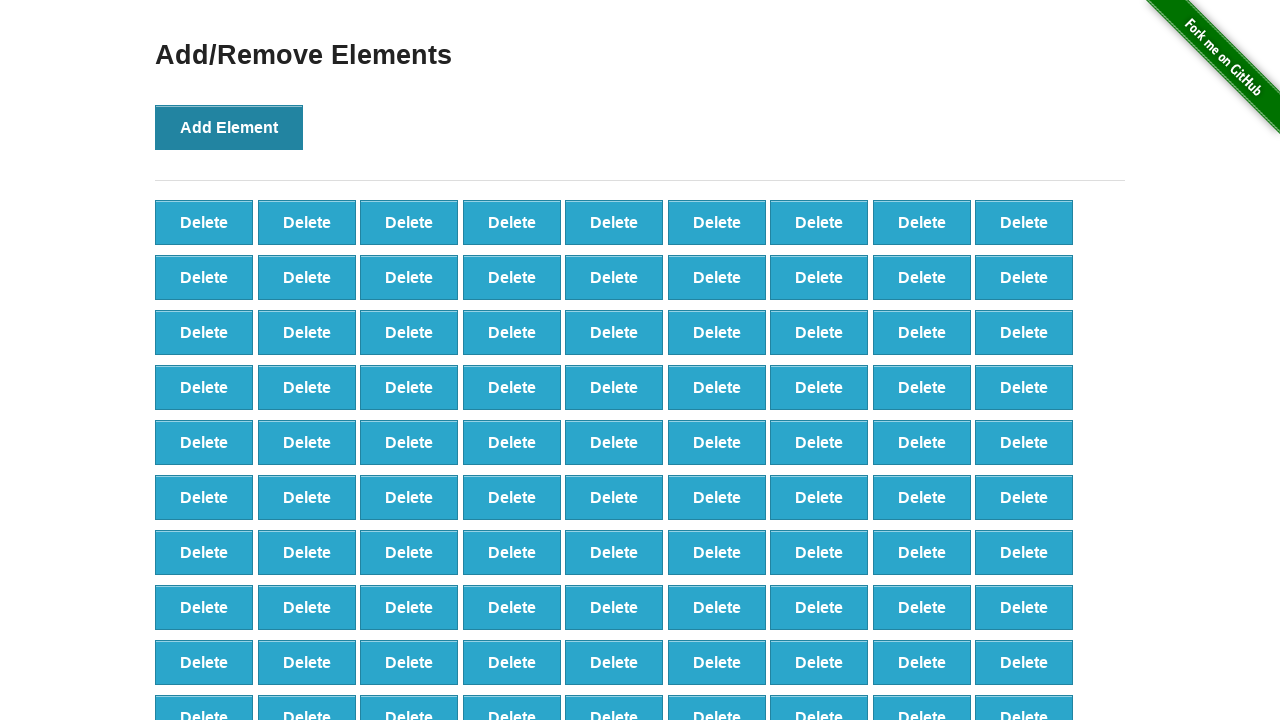

Clicked 'Add Element' button (iteration 94/100) at (229, 127) on button:has-text('Add Element')
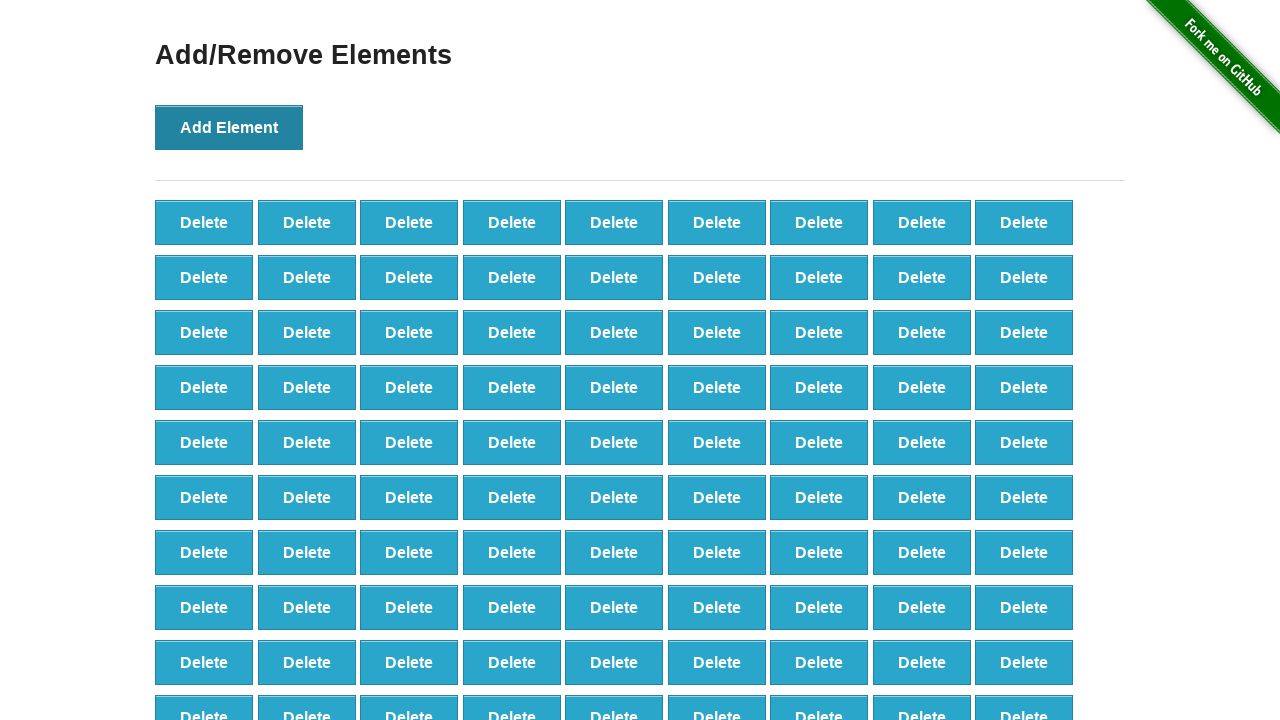

Clicked 'Add Element' button (iteration 95/100) at (229, 127) on button:has-text('Add Element')
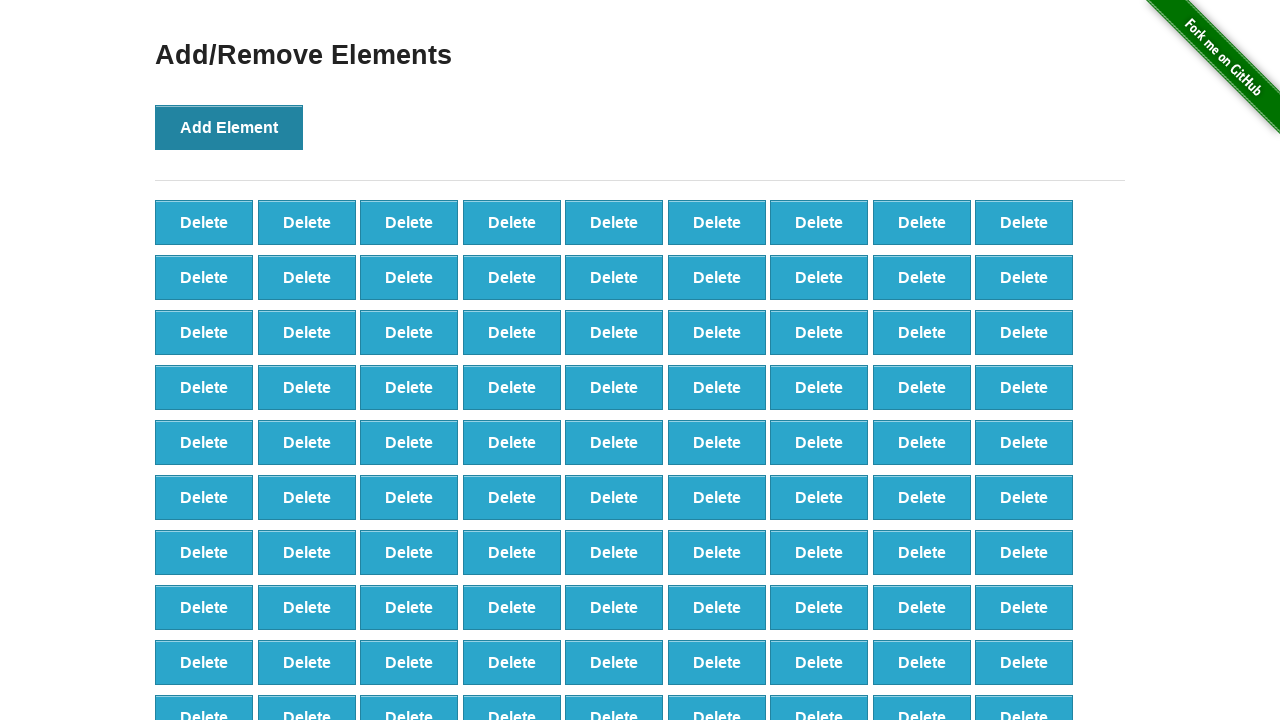

Clicked 'Add Element' button (iteration 96/100) at (229, 127) on button:has-text('Add Element')
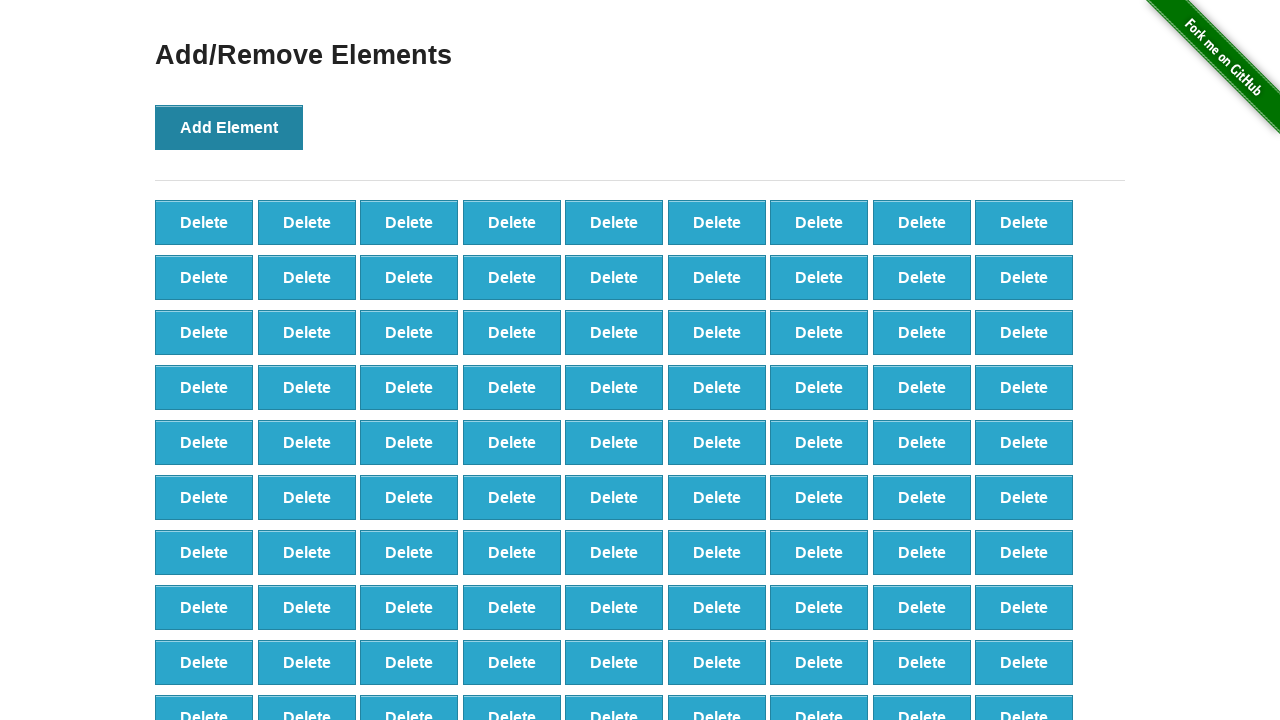

Clicked 'Add Element' button (iteration 97/100) at (229, 127) on button:has-text('Add Element')
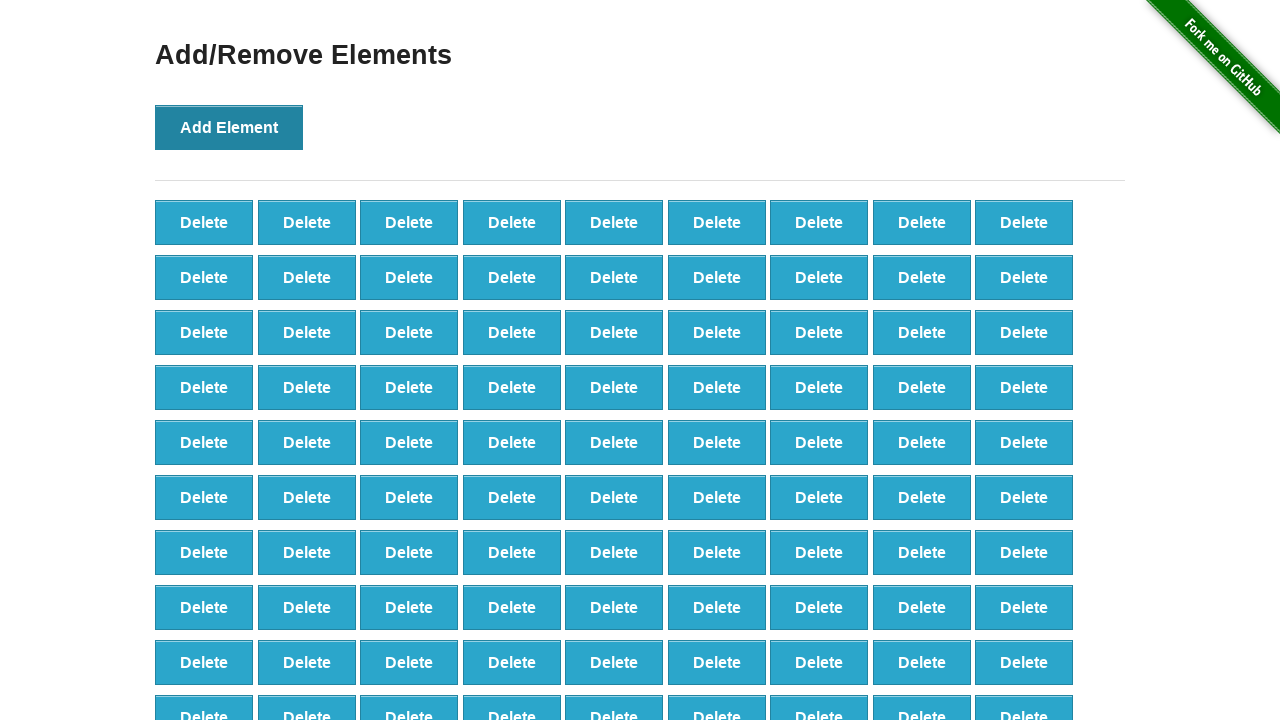

Clicked 'Add Element' button (iteration 98/100) at (229, 127) on button:has-text('Add Element')
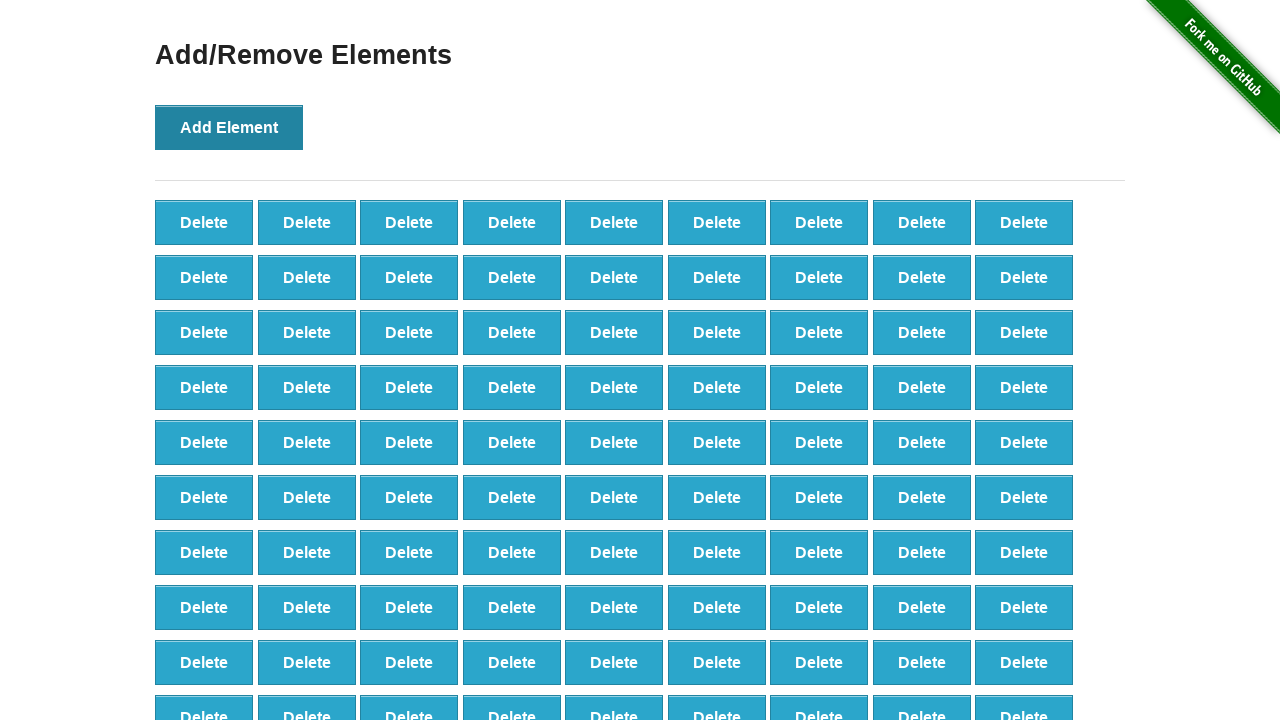

Clicked 'Add Element' button (iteration 99/100) at (229, 127) on button:has-text('Add Element')
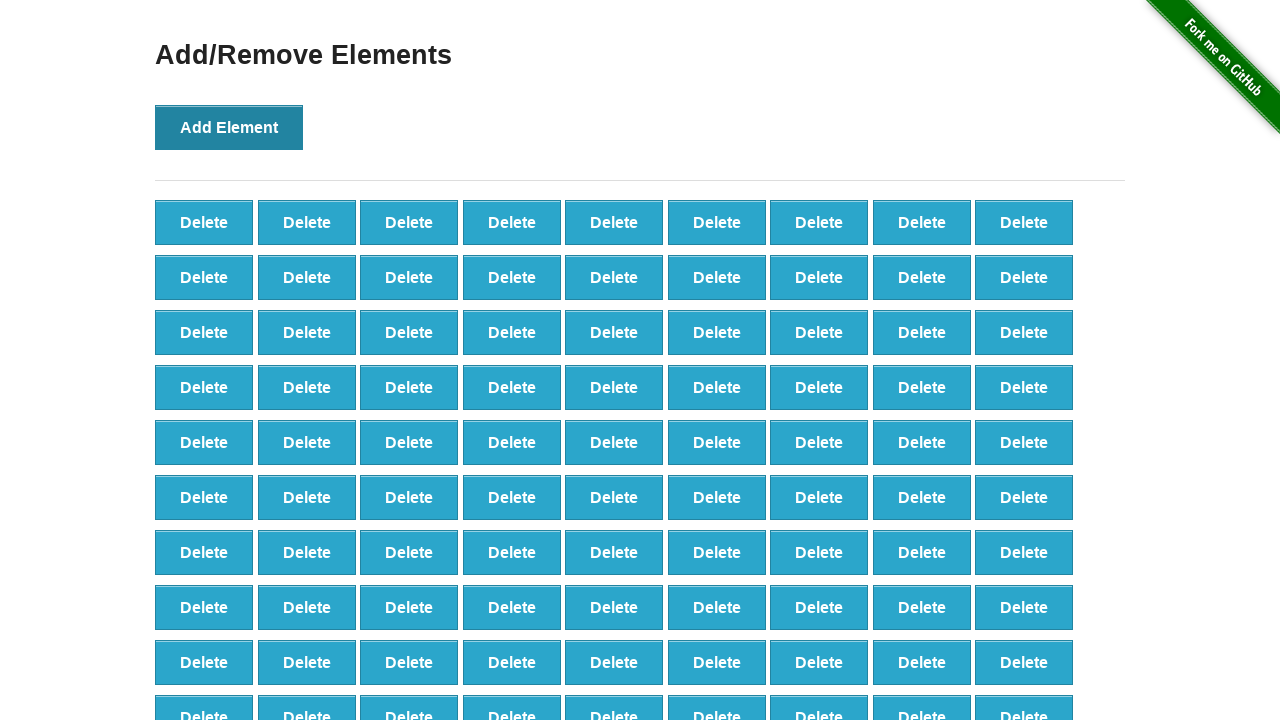

Clicked 'Add Element' button (iteration 100/100) at (229, 127) on button:has-text('Add Element')
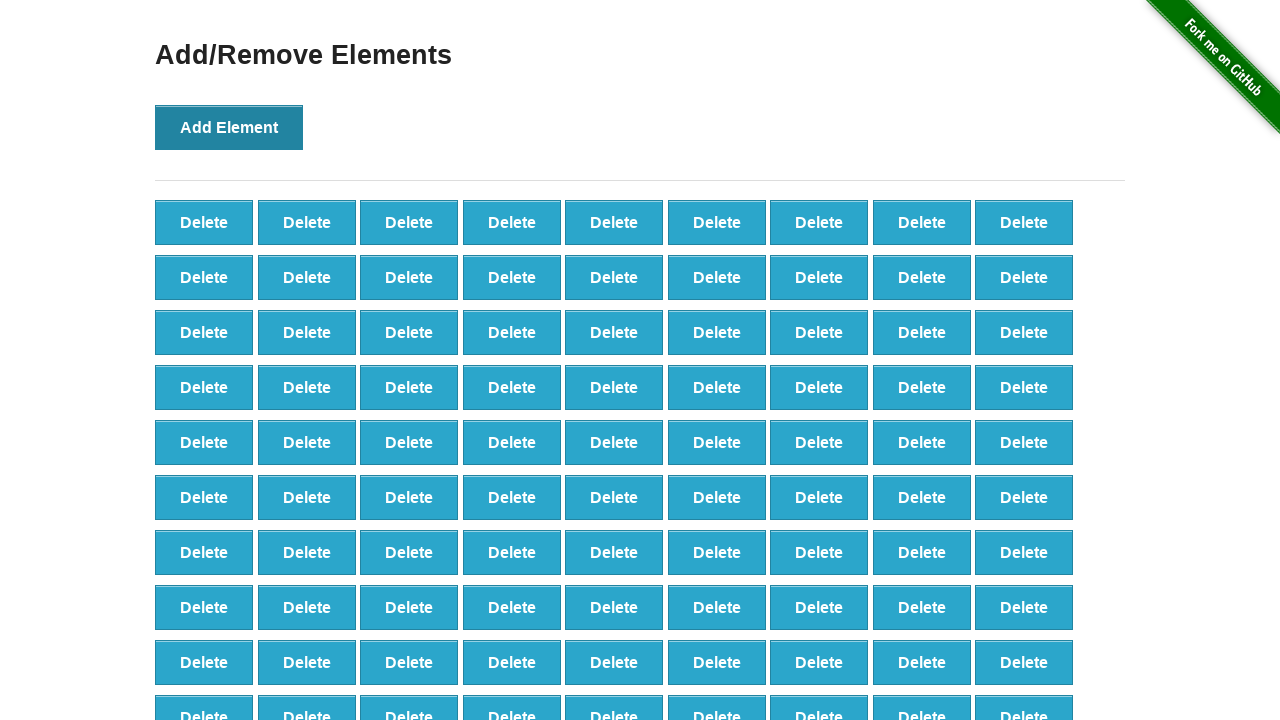

Clicked 'Delete' button (iteration 1/20) at (204, 222) on button:has-text('Delete') >> nth=0
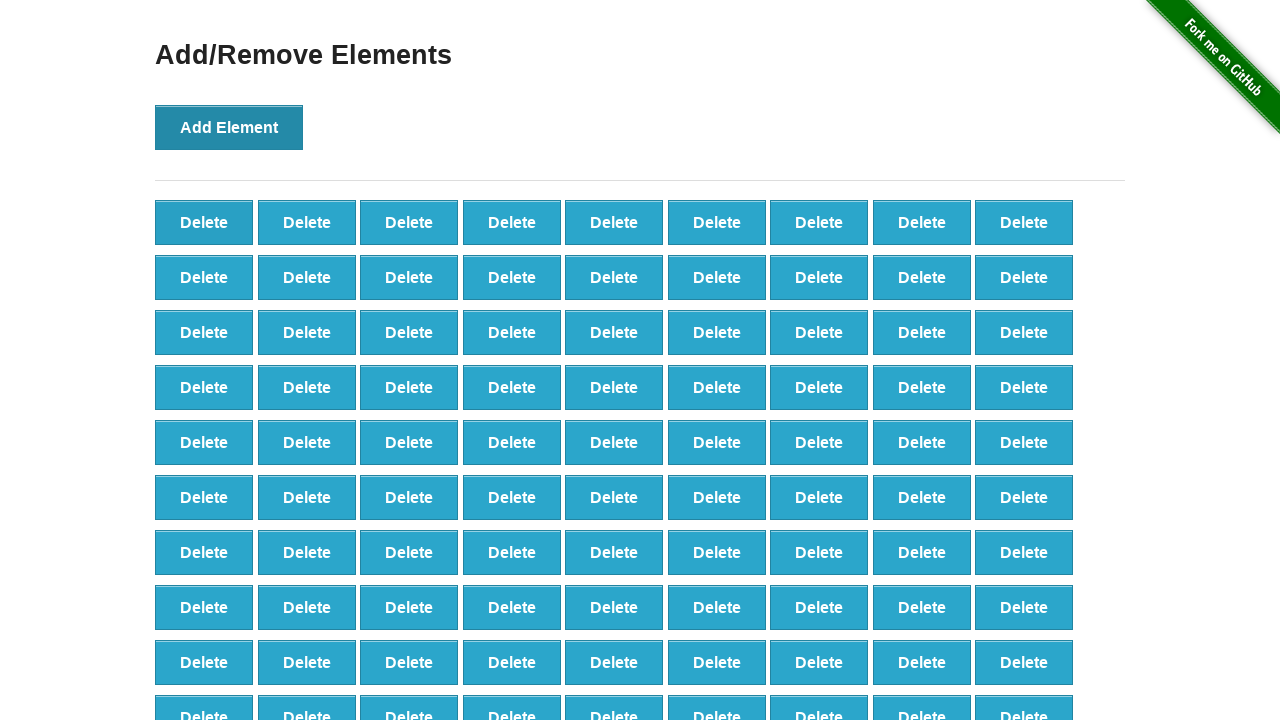

Clicked 'Delete' button (iteration 2/20) at (307, 222) on button:has-text('Delete') >> nth=1
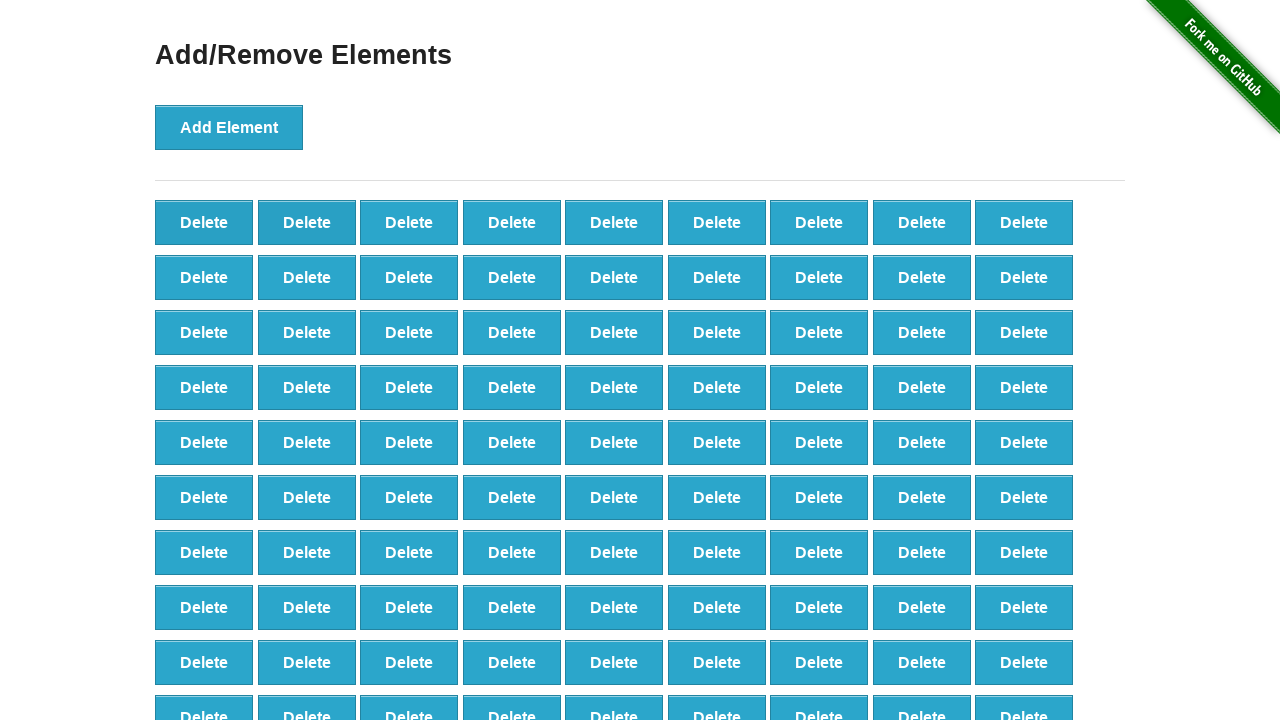

Clicked 'Delete' button (iteration 3/20) at (409, 222) on button:has-text('Delete') >> nth=2
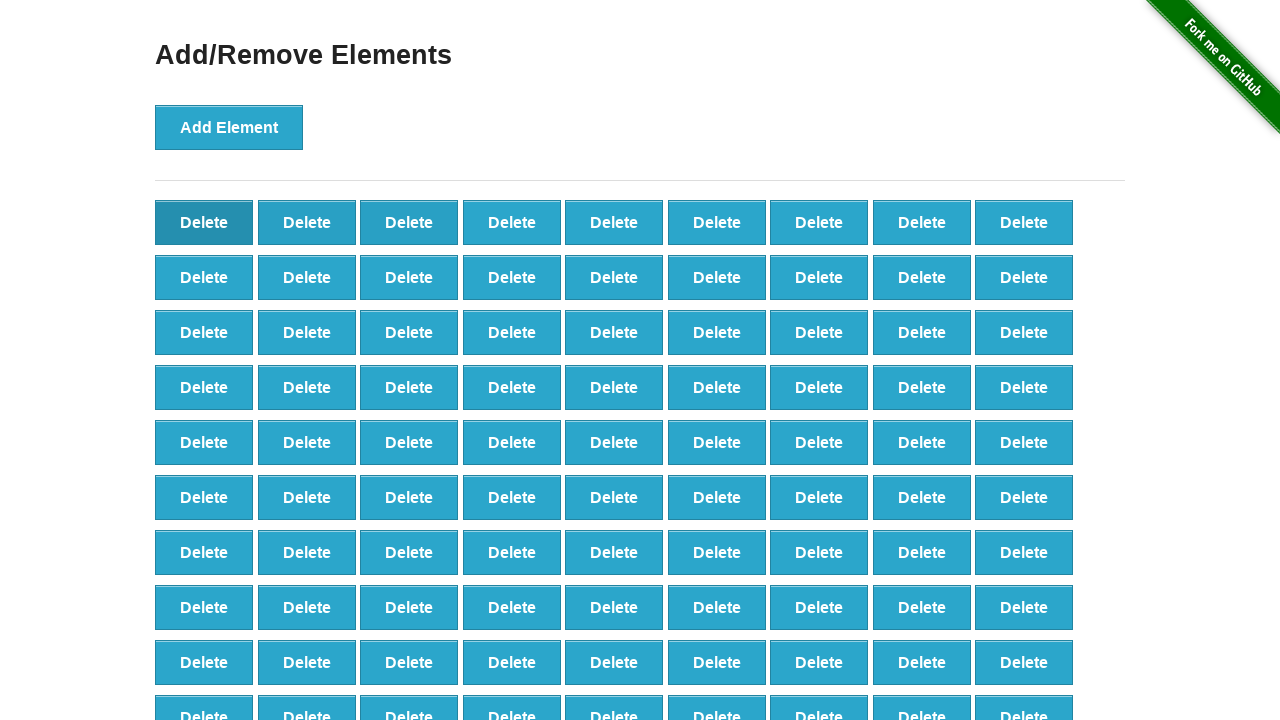

Clicked 'Delete' button (iteration 4/20) at (512, 222) on button:has-text('Delete') >> nth=3
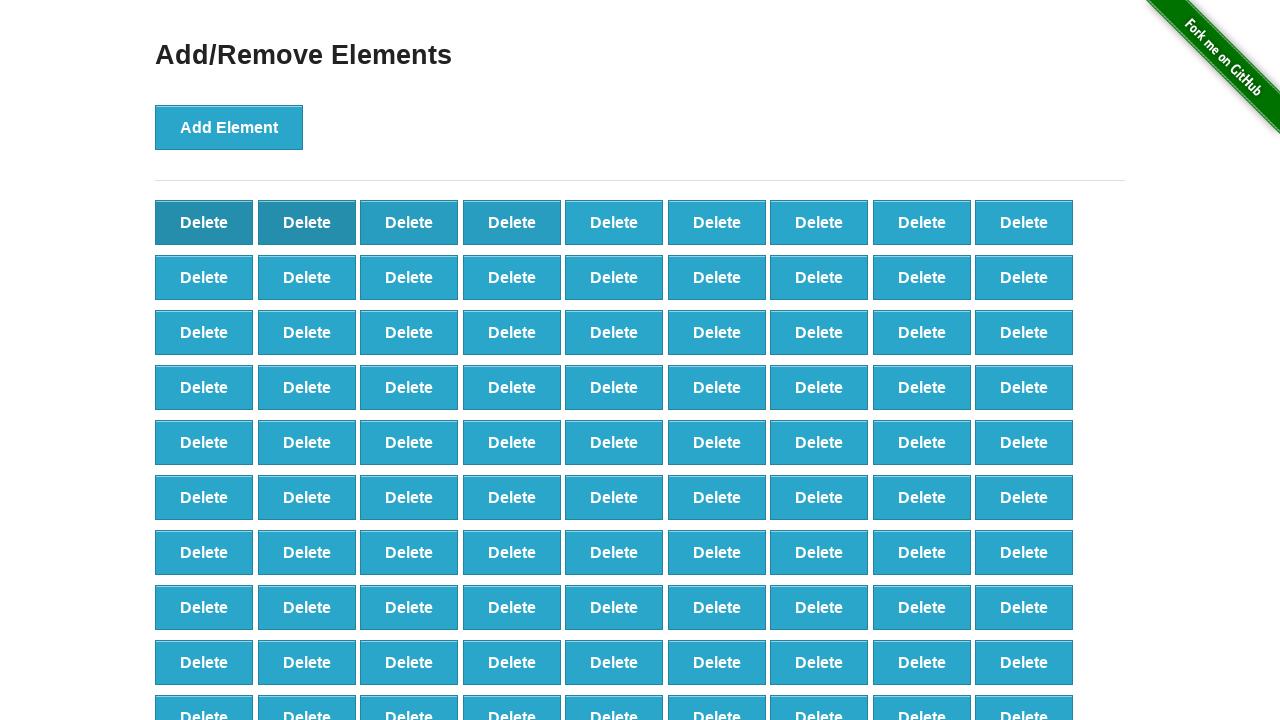

Clicked 'Delete' button (iteration 5/20) at (614, 222) on button:has-text('Delete') >> nth=4
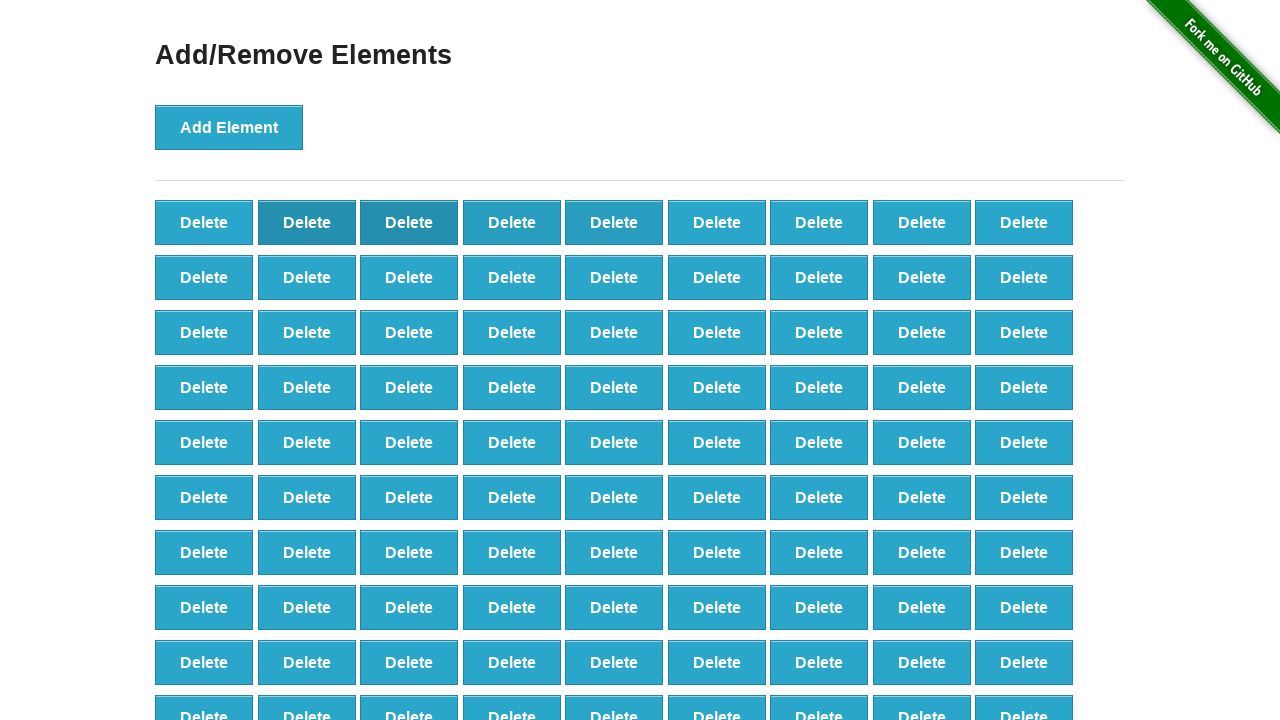

Clicked 'Delete' button (iteration 6/20) at (717, 222) on button:has-text('Delete') >> nth=5
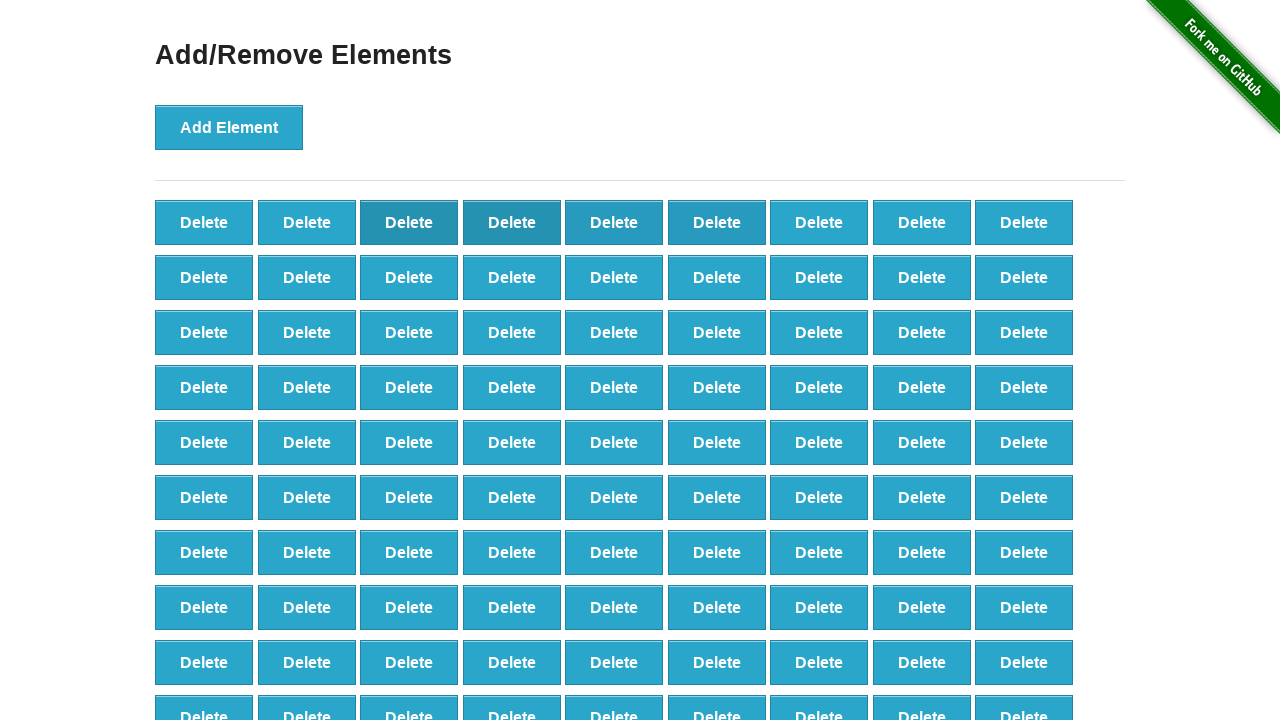

Clicked 'Delete' button (iteration 7/20) at (819, 222) on button:has-text('Delete') >> nth=6
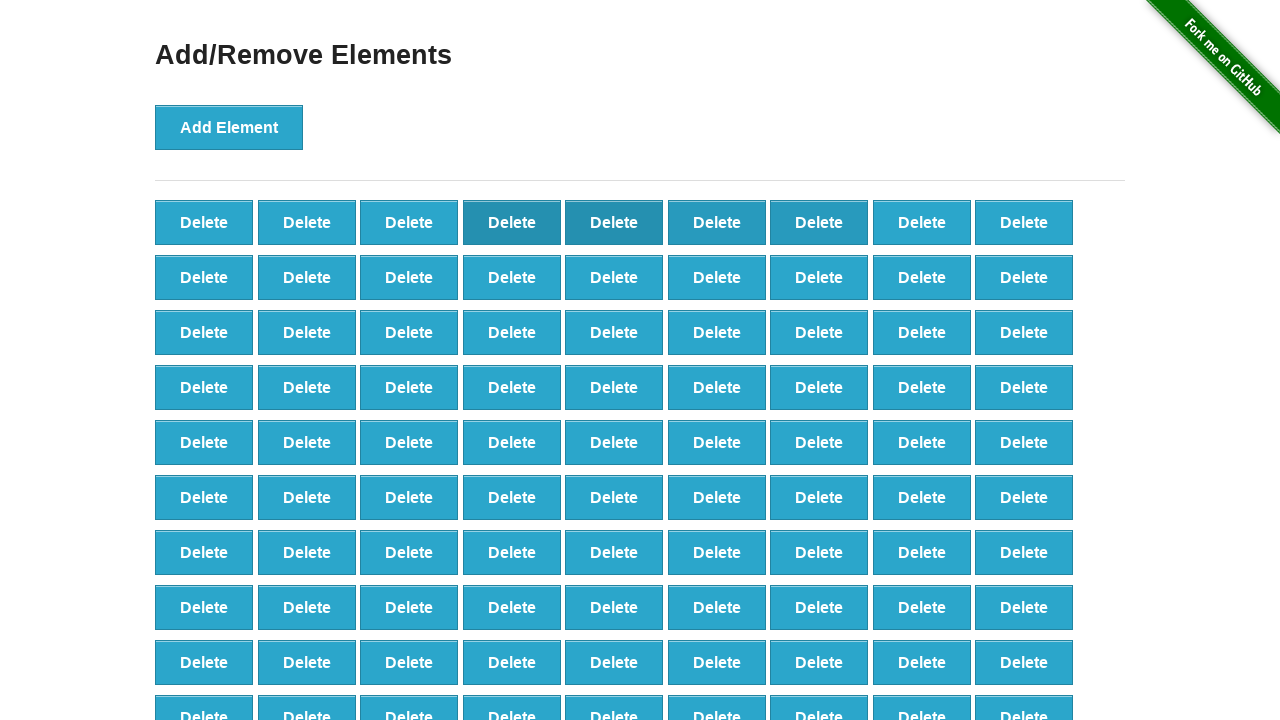

Clicked 'Delete' button (iteration 8/20) at (922, 222) on button:has-text('Delete') >> nth=7
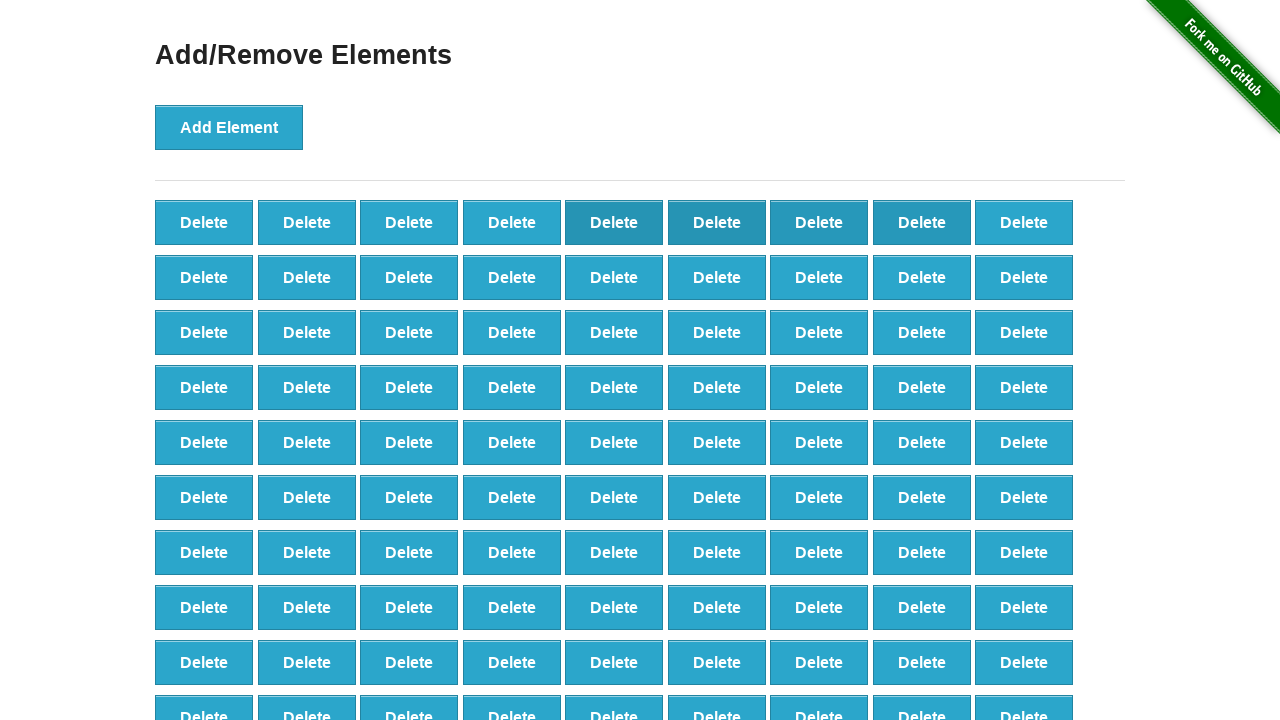

Clicked 'Delete' button (iteration 9/20) at (1024, 222) on button:has-text('Delete') >> nth=8
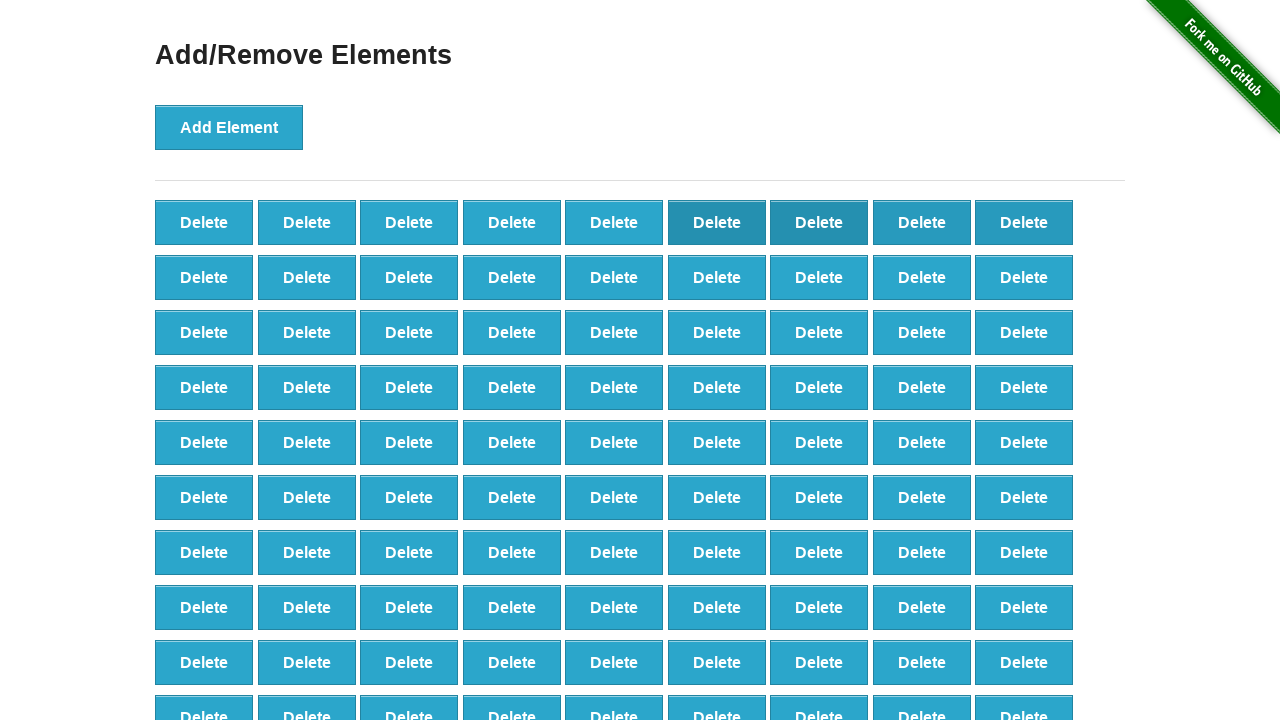

Clicked 'Delete' button (iteration 10/20) at (204, 277) on button:has-text('Delete') >> nth=9
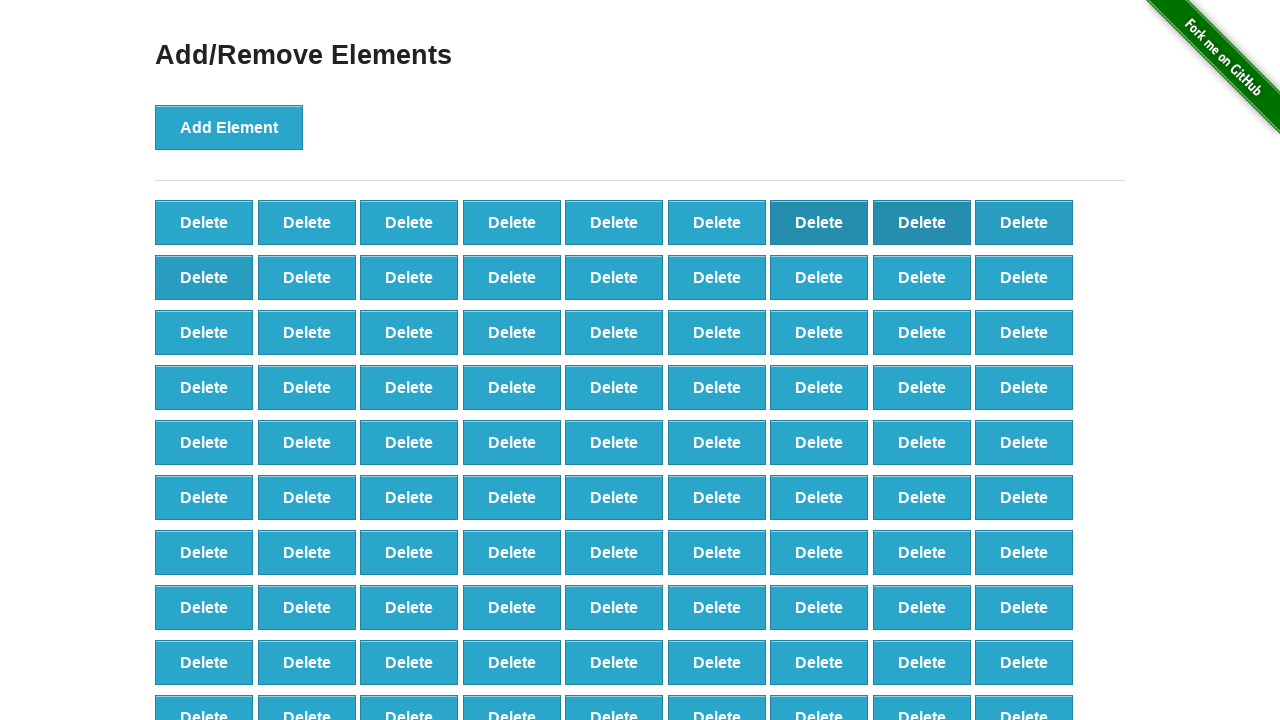

Clicked 'Delete' button (iteration 11/20) at (307, 277) on button:has-text('Delete') >> nth=10
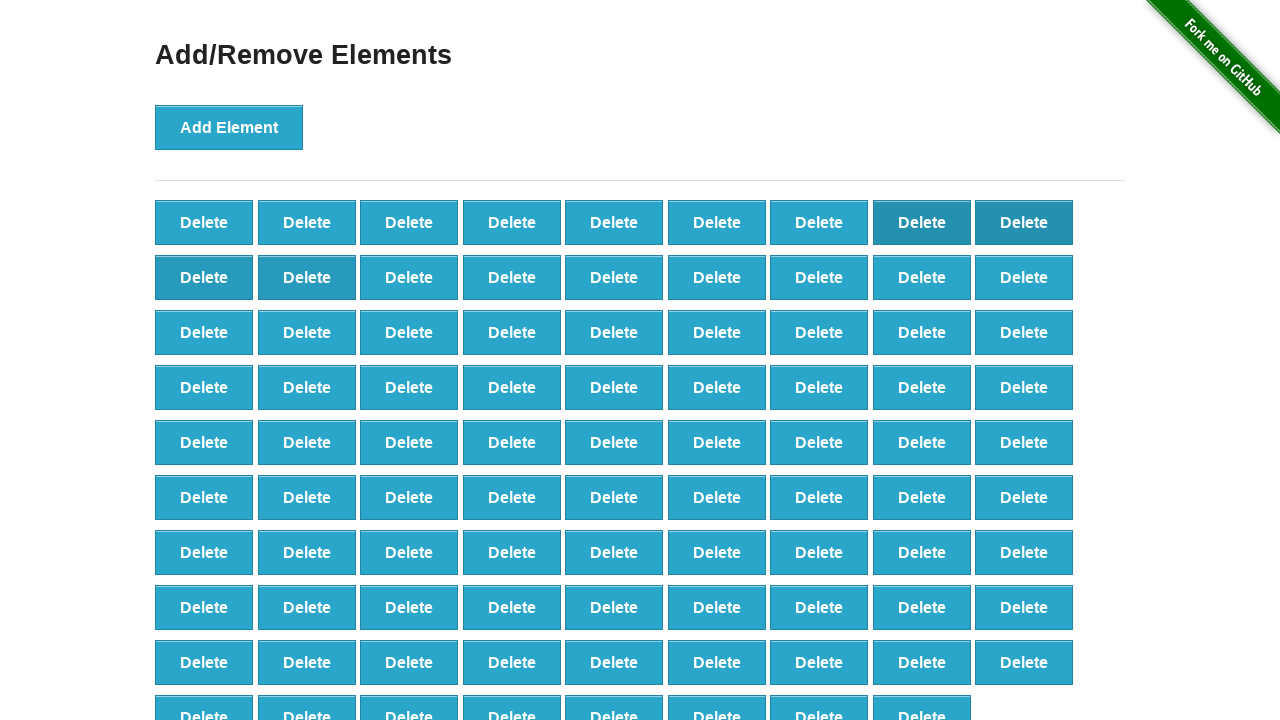

Clicked 'Delete' button (iteration 12/20) at (409, 277) on button:has-text('Delete') >> nth=11
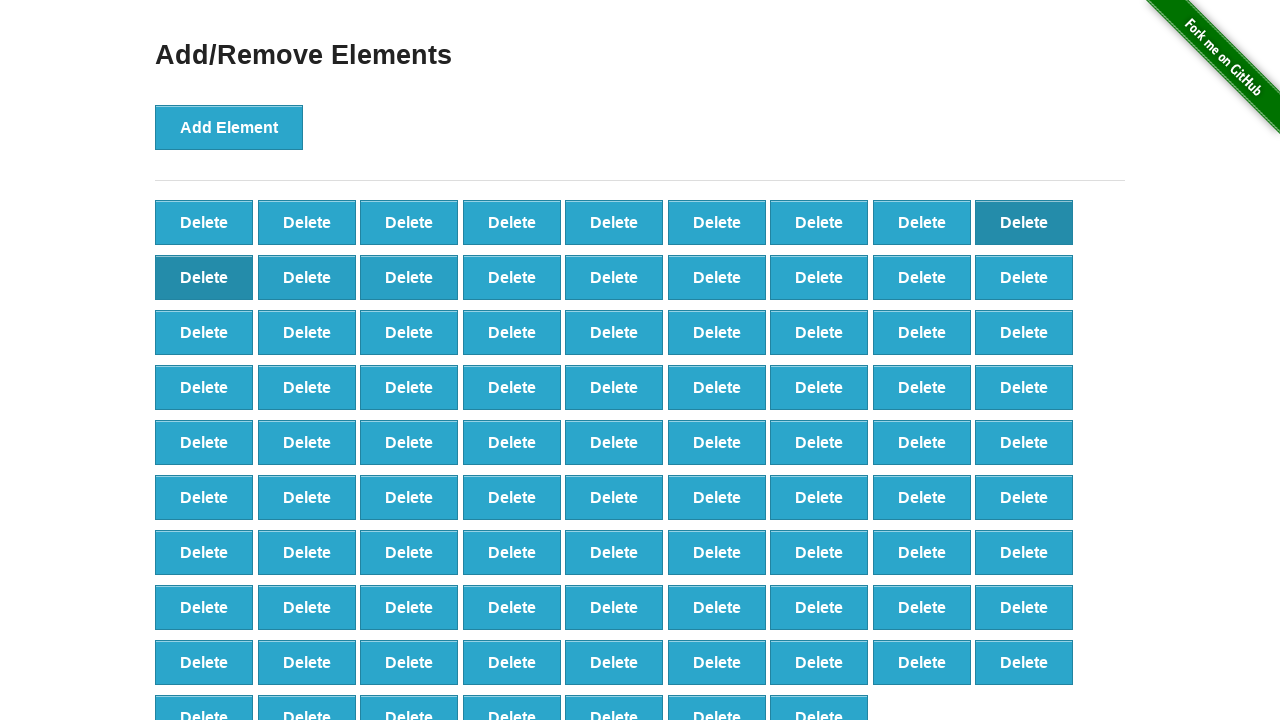

Clicked 'Delete' button (iteration 13/20) at (512, 277) on button:has-text('Delete') >> nth=12
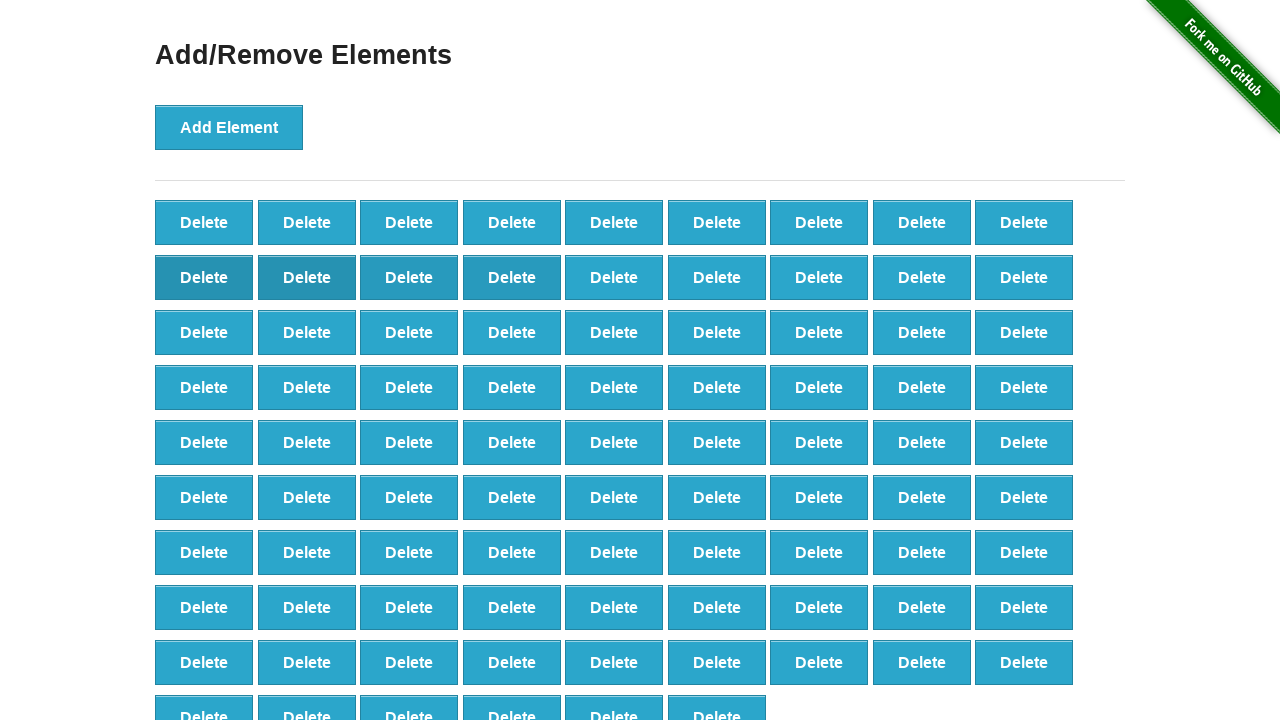

Clicked 'Delete' button (iteration 14/20) at (614, 277) on button:has-text('Delete') >> nth=13
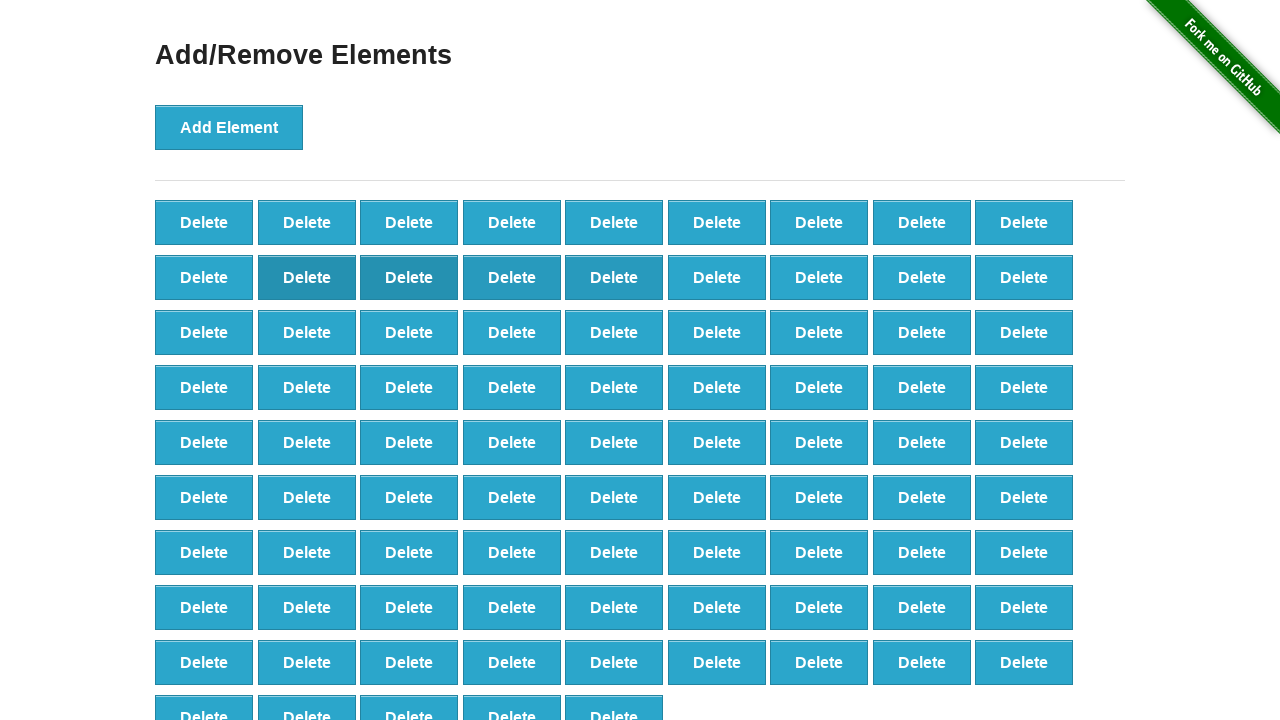

Clicked 'Delete' button (iteration 15/20) at (717, 277) on button:has-text('Delete') >> nth=14
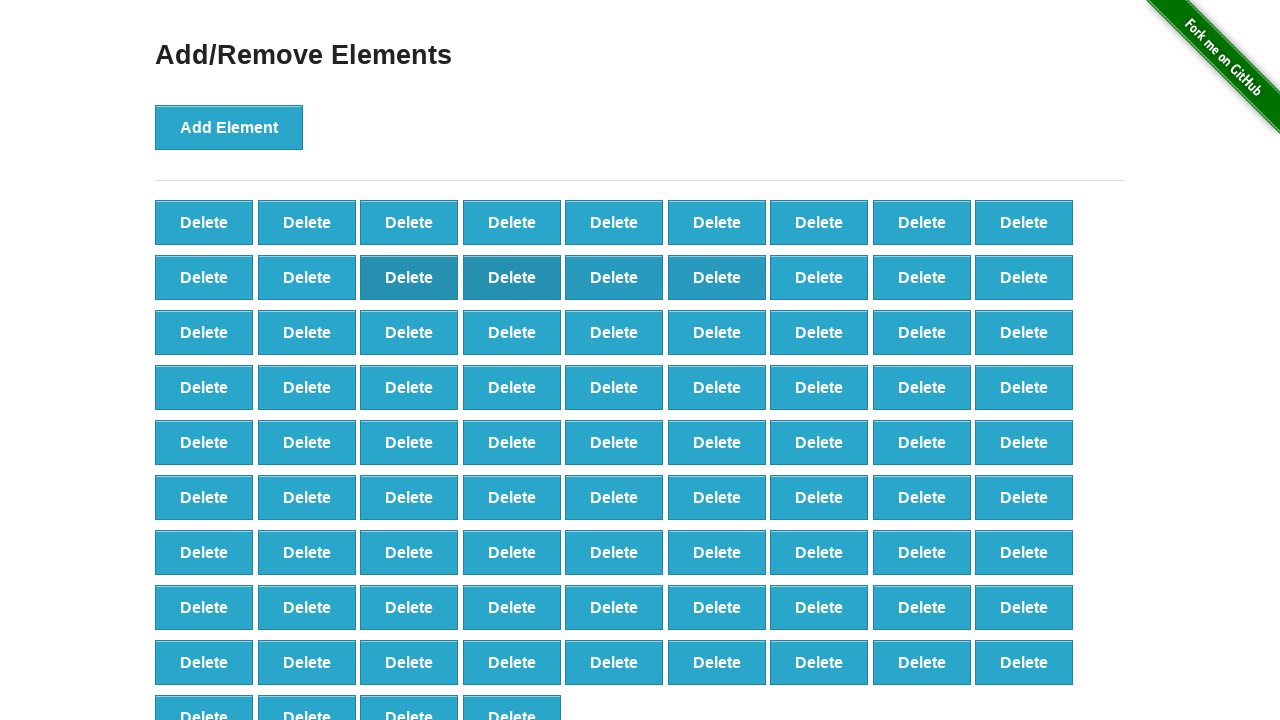

Clicked 'Delete' button (iteration 16/20) at (819, 277) on button:has-text('Delete') >> nth=15
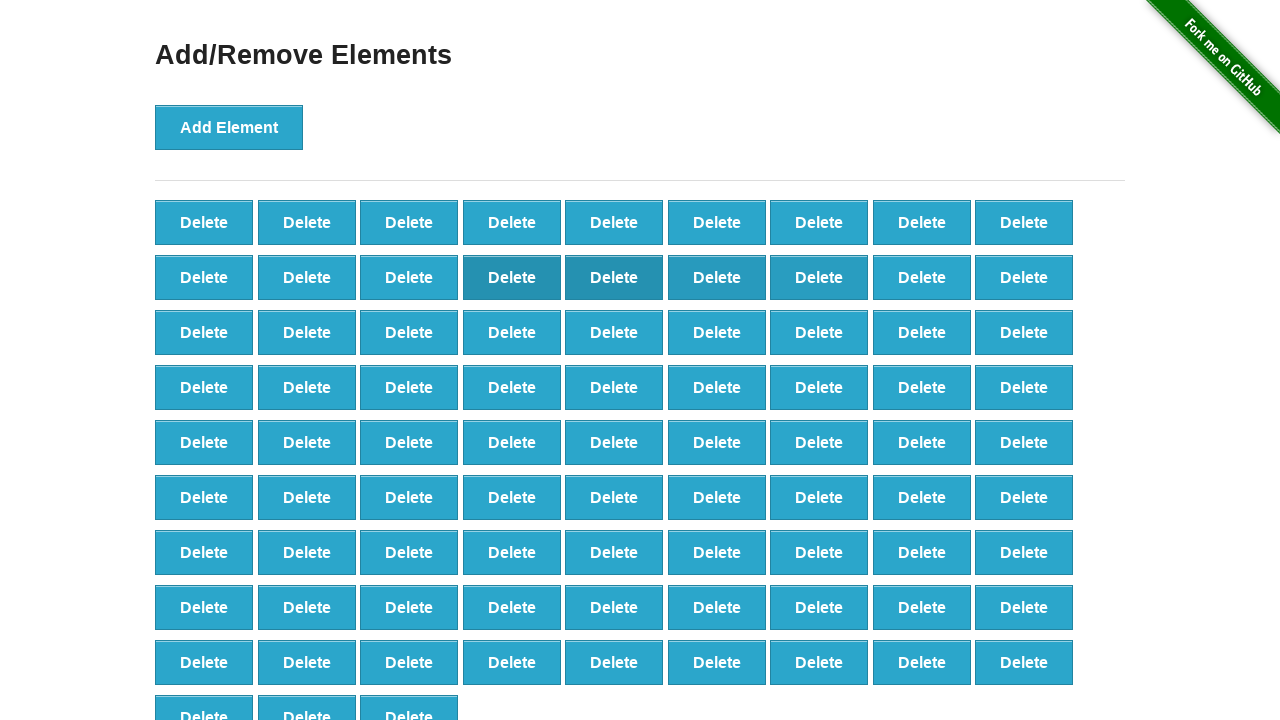

Clicked 'Delete' button (iteration 17/20) at (922, 277) on button:has-text('Delete') >> nth=16
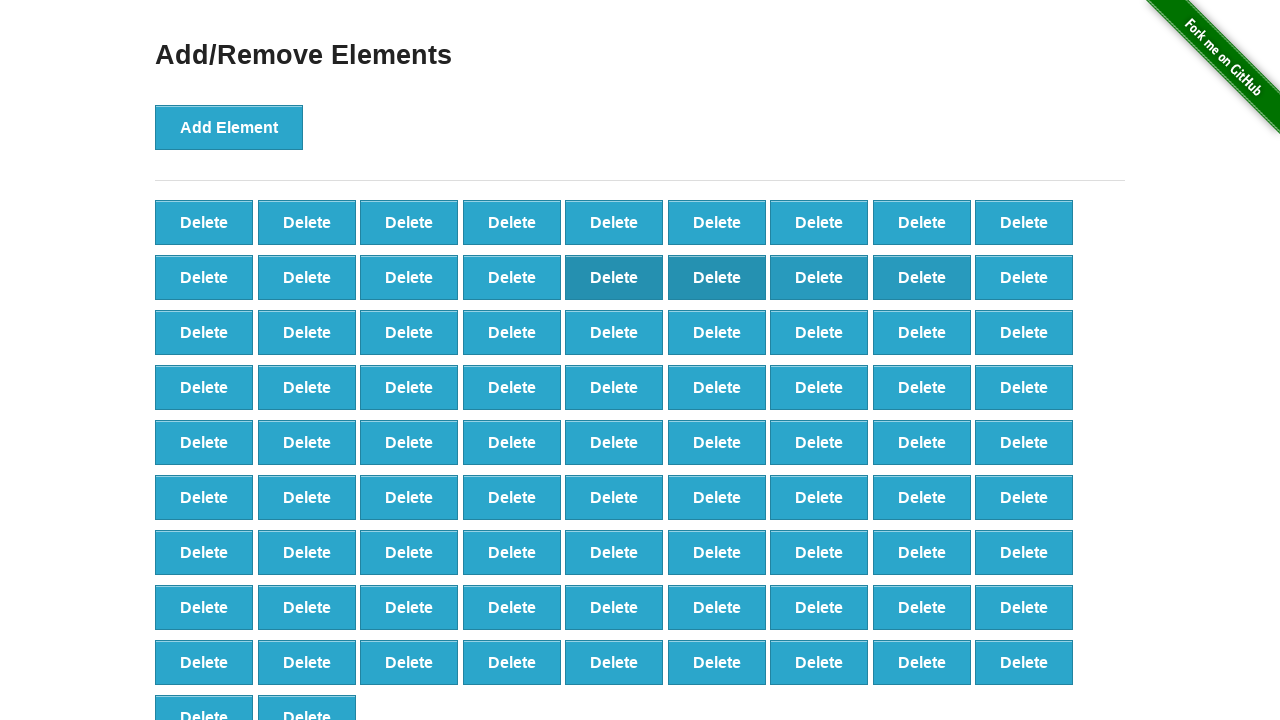

Clicked 'Delete' button (iteration 18/20) at (1024, 277) on button:has-text('Delete') >> nth=17
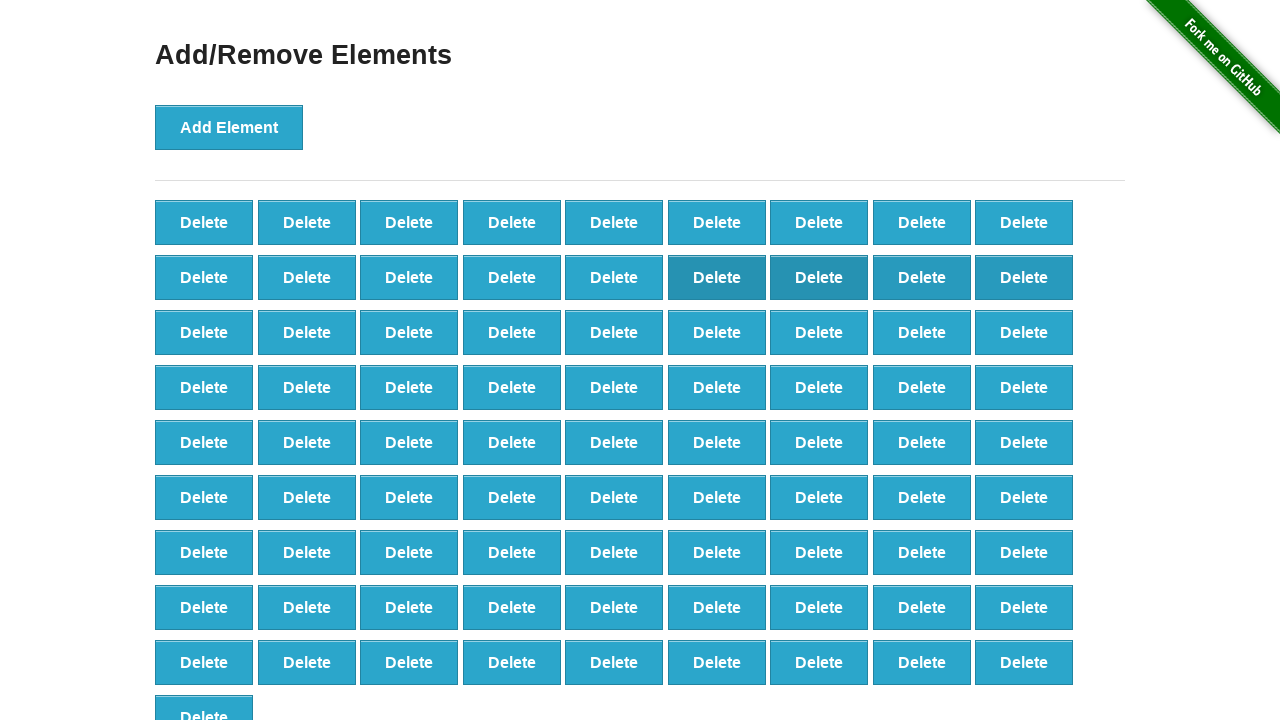

Clicked 'Delete' button (iteration 19/20) at (204, 332) on button:has-text('Delete') >> nth=18
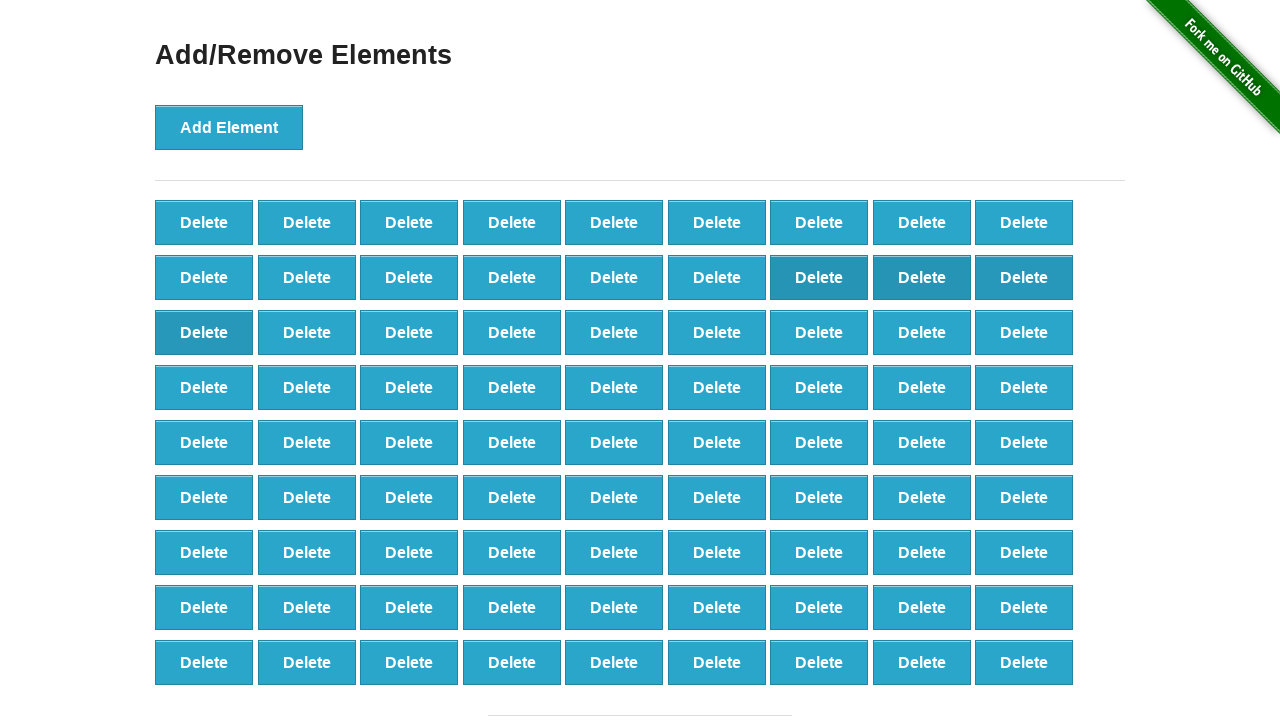

Clicked 'Delete' button (iteration 20/20) at (307, 332) on button:has-text('Delete') >> nth=19
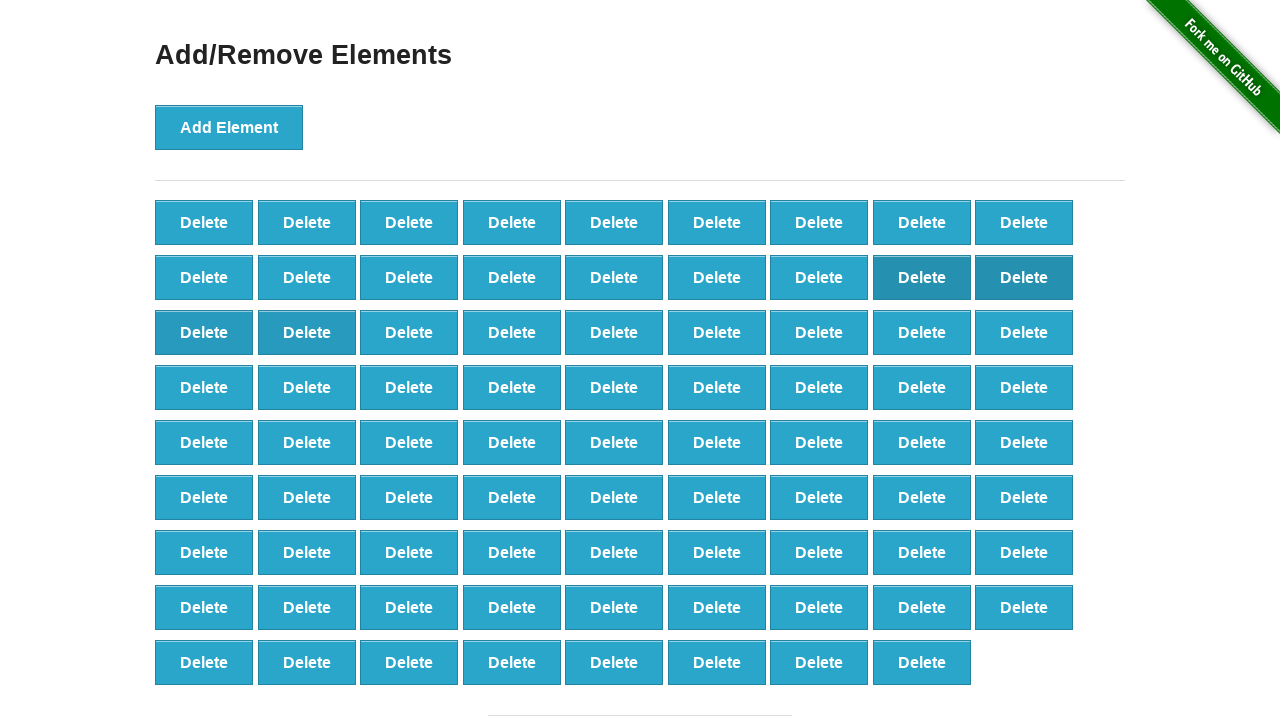

Verified that 80 delete buttons remain (100 added - 20 deleted)
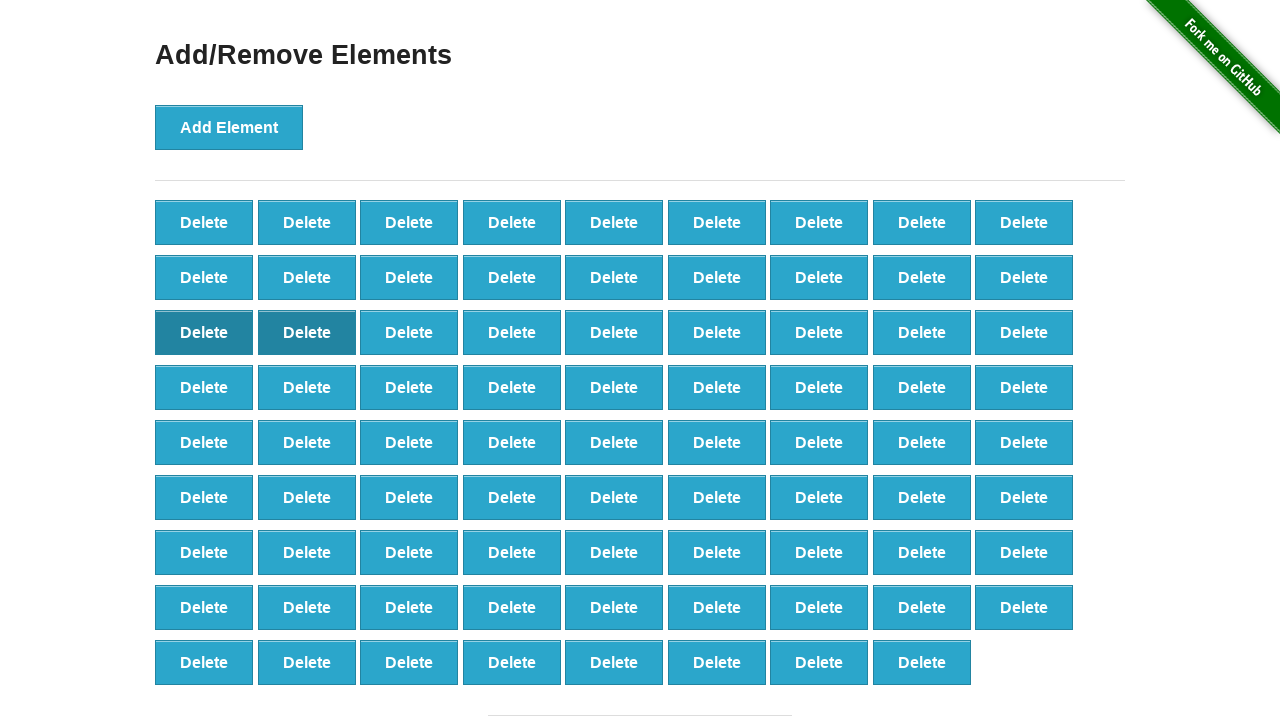

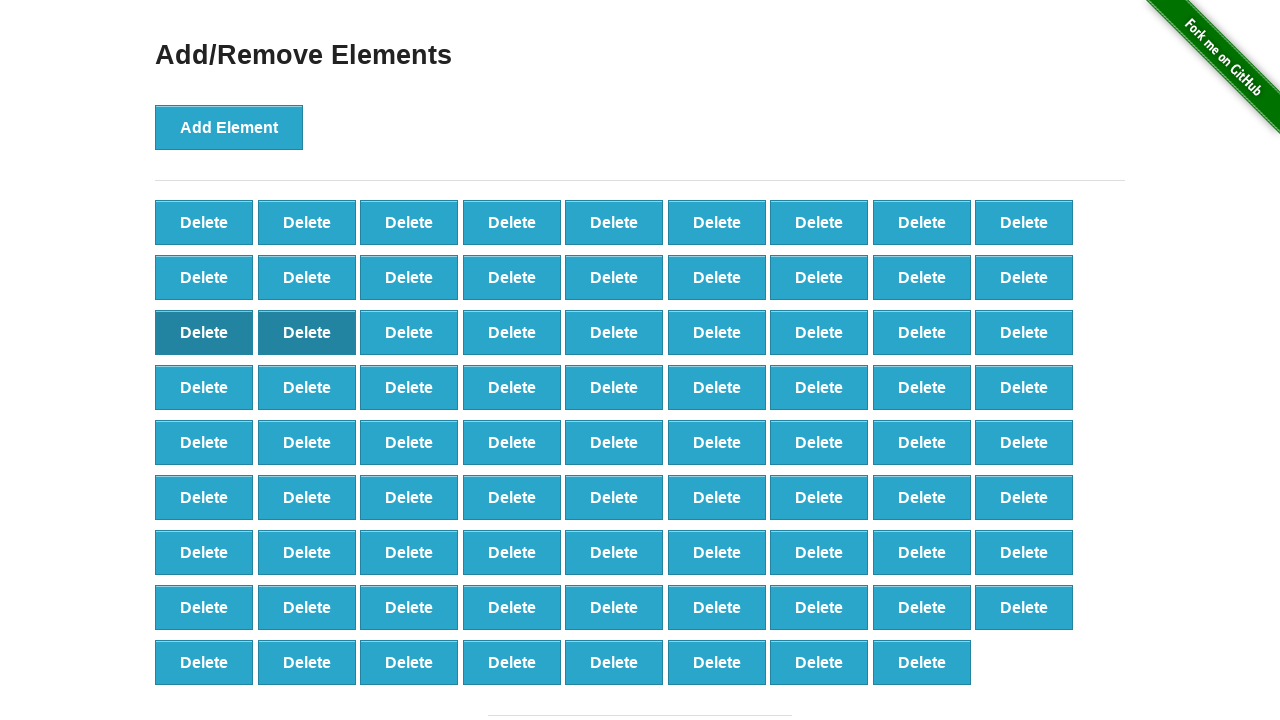